Tests filling out a large form by entering text into all text input fields and submitting the form via a button click

Starting URL: http://suninjuly.github.io/huge_form.html

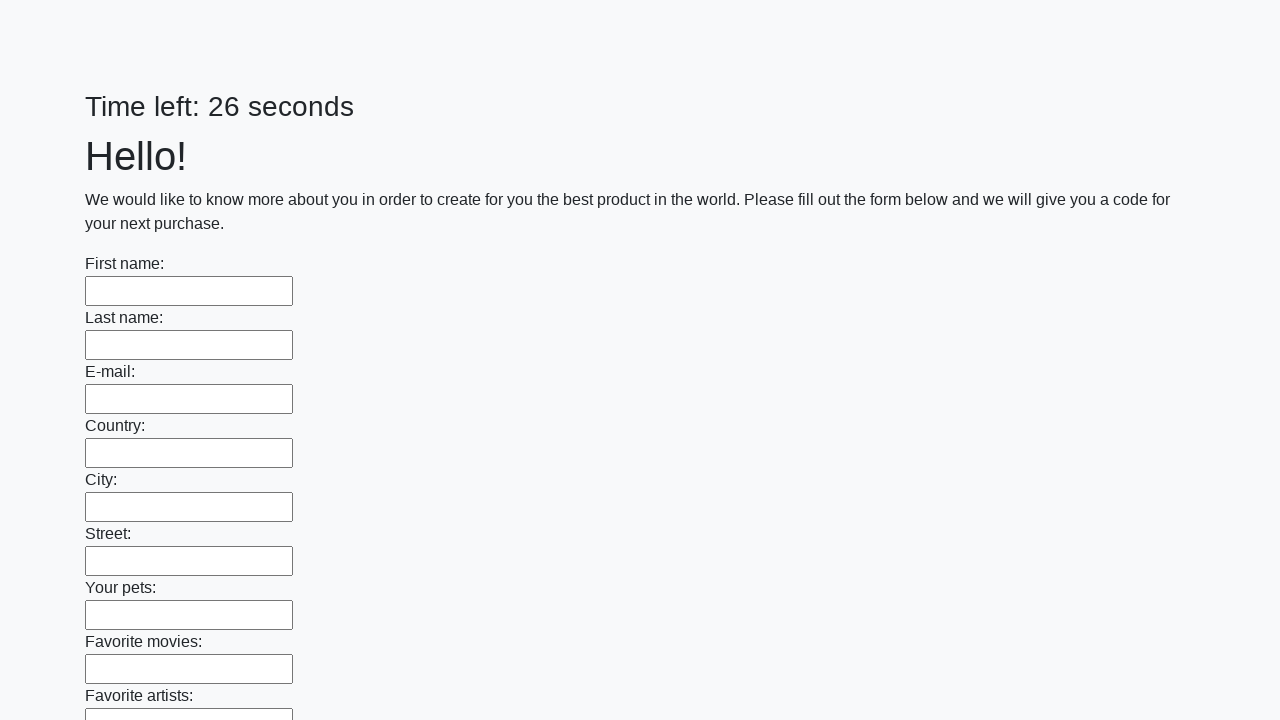

Navigated to huge form page
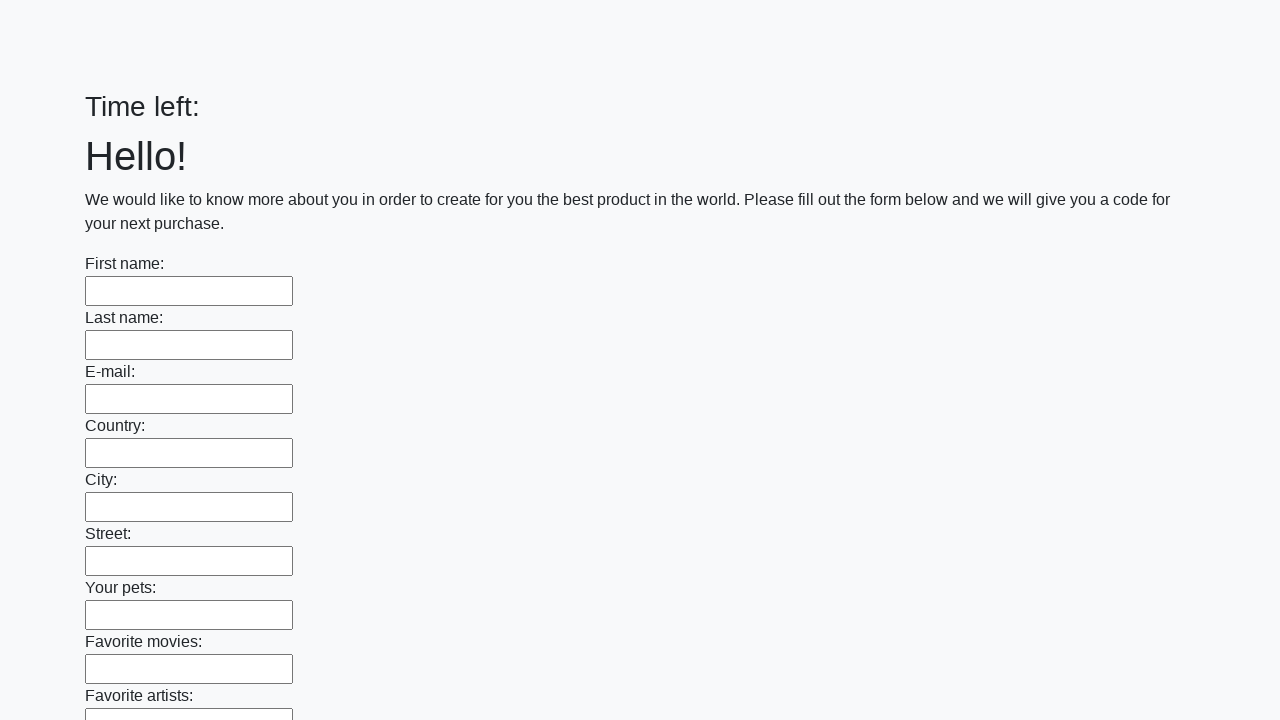

Filled text input field with '11' on input[type='text'] >> nth=0
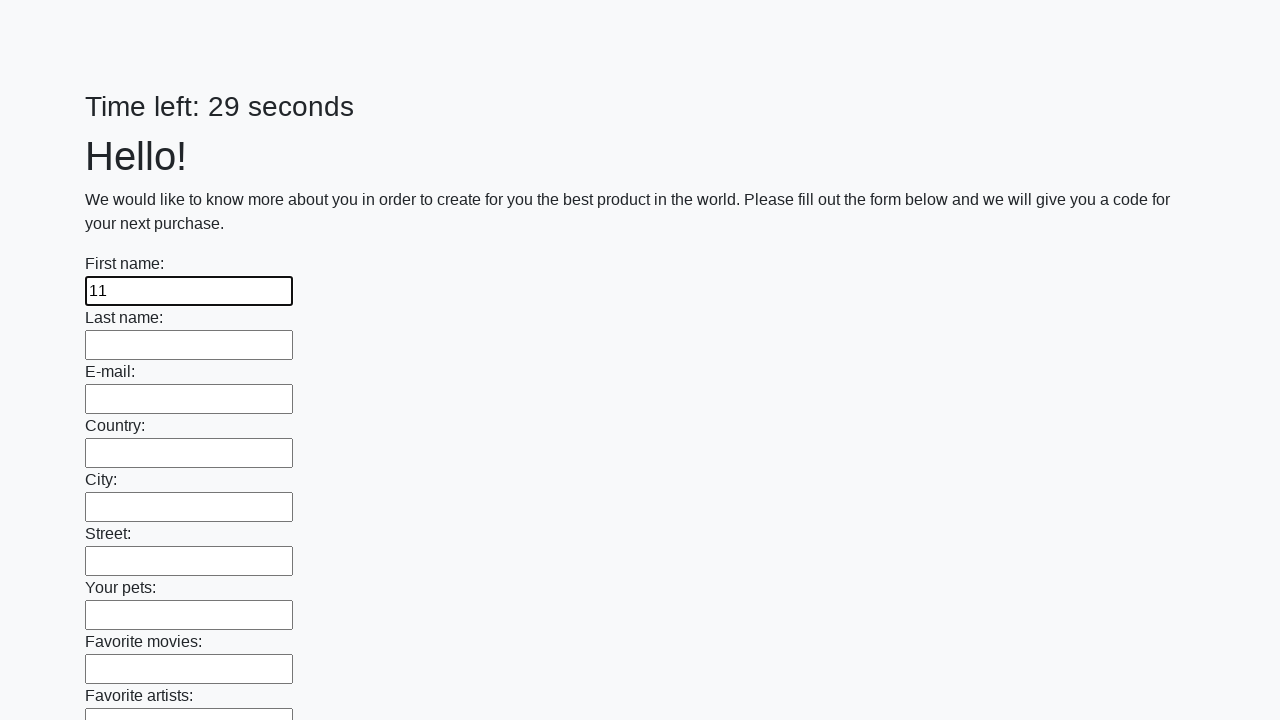

Filled text input field with '11' on input[type='text'] >> nth=1
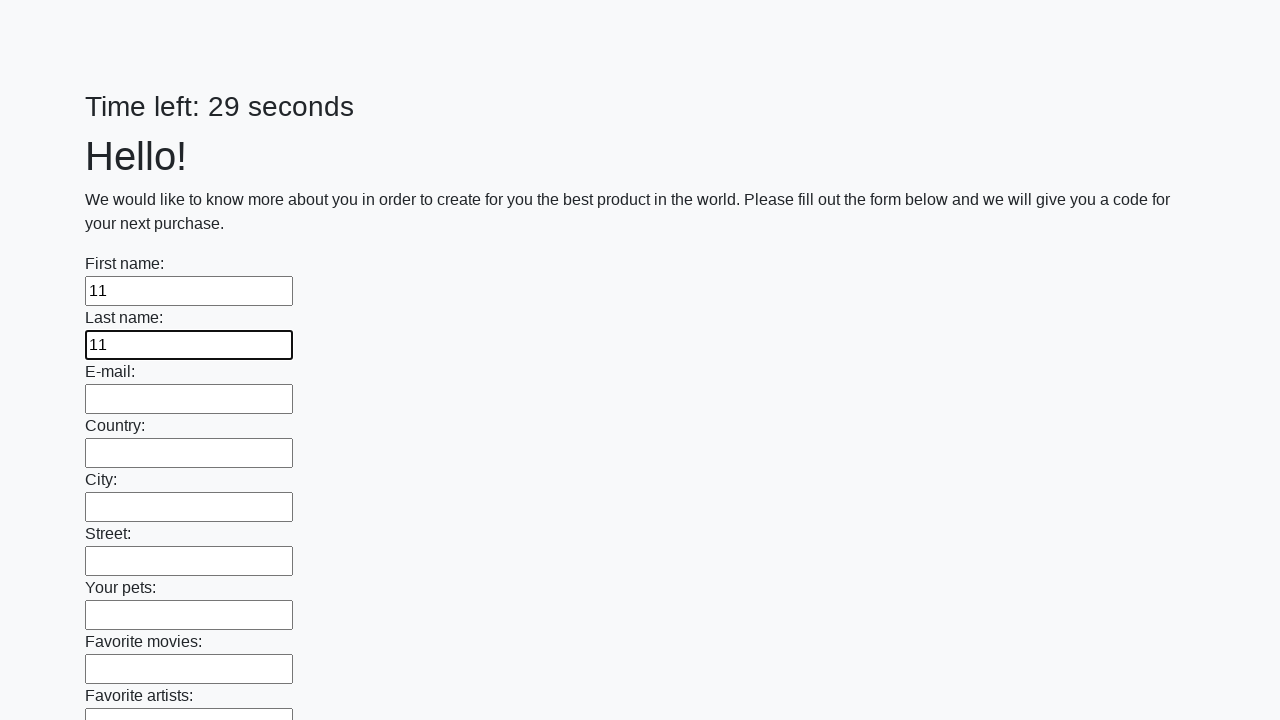

Filled text input field with '11' on input[type='text'] >> nth=2
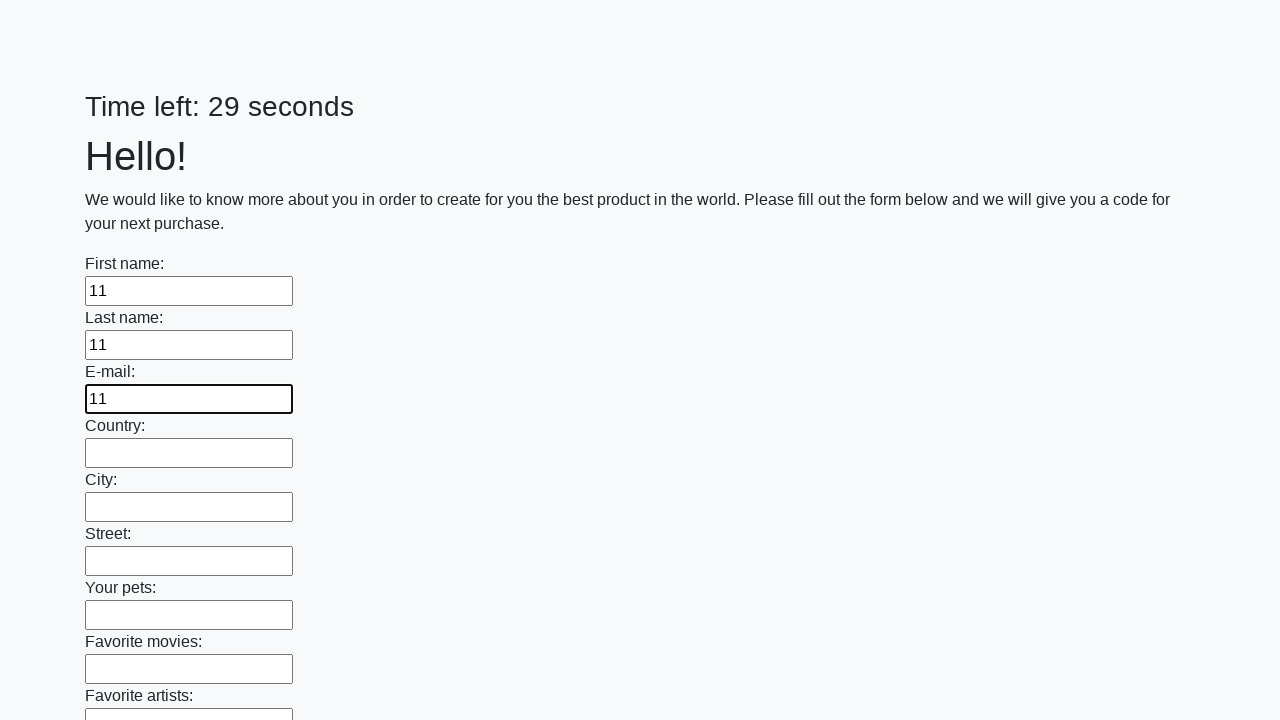

Filled text input field with '11' on input[type='text'] >> nth=3
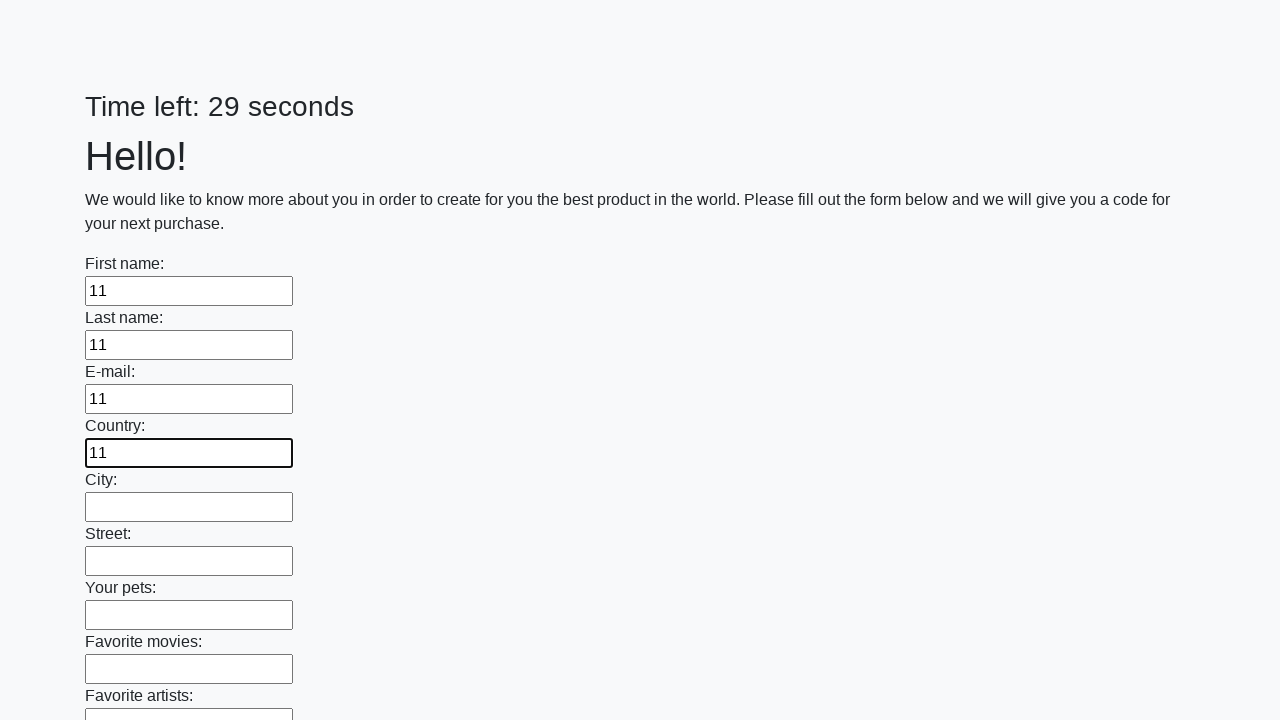

Filled text input field with '11' on input[type='text'] >> nth=4
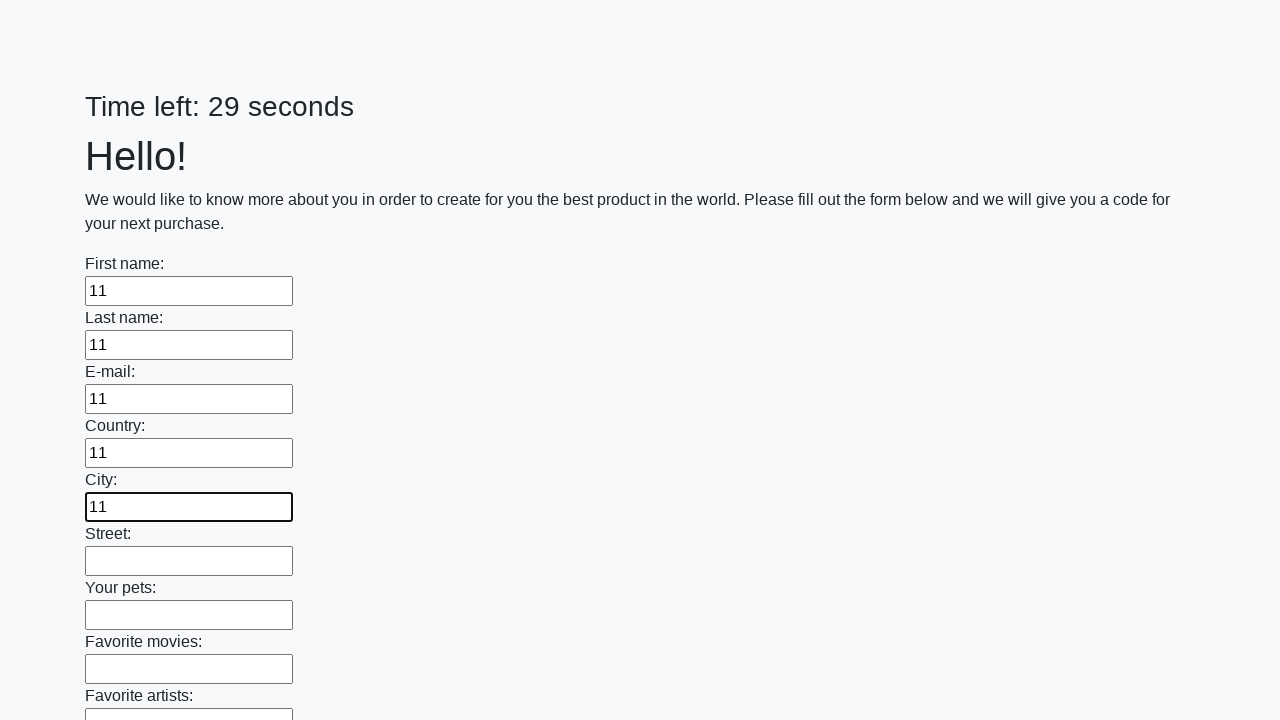

Filled text input field with '11' on input[type='text'] >> nth=5
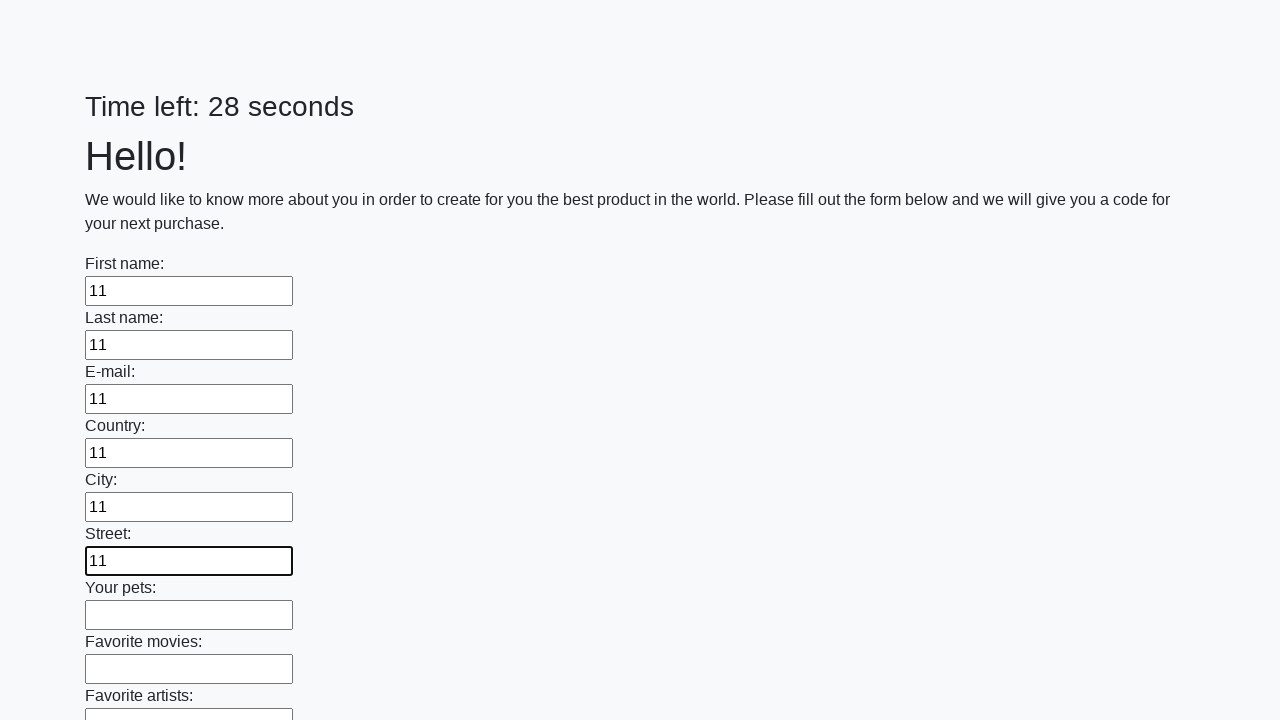

Filled text input field with '11' on input[type='text'] >> nth=6
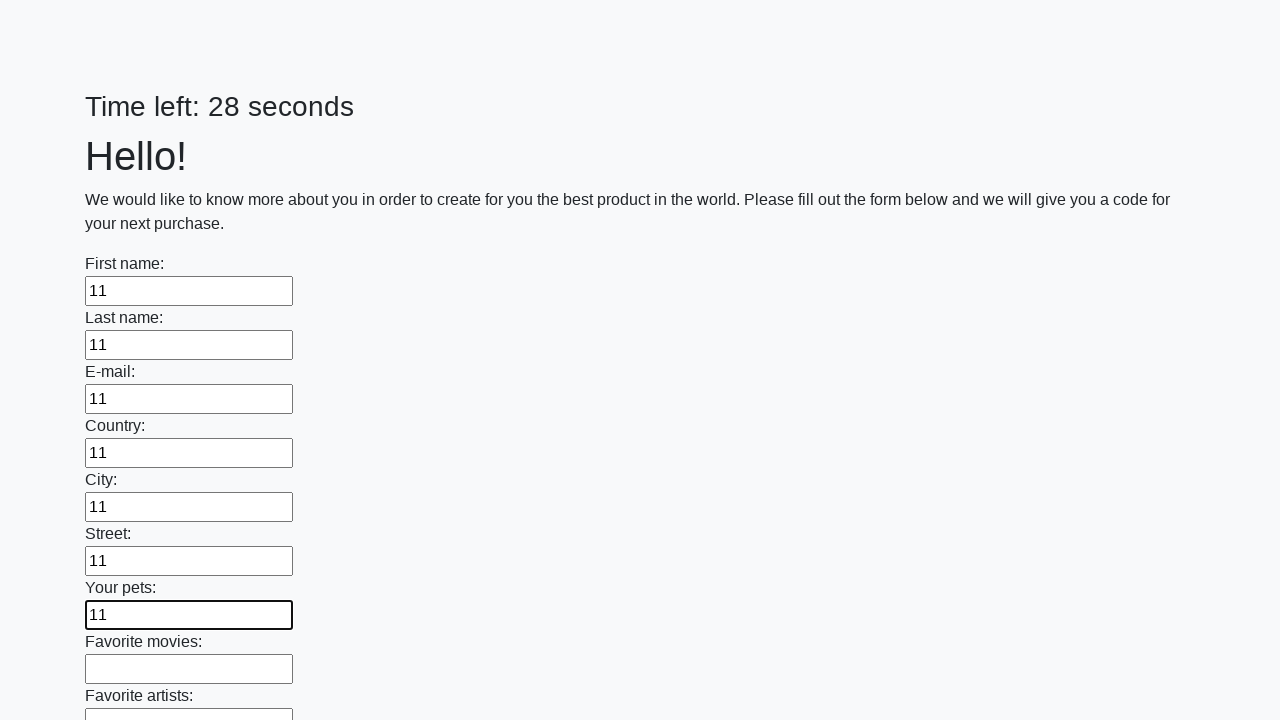

Filled text input field with '11' on input[type='text'] >> nth=7
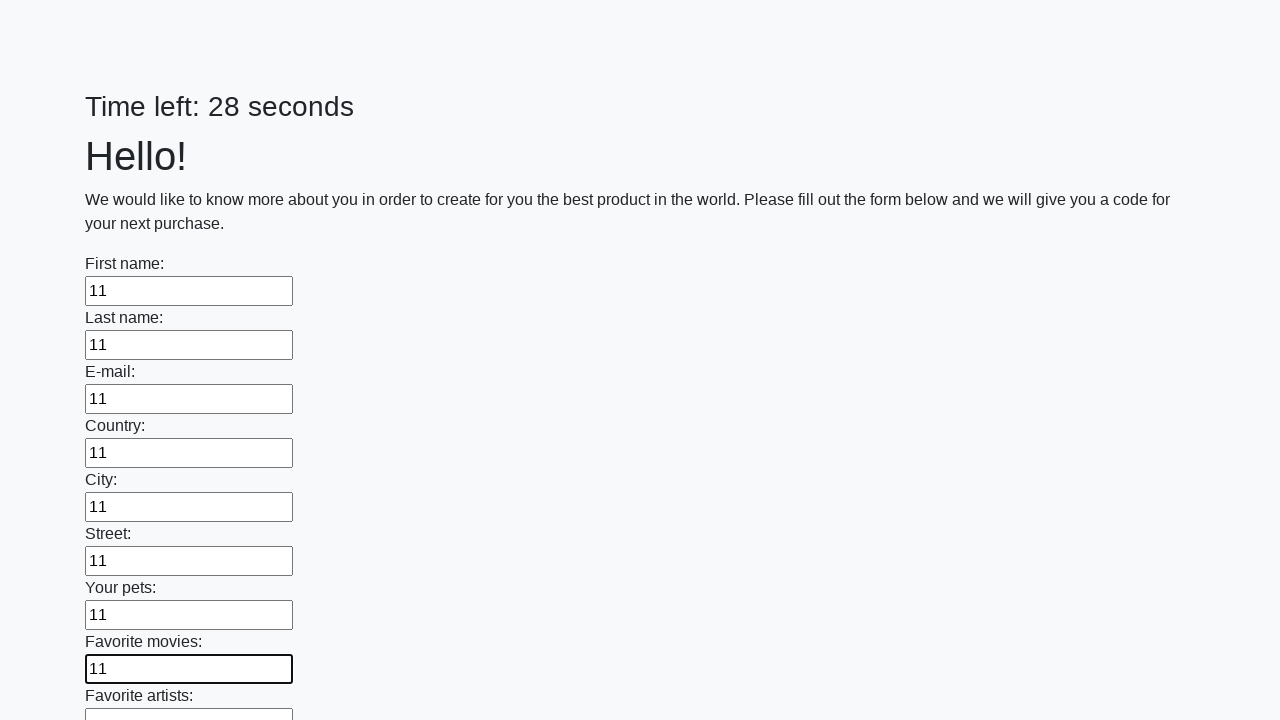

Filled text input field with '11' on input[type='text'] >> nth=8
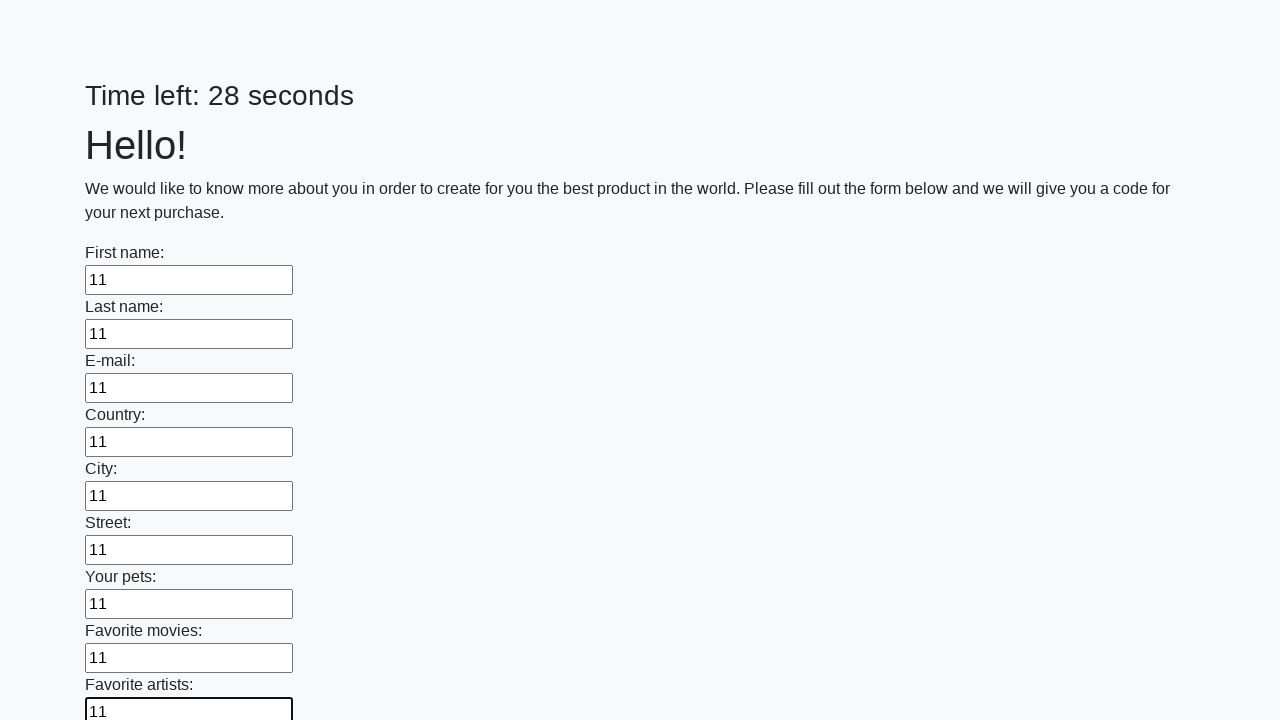

Filled text input field with '11' on input[type='text'] >> nth=9
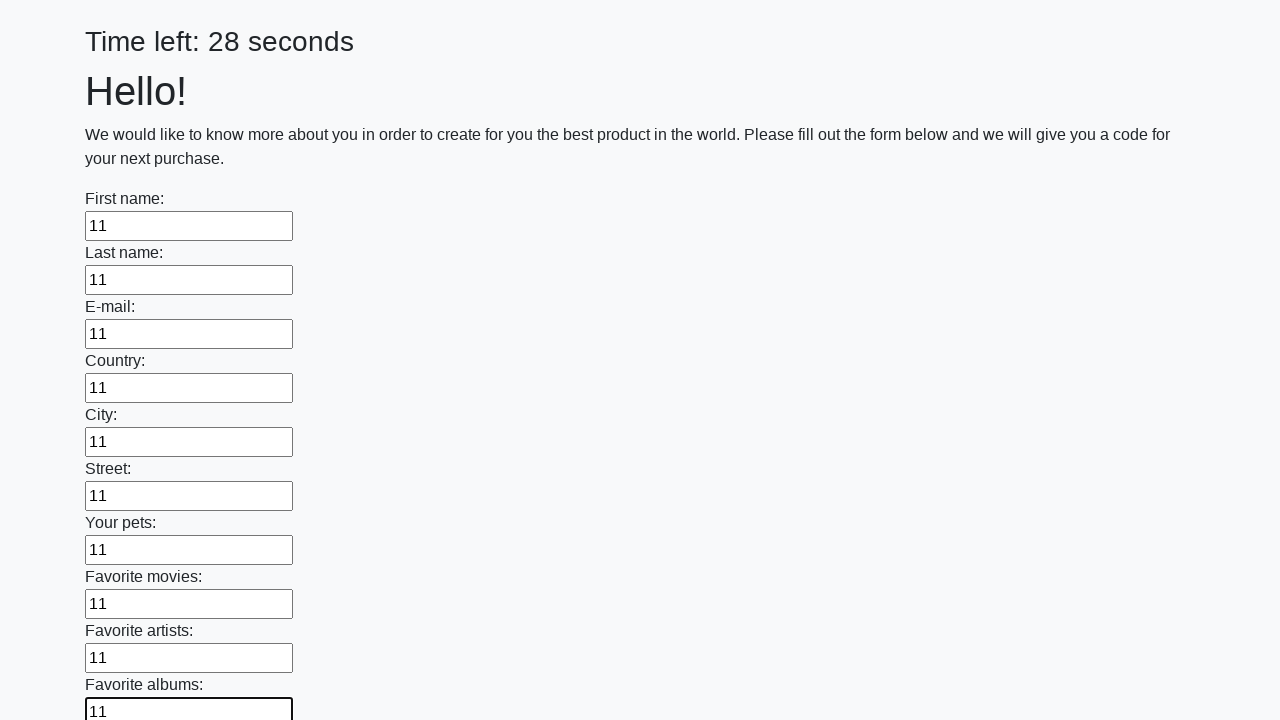

Filled text input field with '11' on input[type='text'] >> nth=10
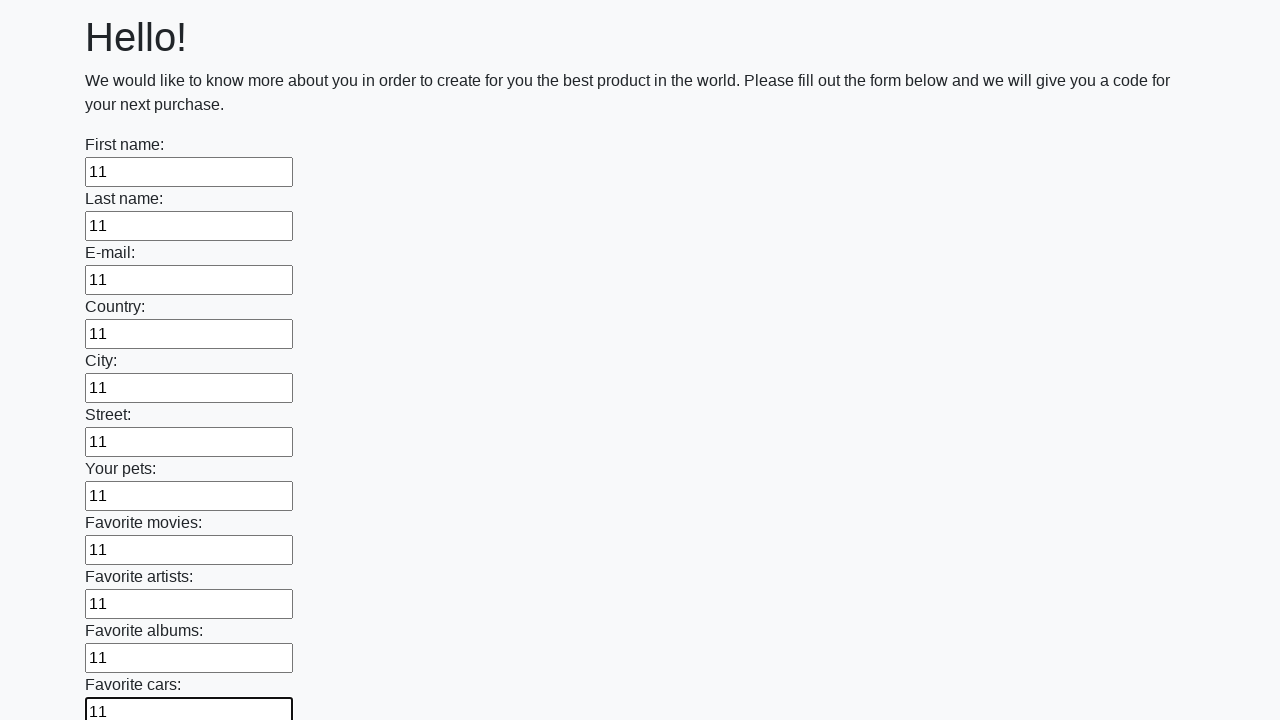

Filled text input field with '11' on input[type='text'] >> nth=11
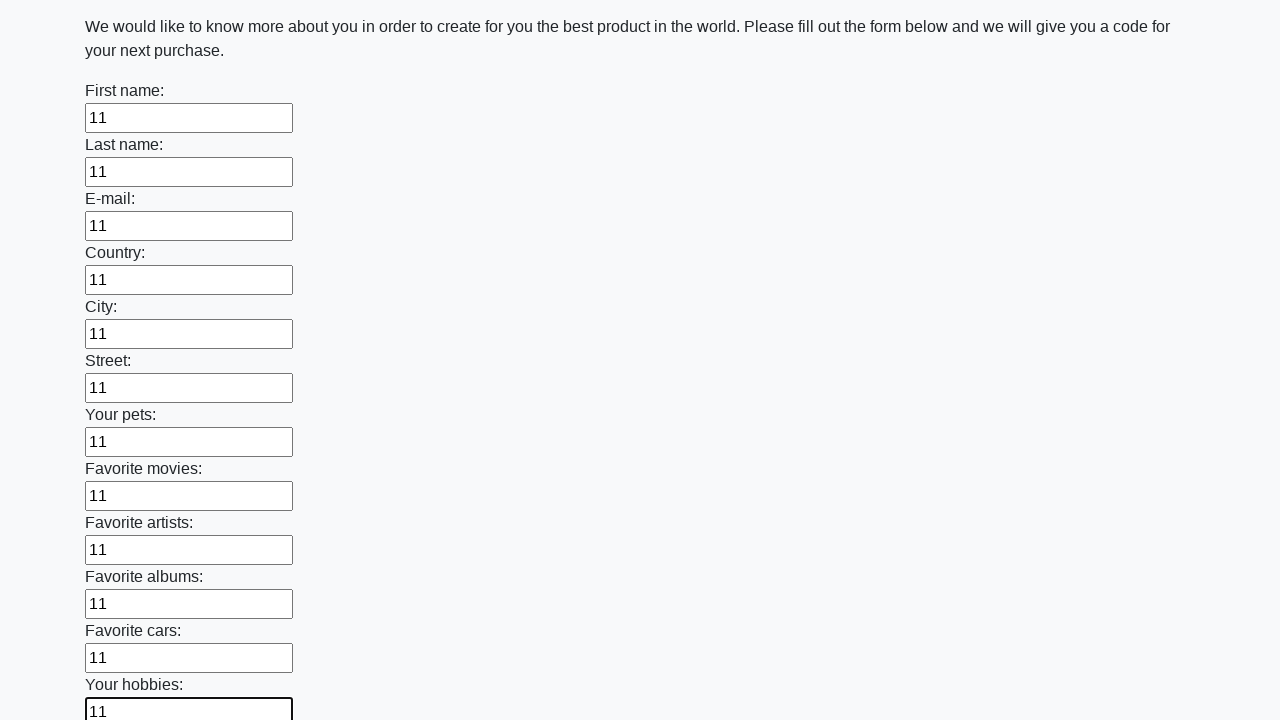

Filled text input field with '11' on input[type='text'] >> nth=12
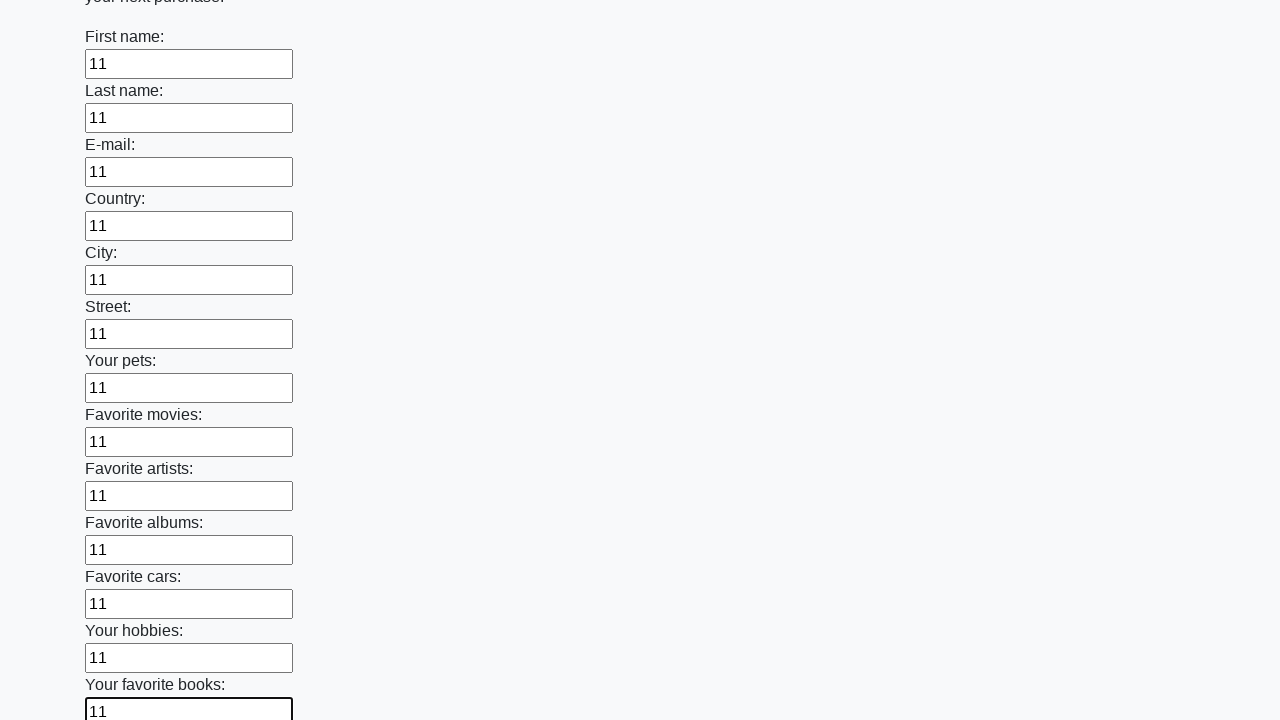

Filled text input field with '11' on input[type='text'] >> nth=13
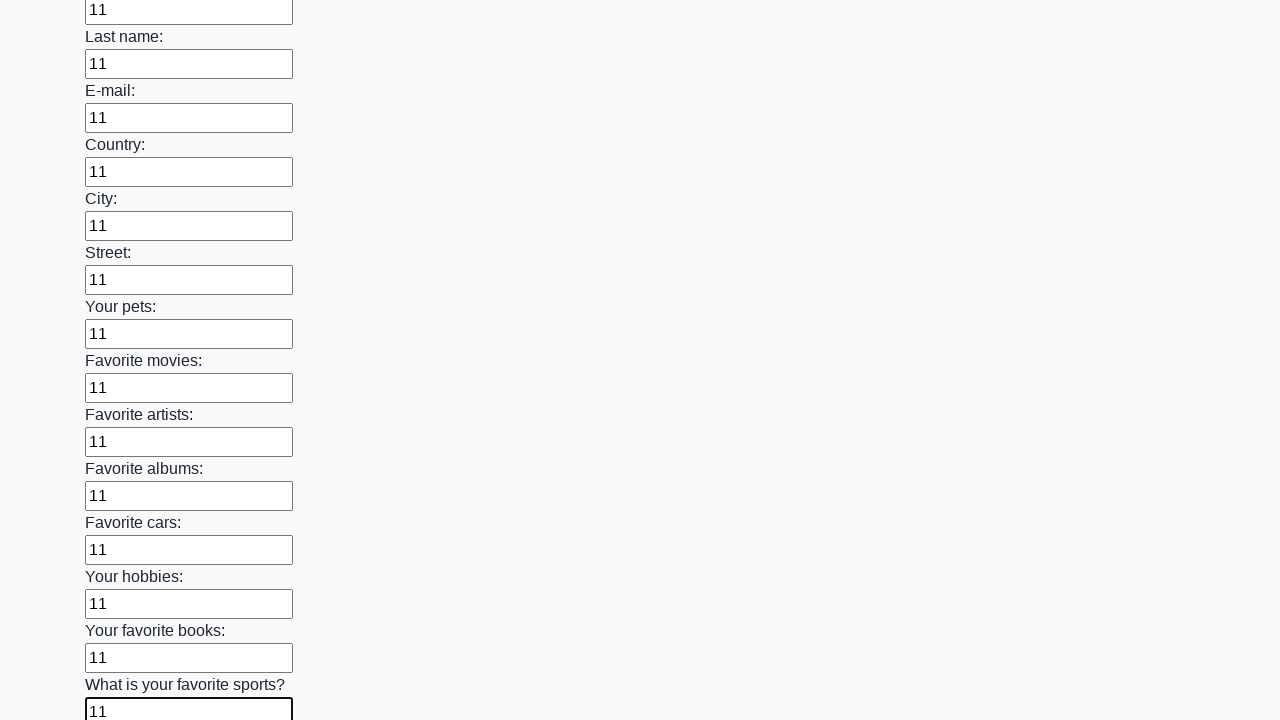

Filled text input field with '11' on input[type='text'] >> nth=14
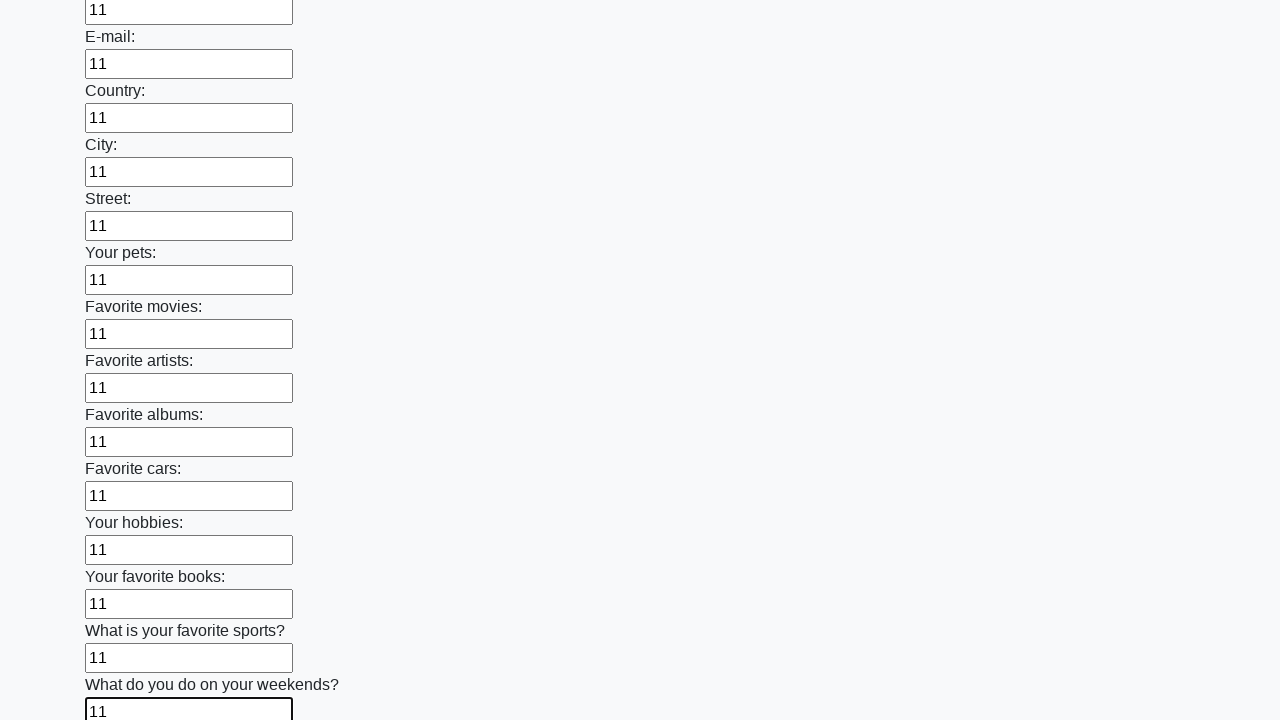

Filled text input field with '11' on input[type='text'] >> nth=15
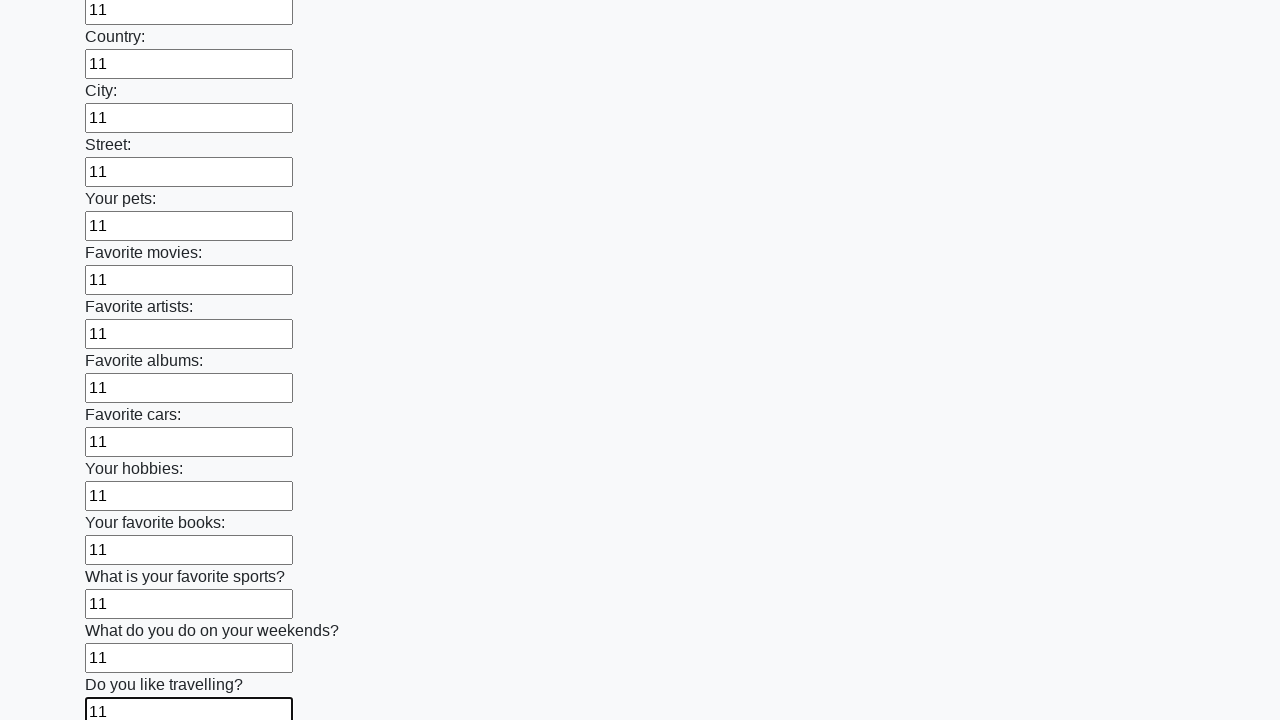

Filled text input field with '11' on input[type='text'] >> nth=16
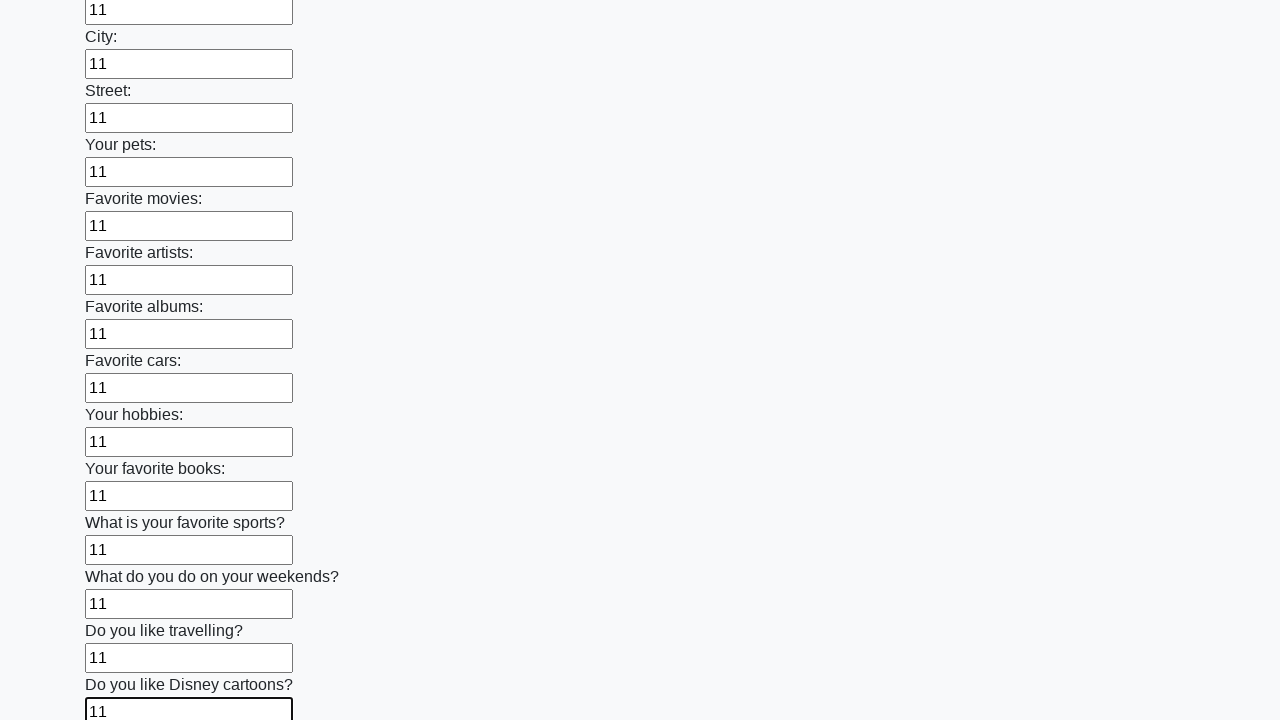

Filled text input field with '11' on input[type='text'] >> nth=17
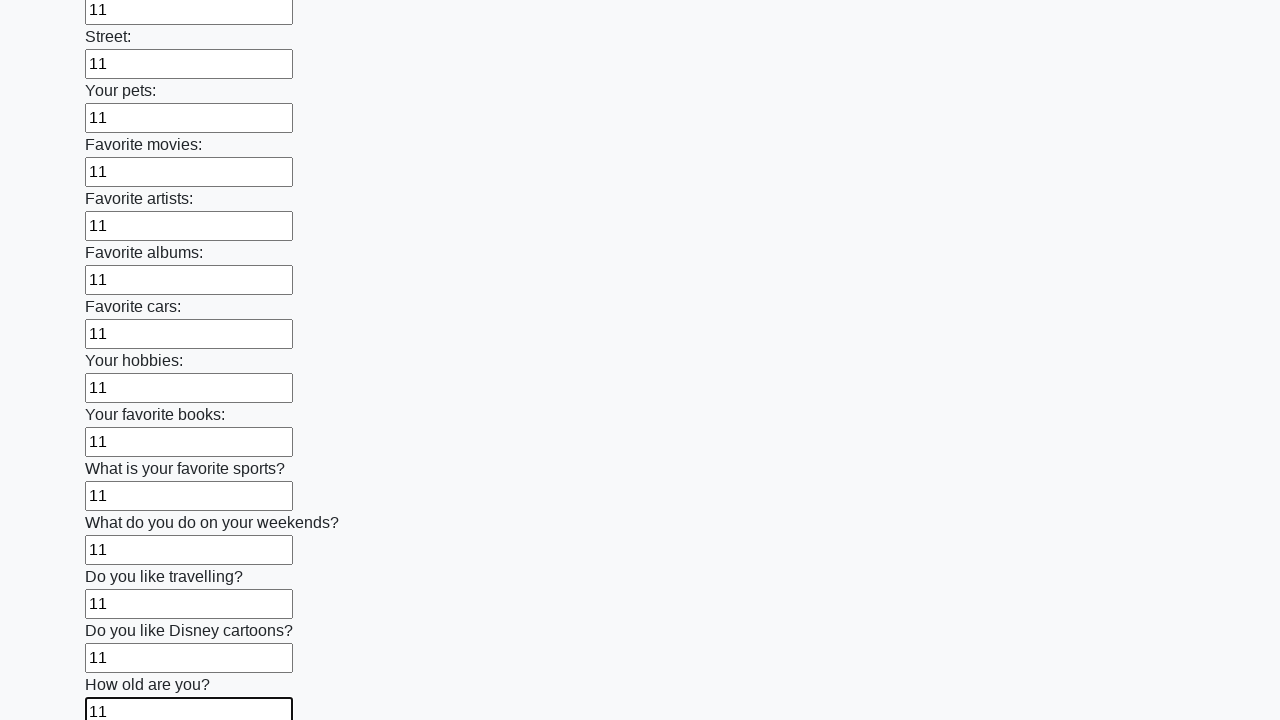

Filled text input field with '11' on input[type='text'] >> nth=18
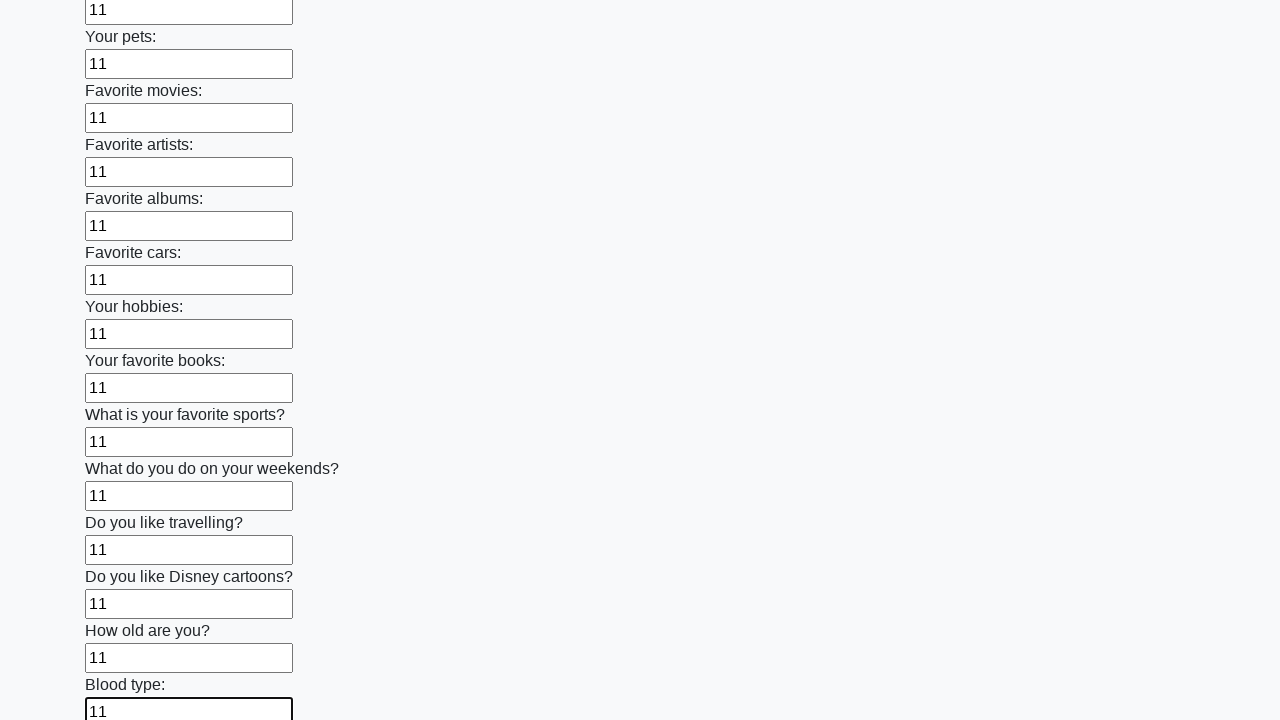

Filled text input field with '11' on input[type='text'] >> nth=19
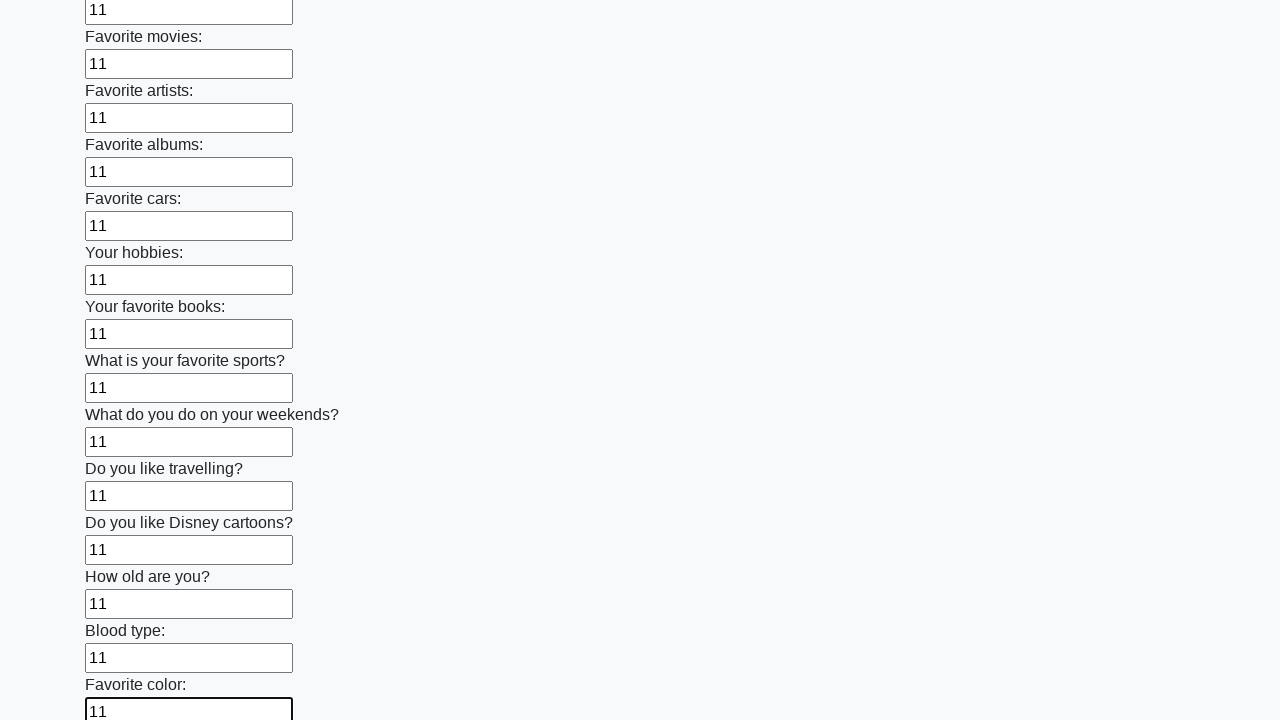

Filled text input field with '11' on input[type='text'] >> nth=20
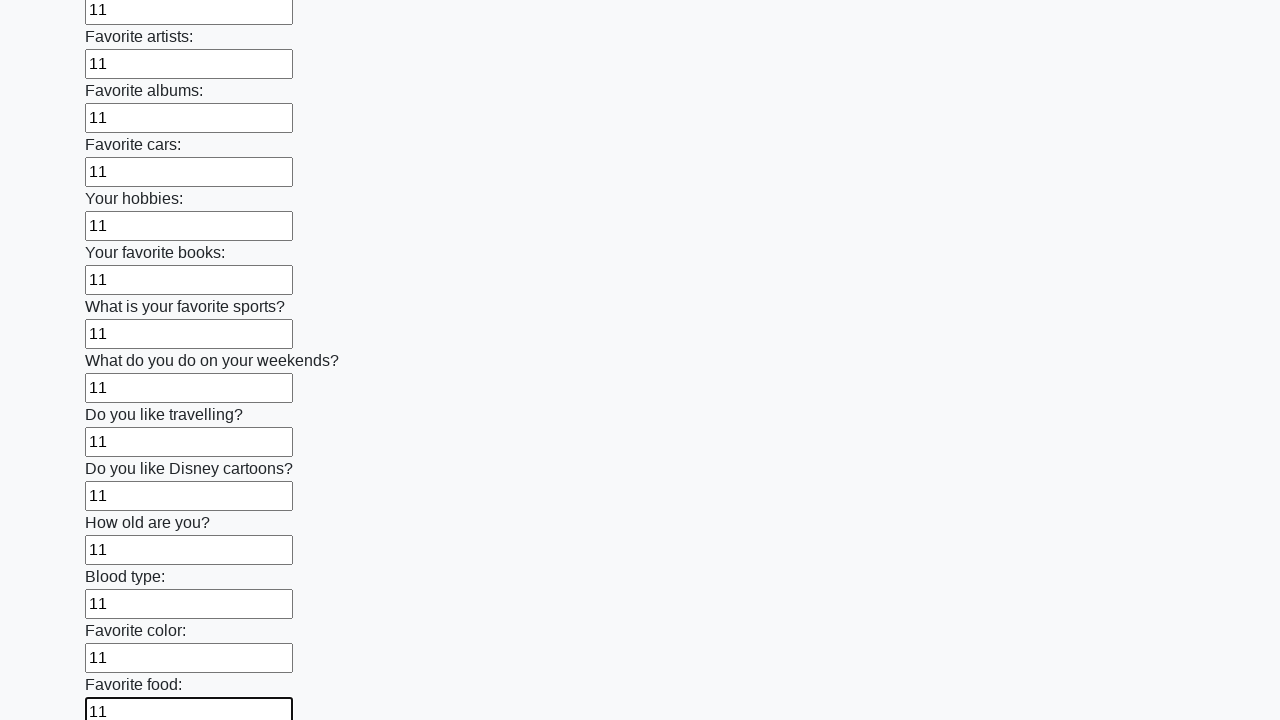

Filled text input field with '11' on input[type='text'] >> nth=21
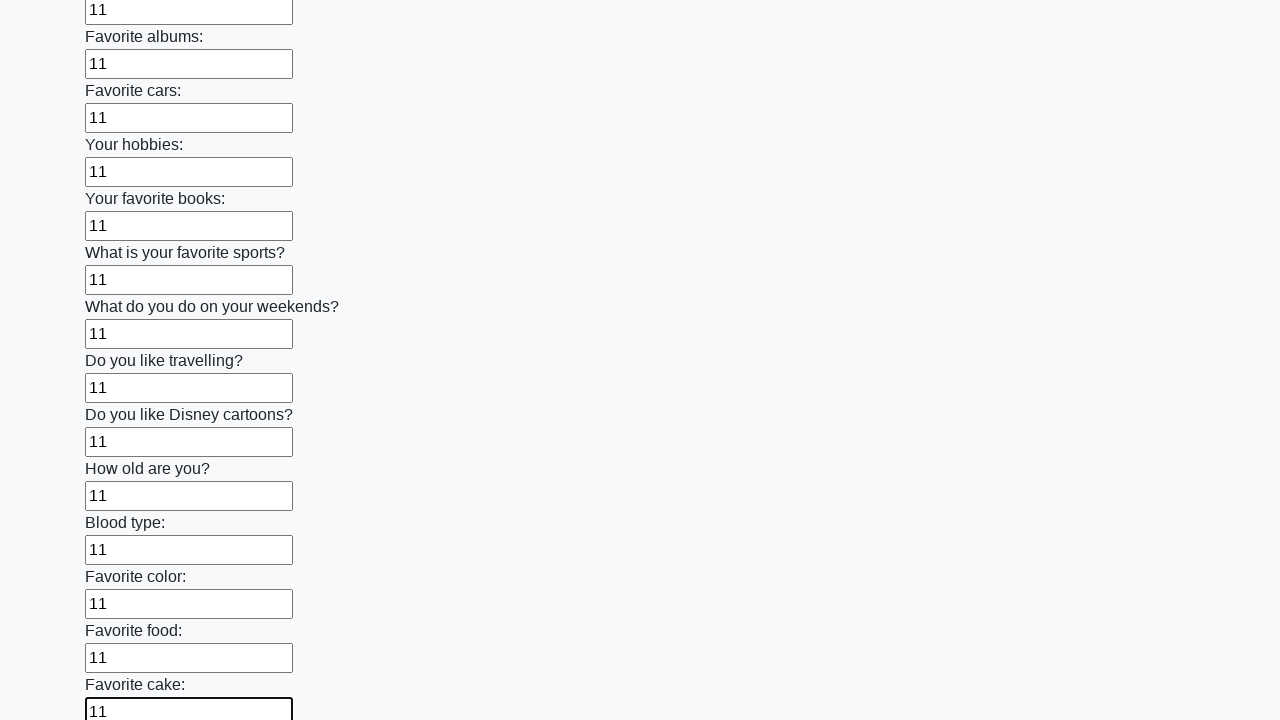

Filled text input field with '11' on input[type='text'] >> nth=22
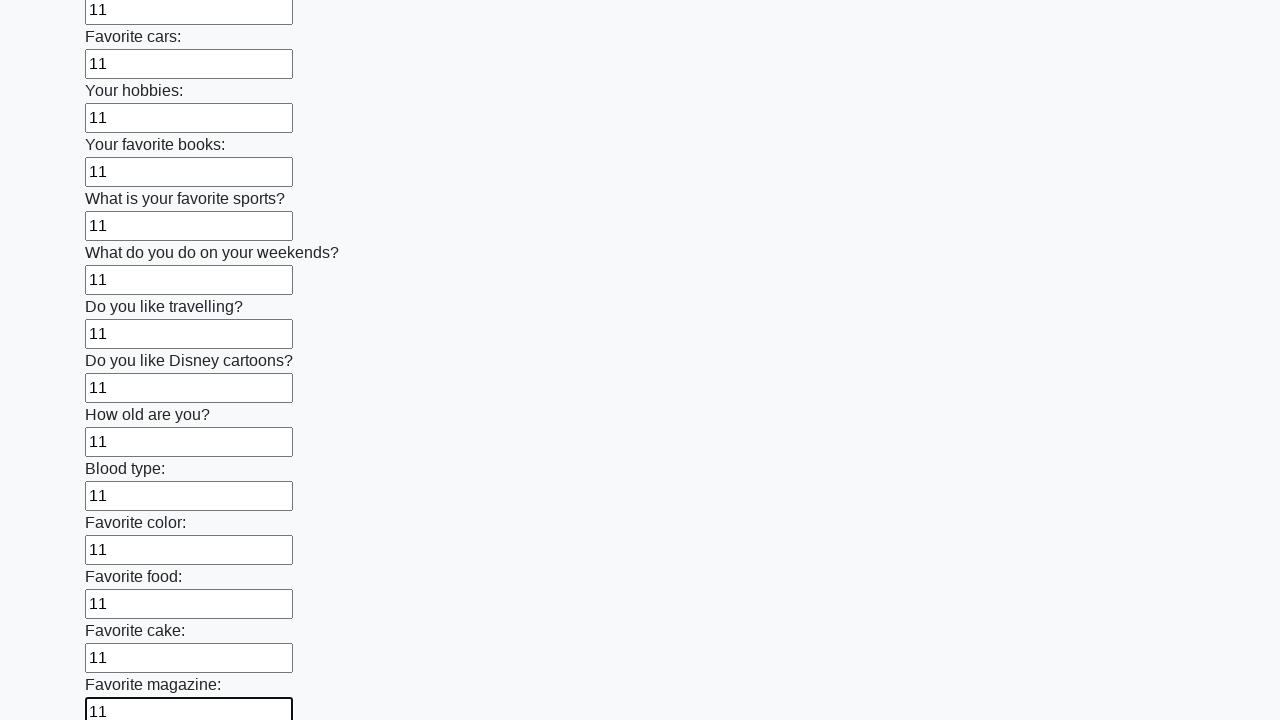

Filled text input field with '11' on input[type='text'] >> nth=23
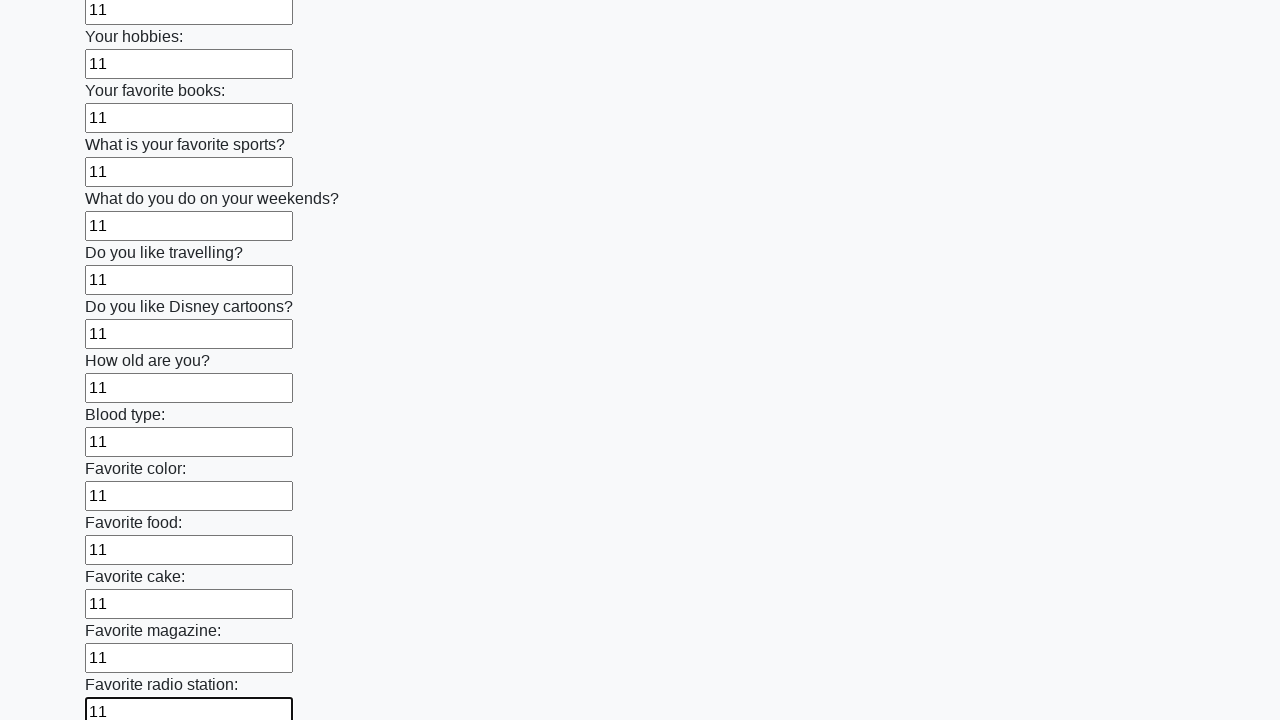

Filled text input field with '11' on input[type='text'] >> nth=24
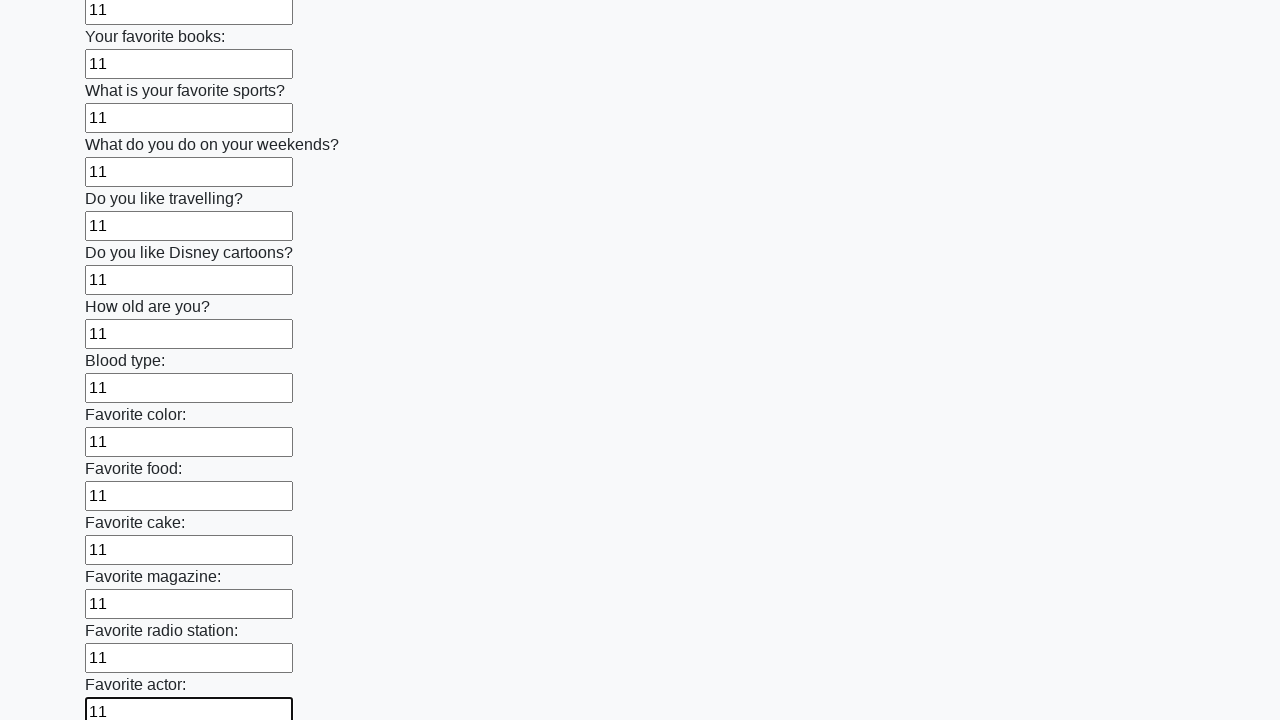

Filled text input field with '11' on input[type='text'] >> nth=25
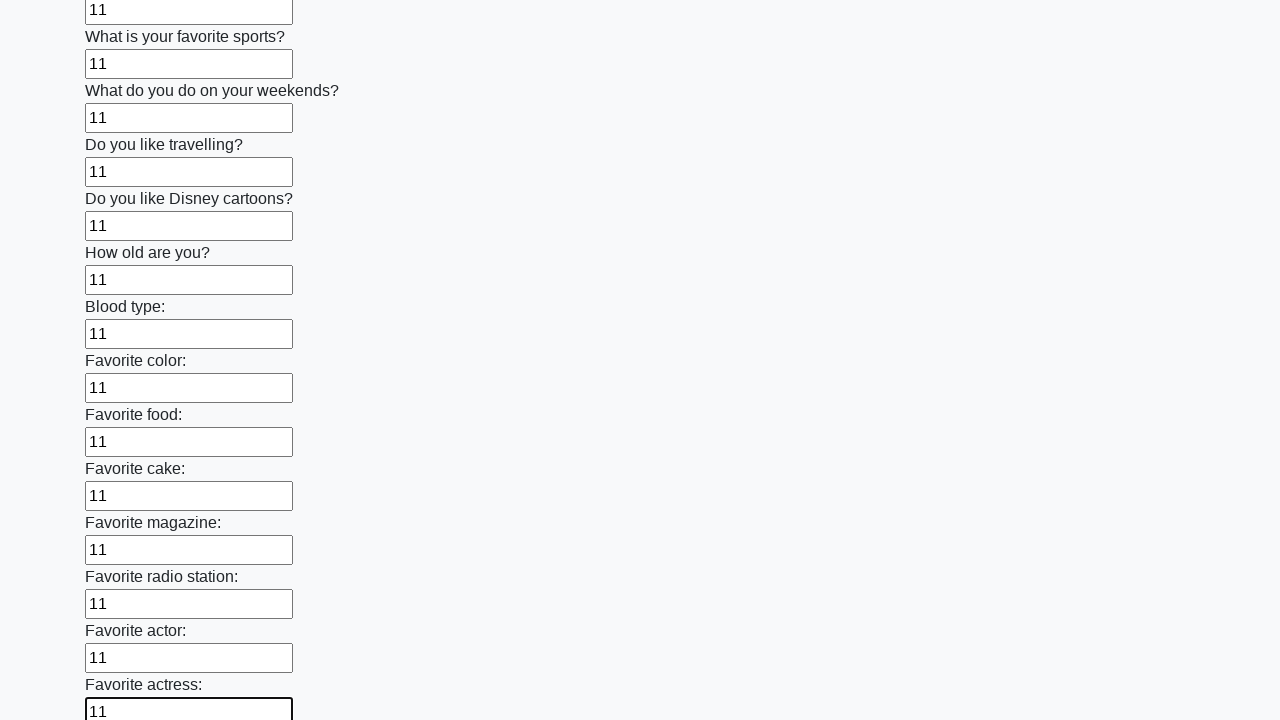

Filled text input field with '11' on input[type='text'] >> nth=26
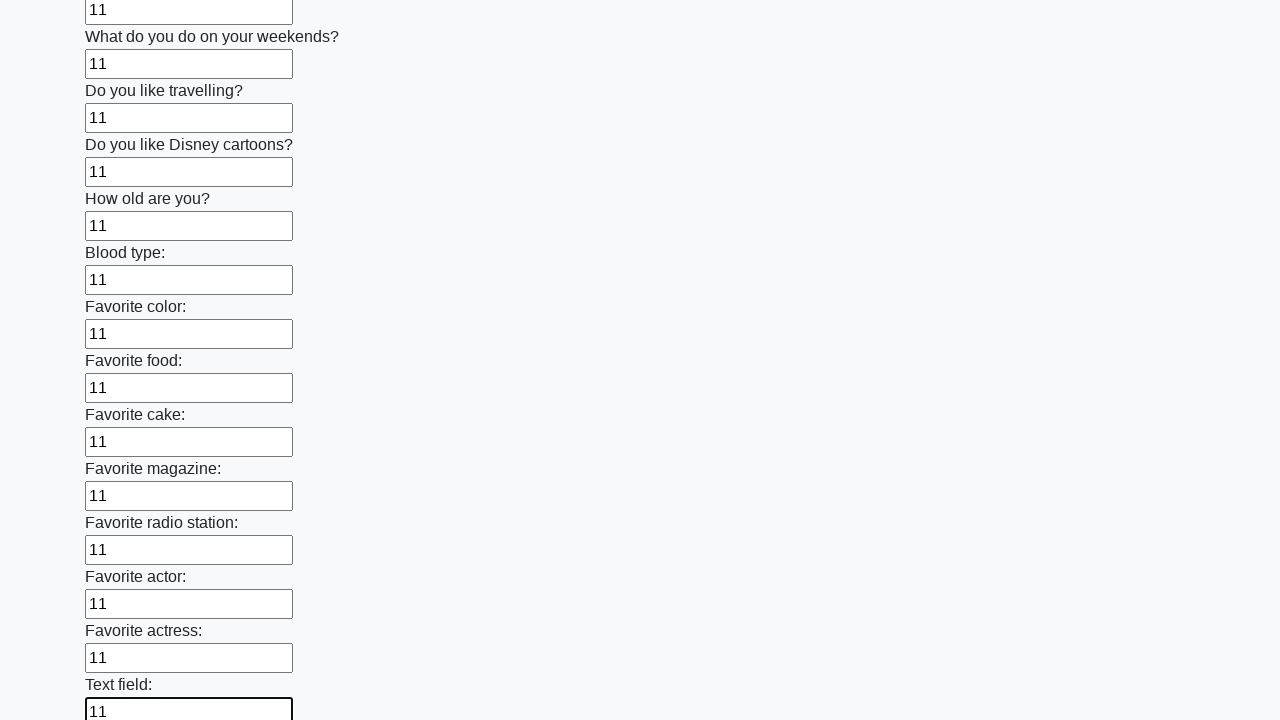

Filled text input field with '11' on input[type='text'] >> nth=27
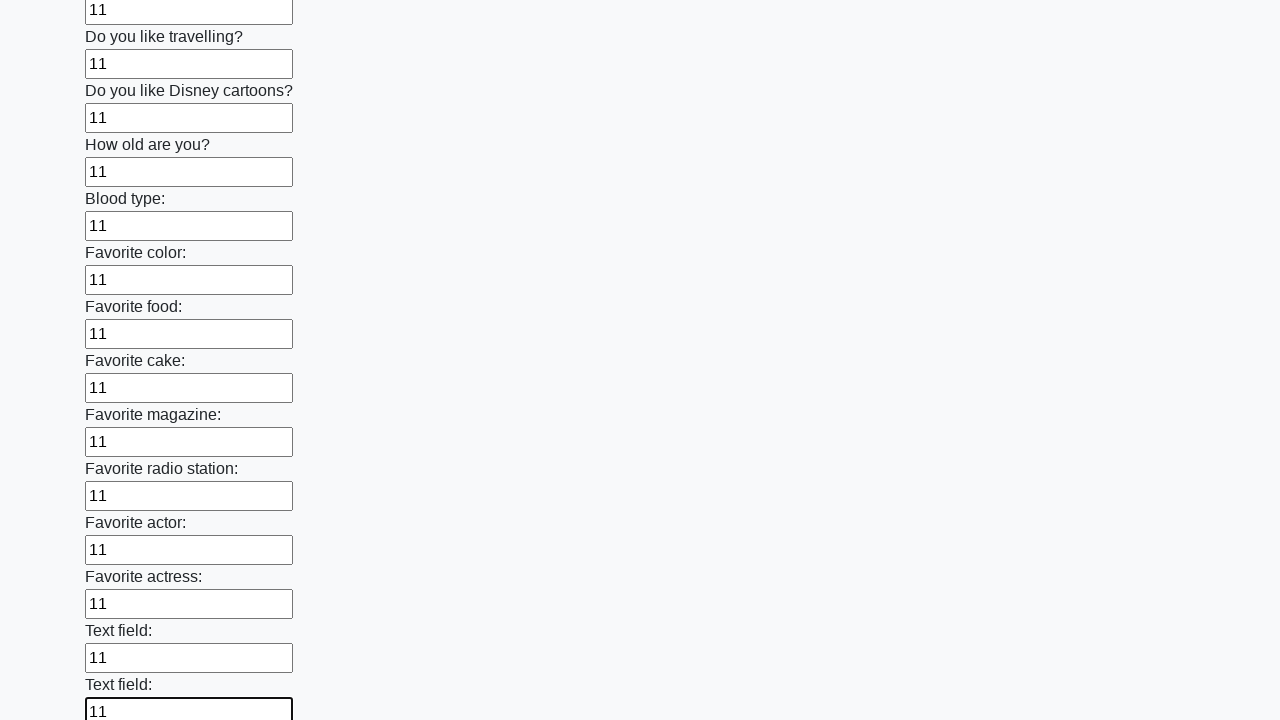

Filled text input field with '11' on input[type='text'] >> nth=28
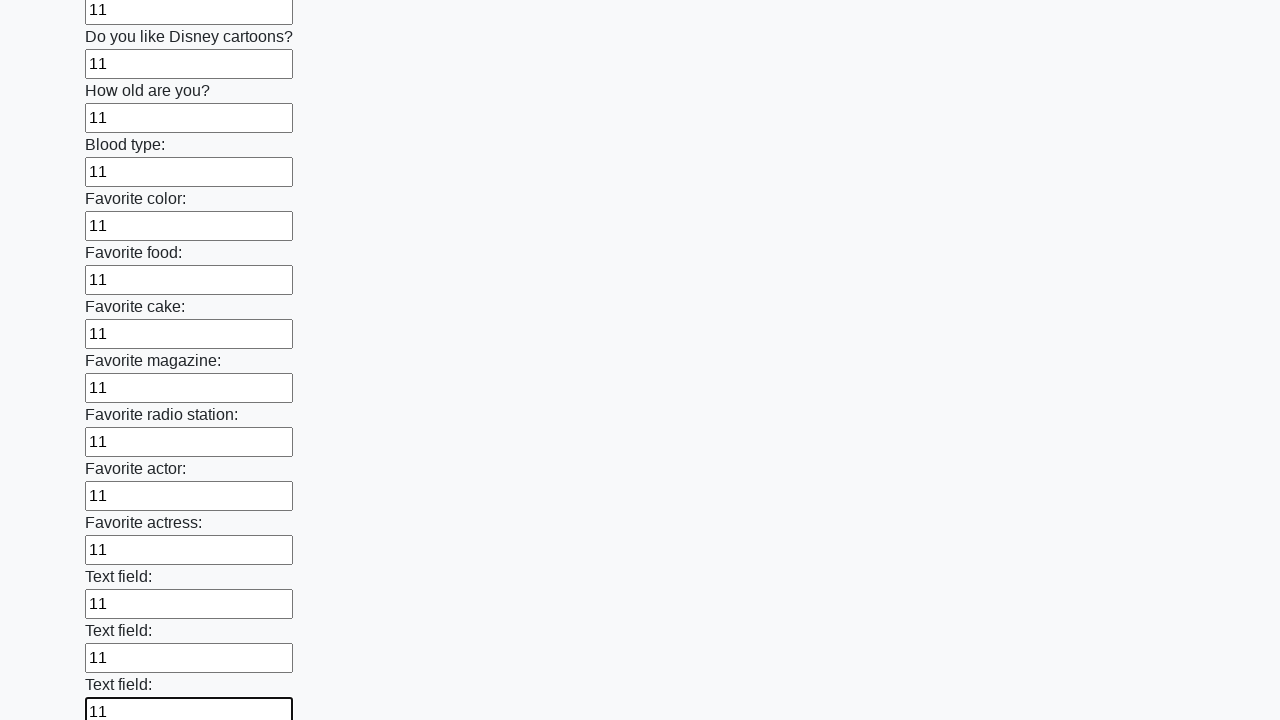

Filled text input field with '11' on input[type='text'] >> nth=29
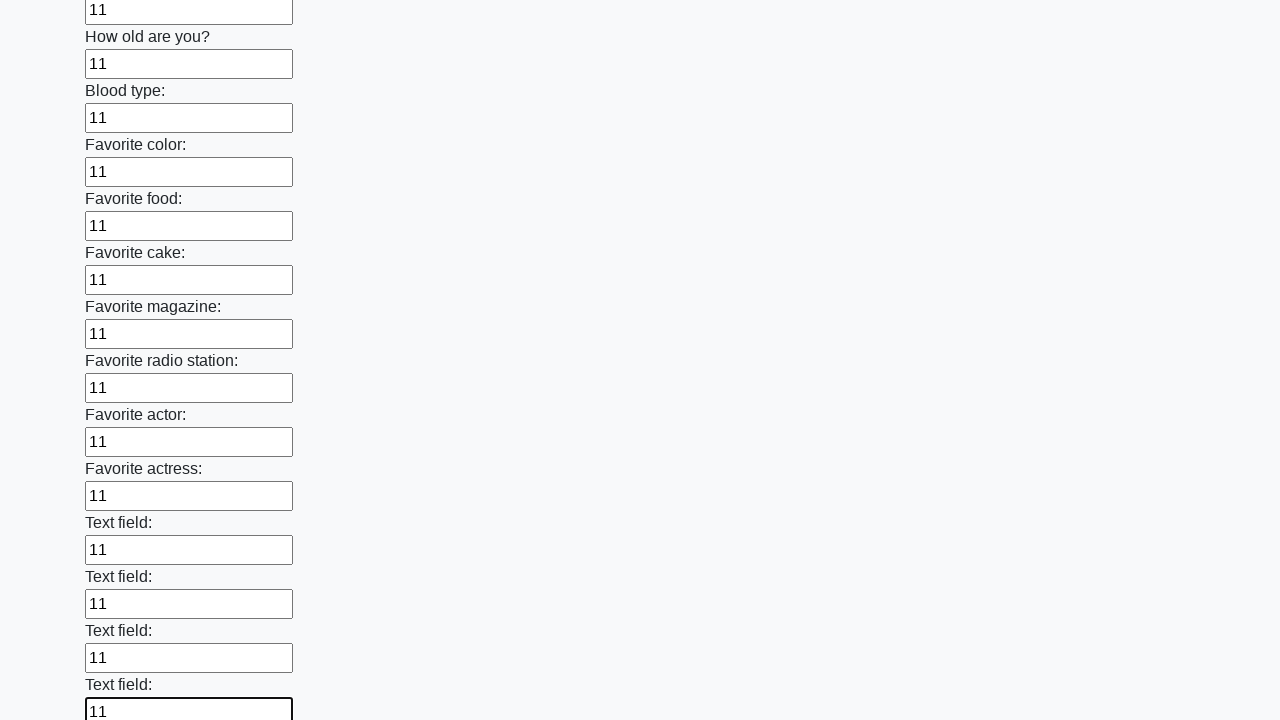

Filled text input field with '11' on input[type='text'] >> nth=30
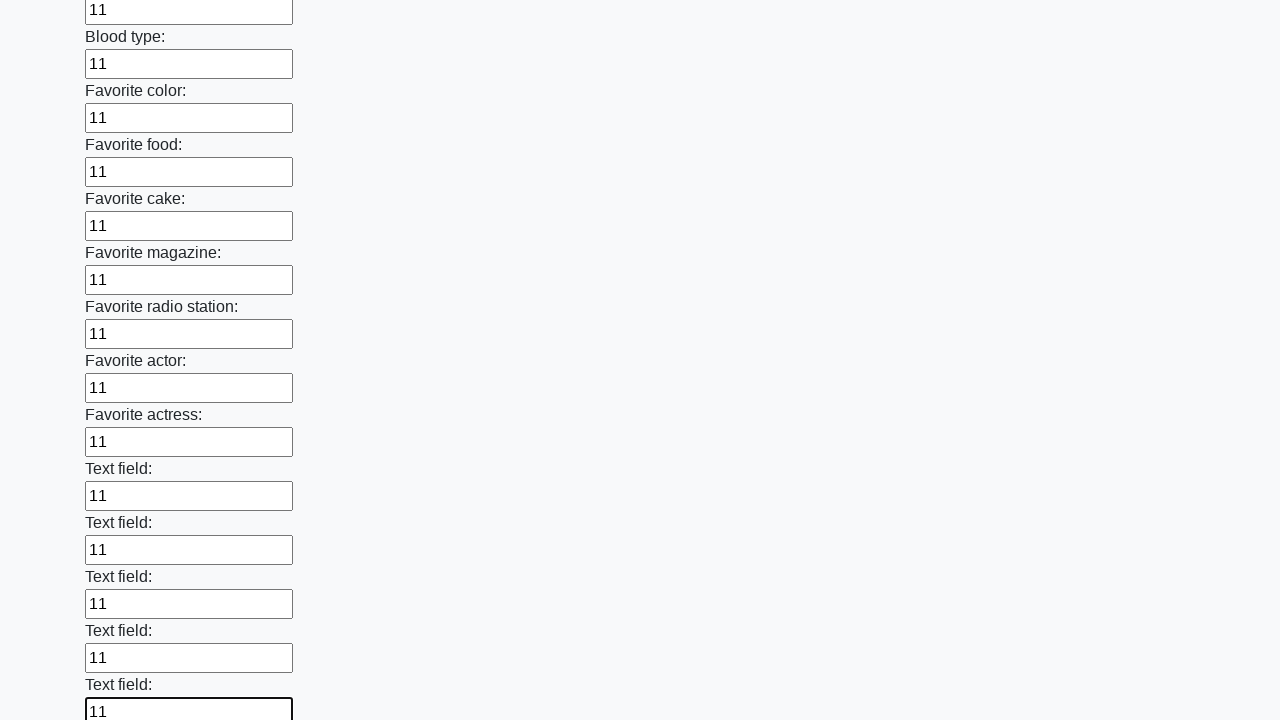

Filled text input field with '11' on input[type='text'] >> nth=31
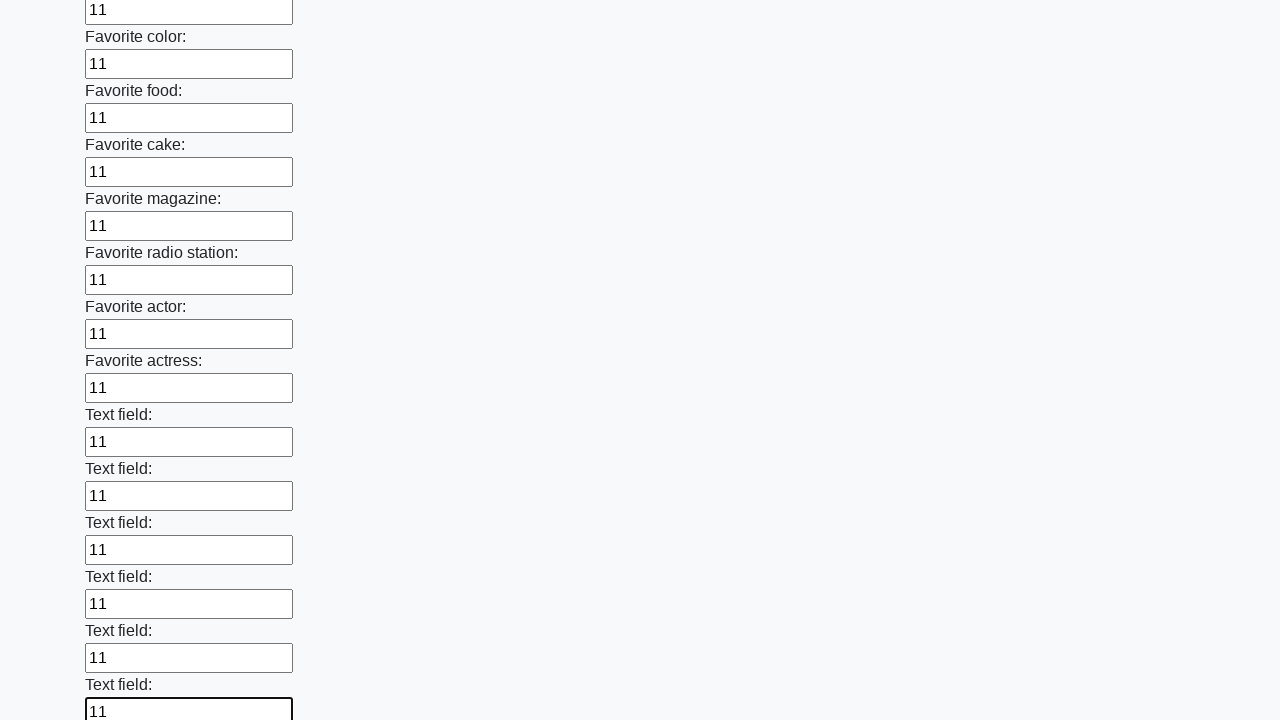

Filled text input field with '11' on input[type='text'] >> nth=32
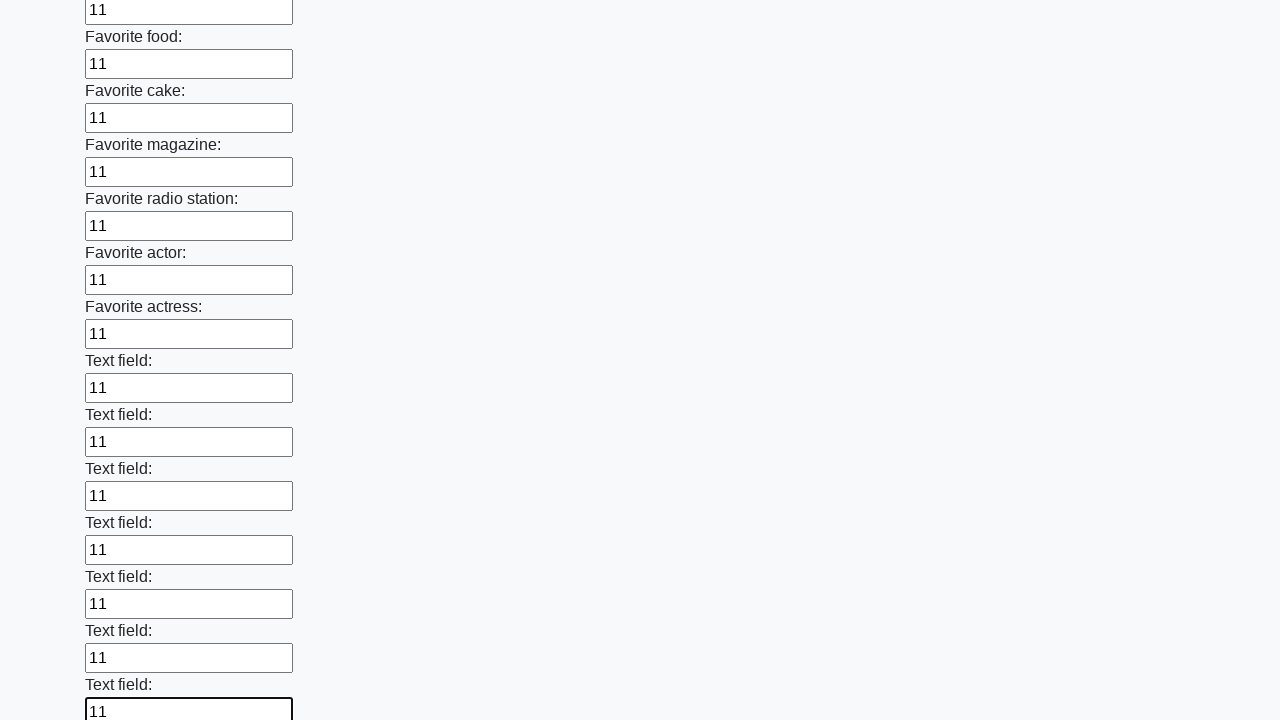

Filled text input field with '11' on input[type='text'] >> nth=33
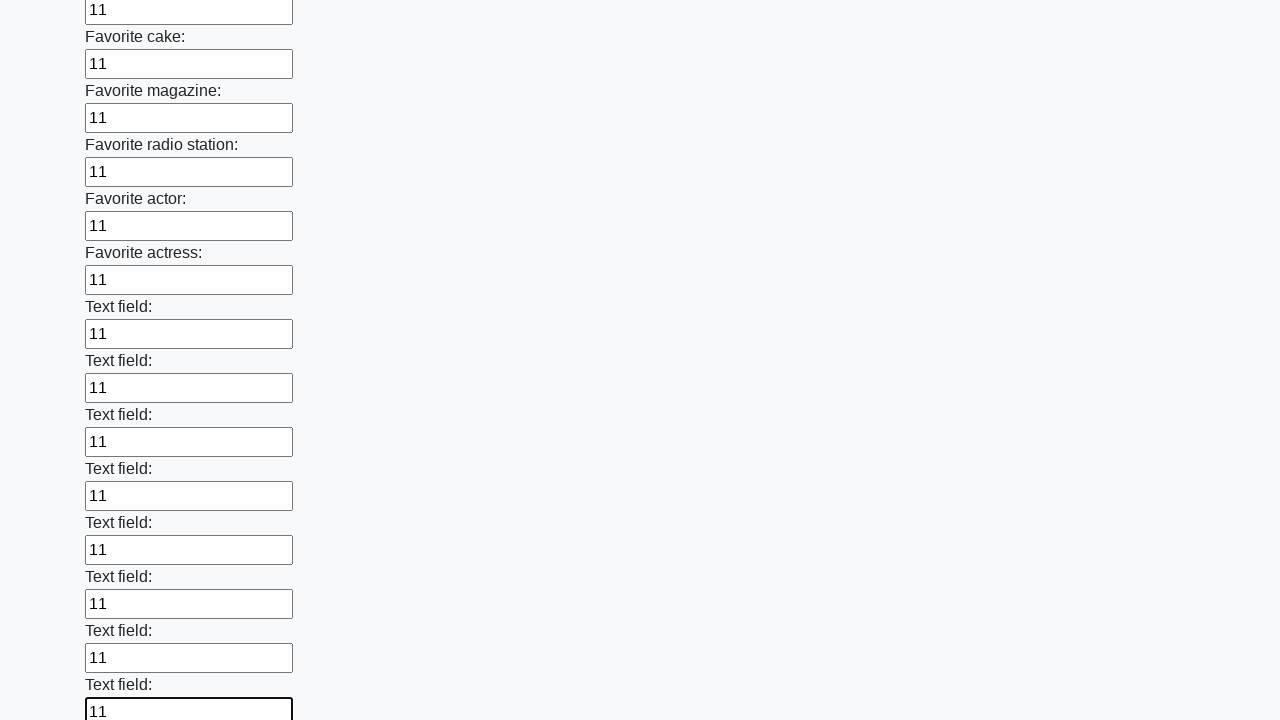

Filled text input field with '11' on input[type='text'] >> nth=34
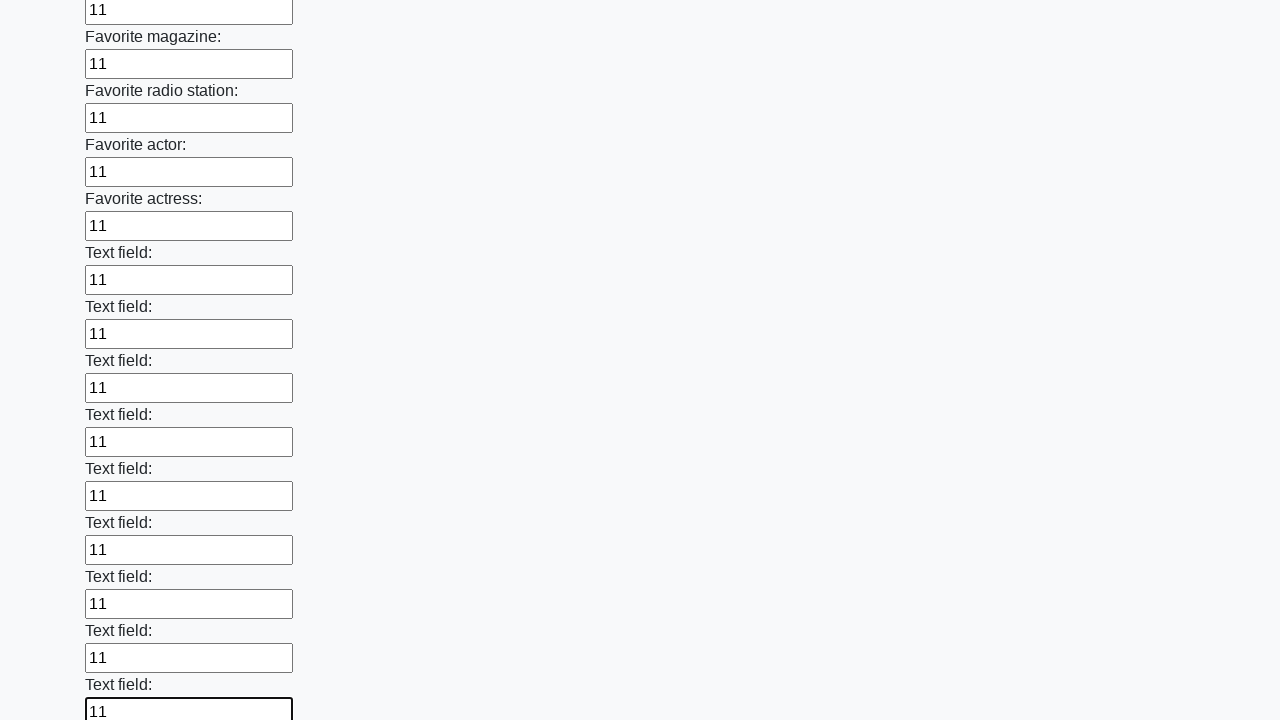

Filled text input field with '11' on input[type='text'] >> nth=35
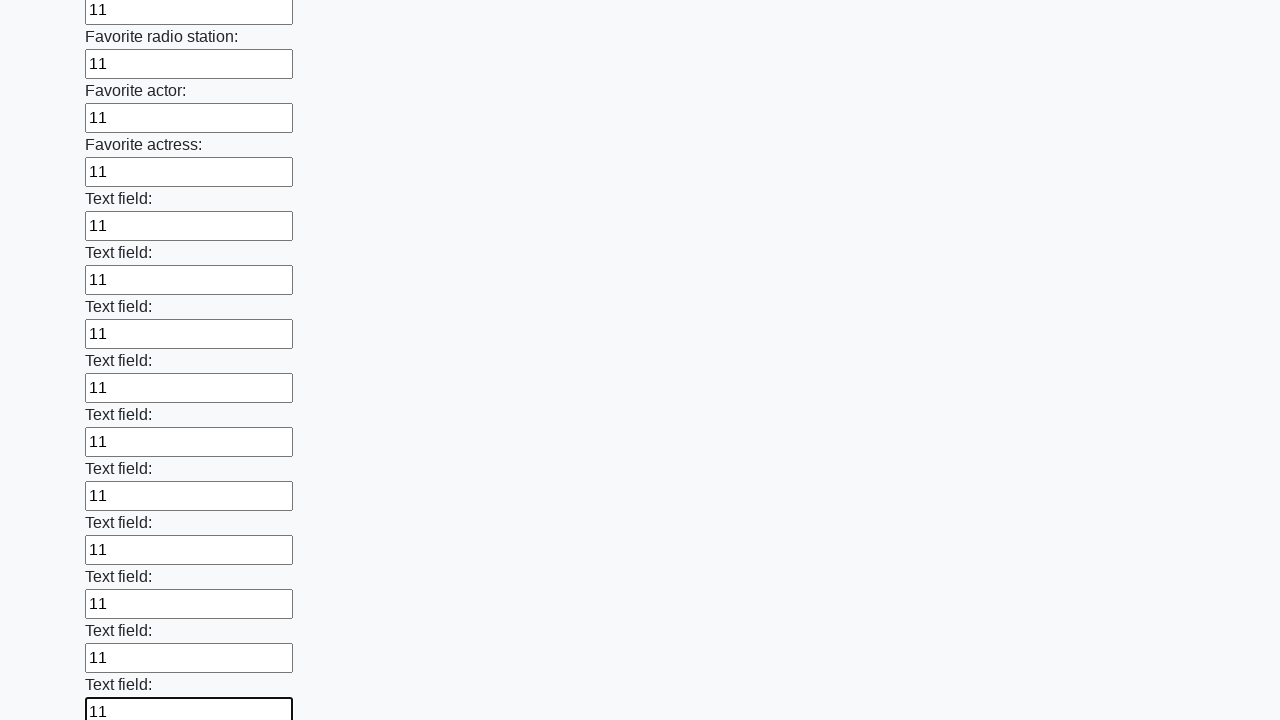

Filled text input field with '11' on input[type='text'] >> nth=36
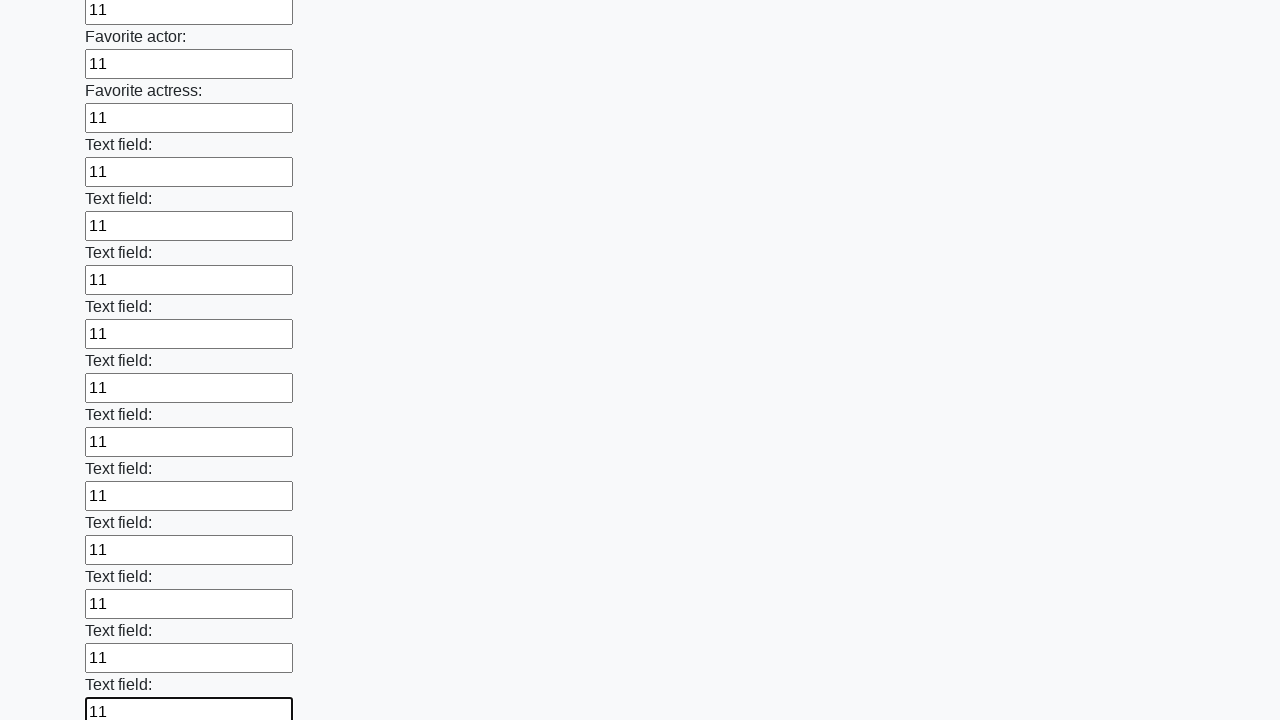

Filled text input field with '11' on input[type='text'] >> nth=37
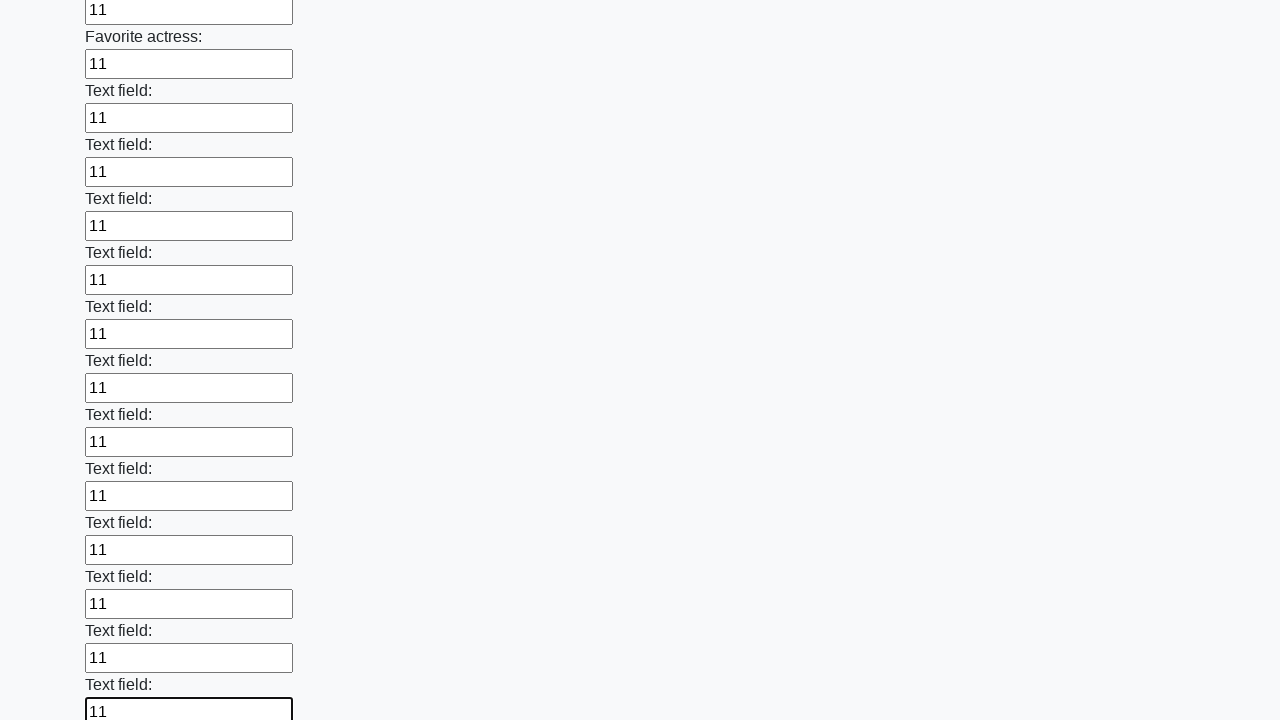

Filled text input field with '11' on input[type='text'] >> nth=38
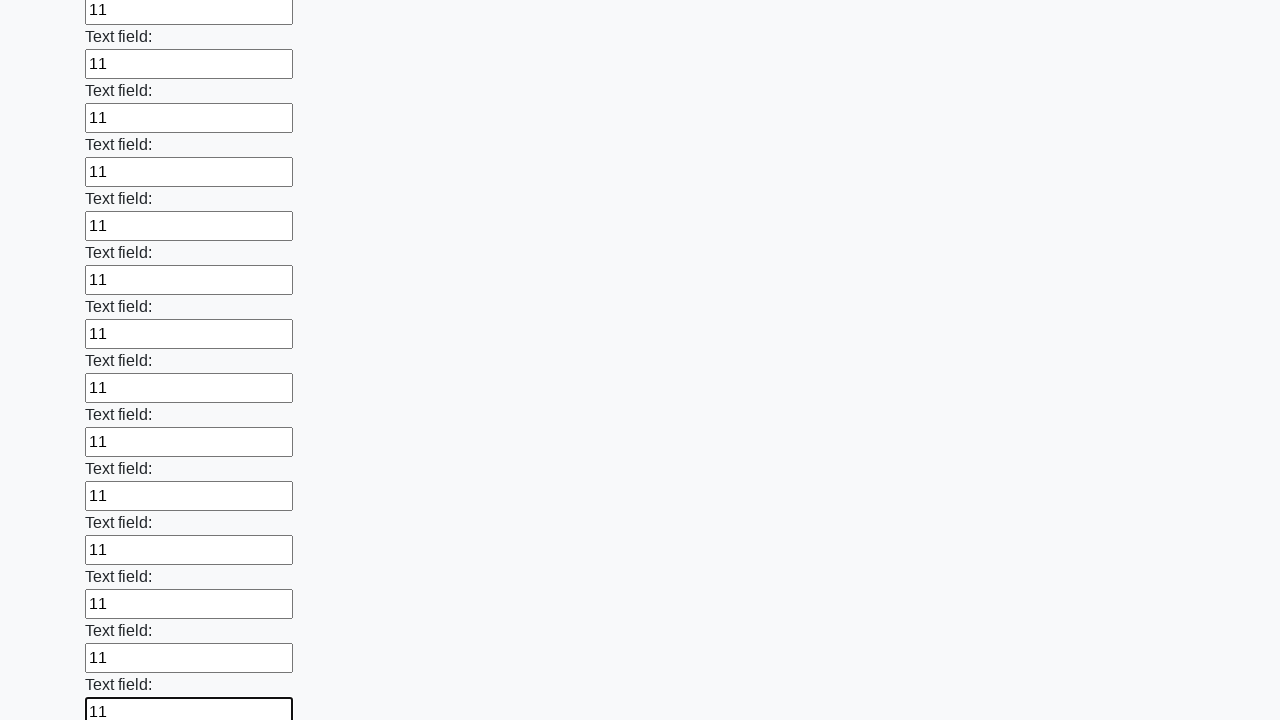

Filled text input field with '11' on input[type='text'] >> nth=39
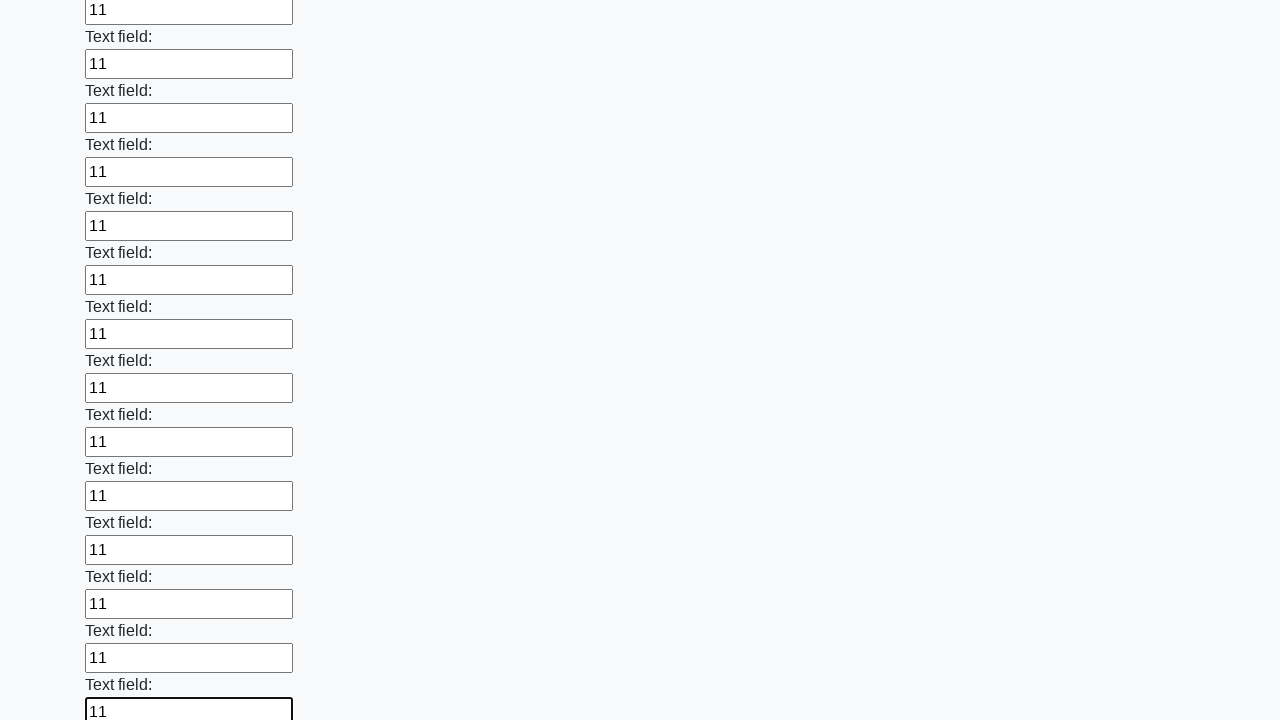

Filled text input field with '11' on input[type='text'] >> nth=40
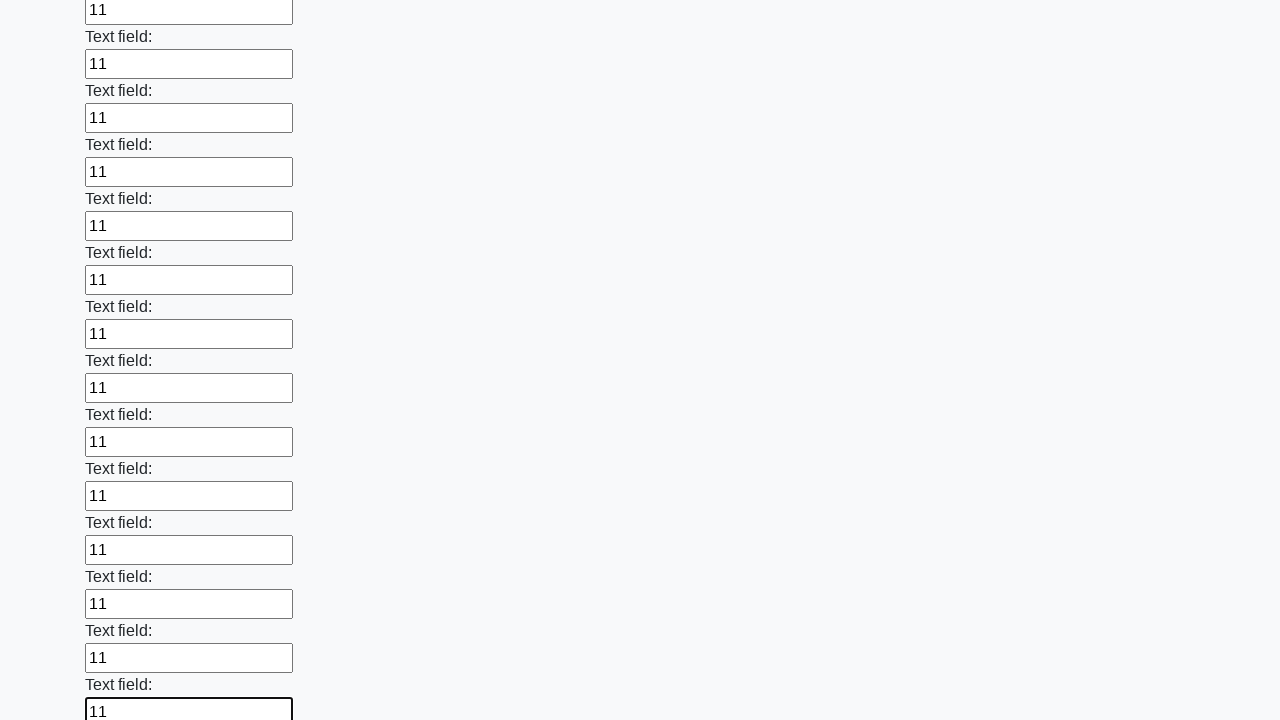

Filled text input field with '11' on input[type='text'] >> nth=41
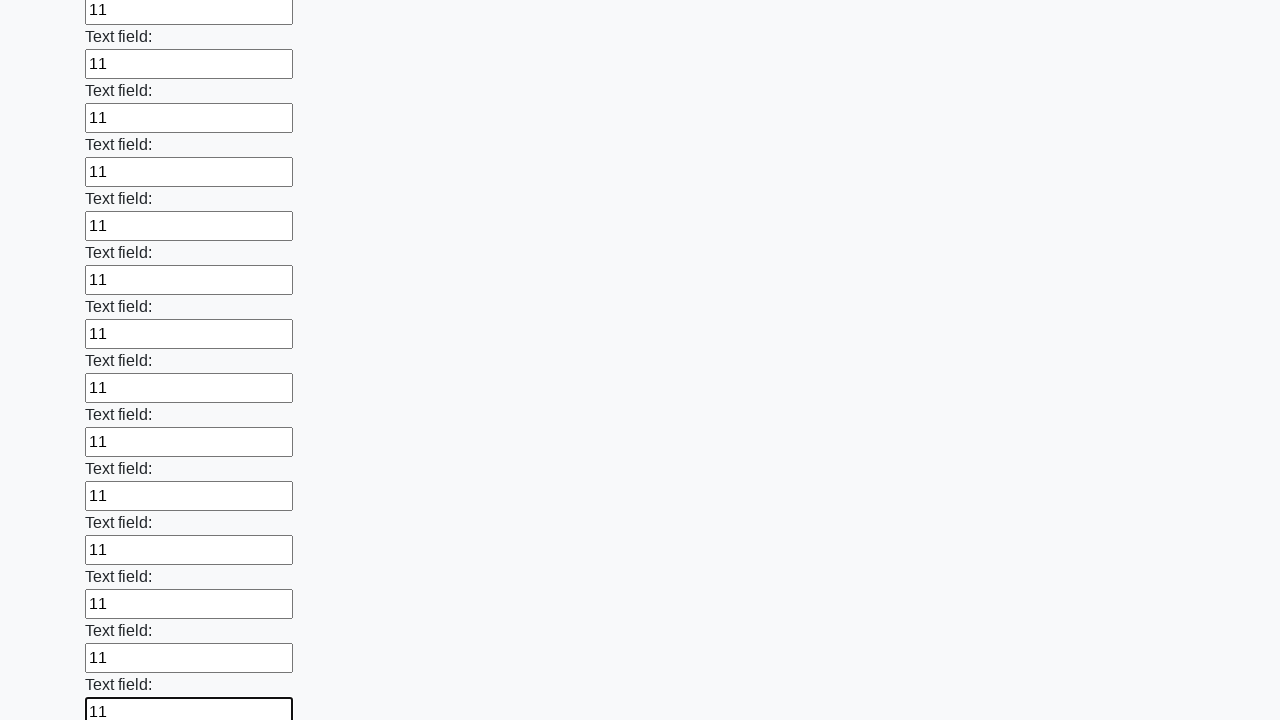

Filled text input field with '11' on input[type='text'] >> nth=42
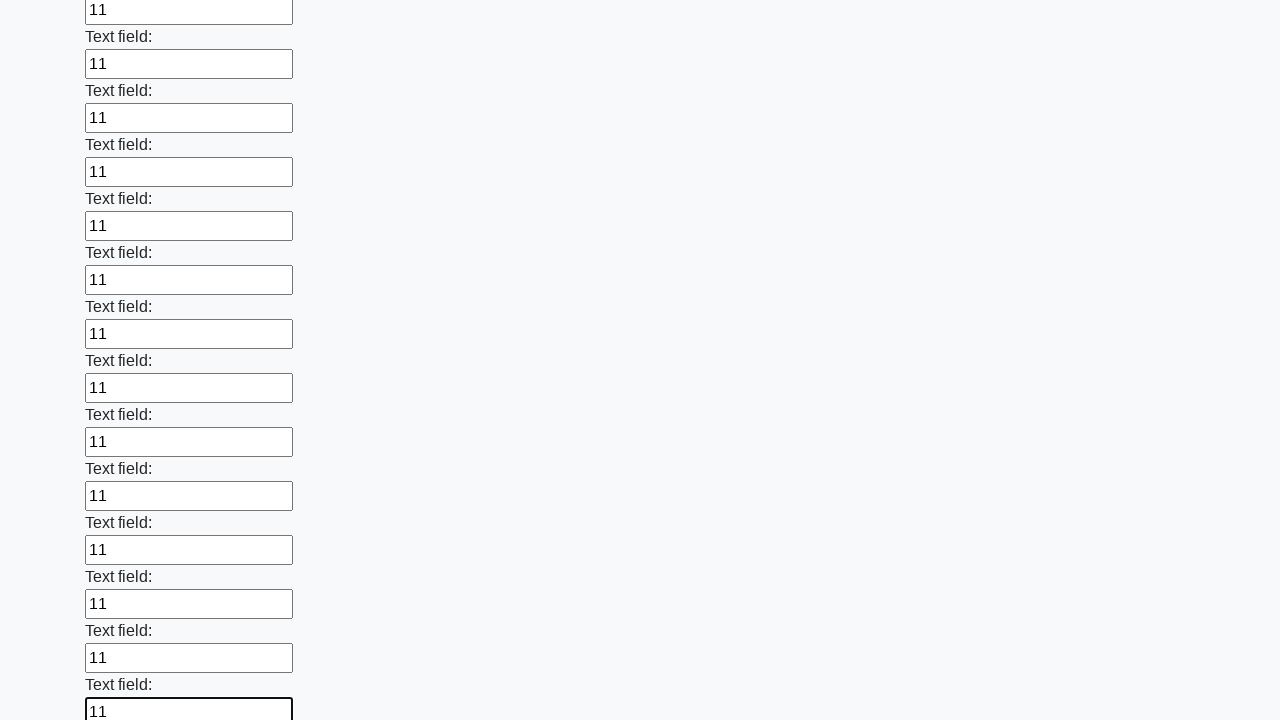

Filled text input field with '11' on input[type='text'] >> nth=43
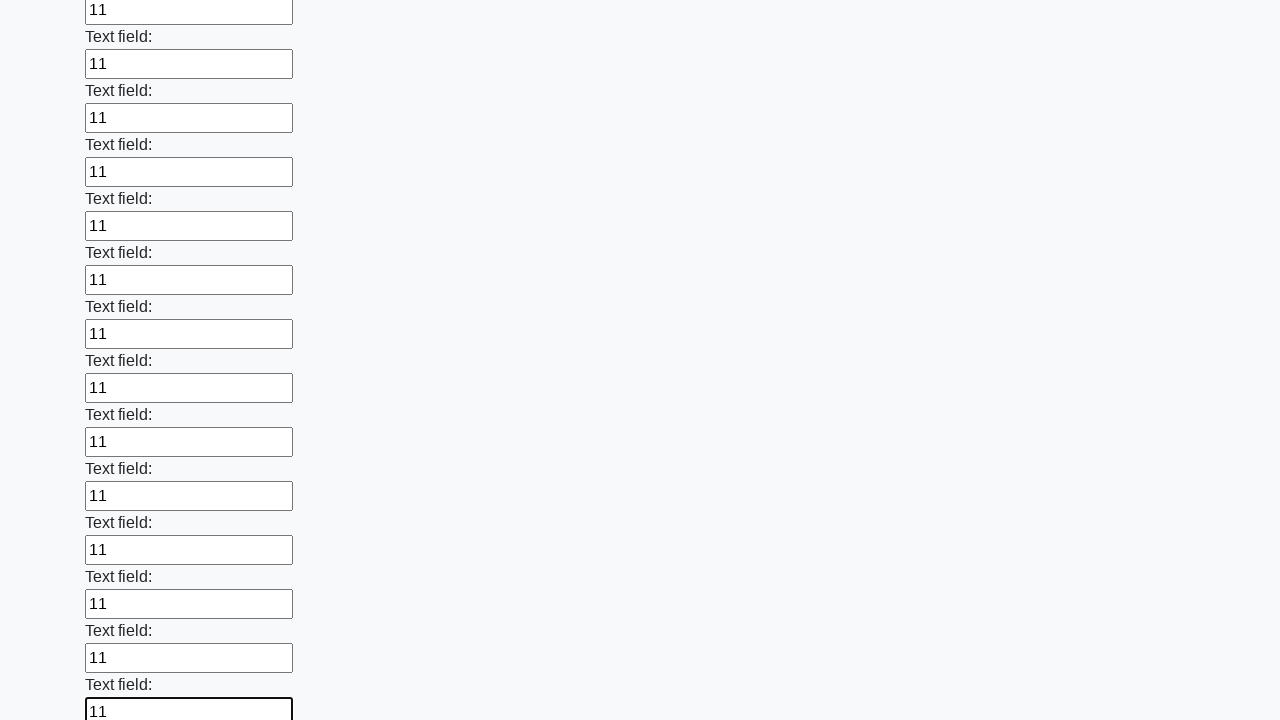

Filled text input field with '11' on input[type='text'] >> nth=44
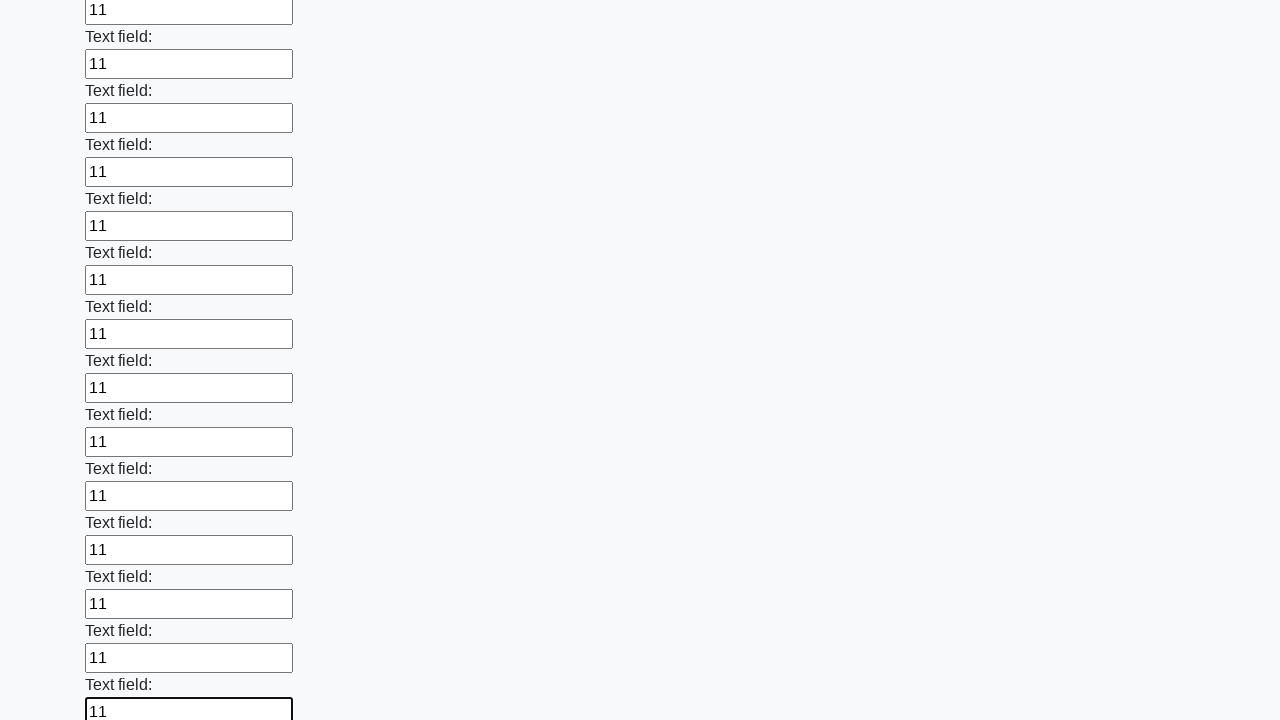

Filled text input field with '11' on input[type='text'] >> nth=45
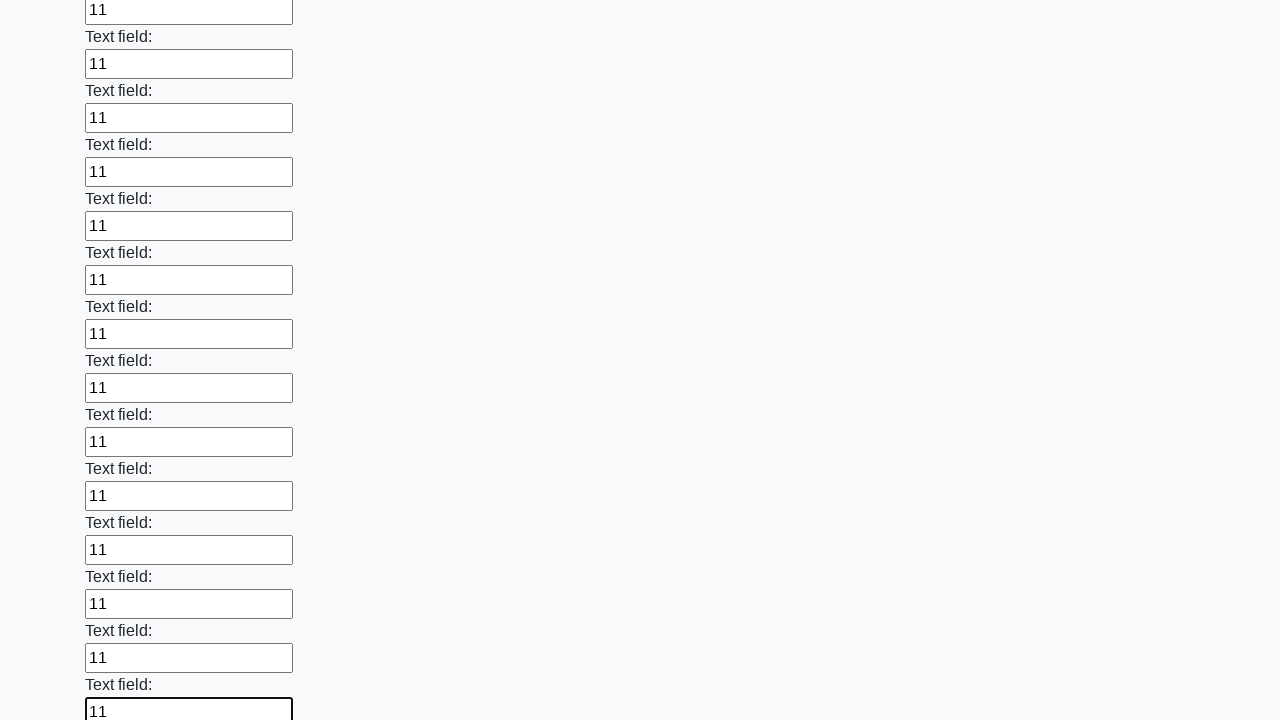

Filled text input field with '11' on input[type='text'] >> nth=46
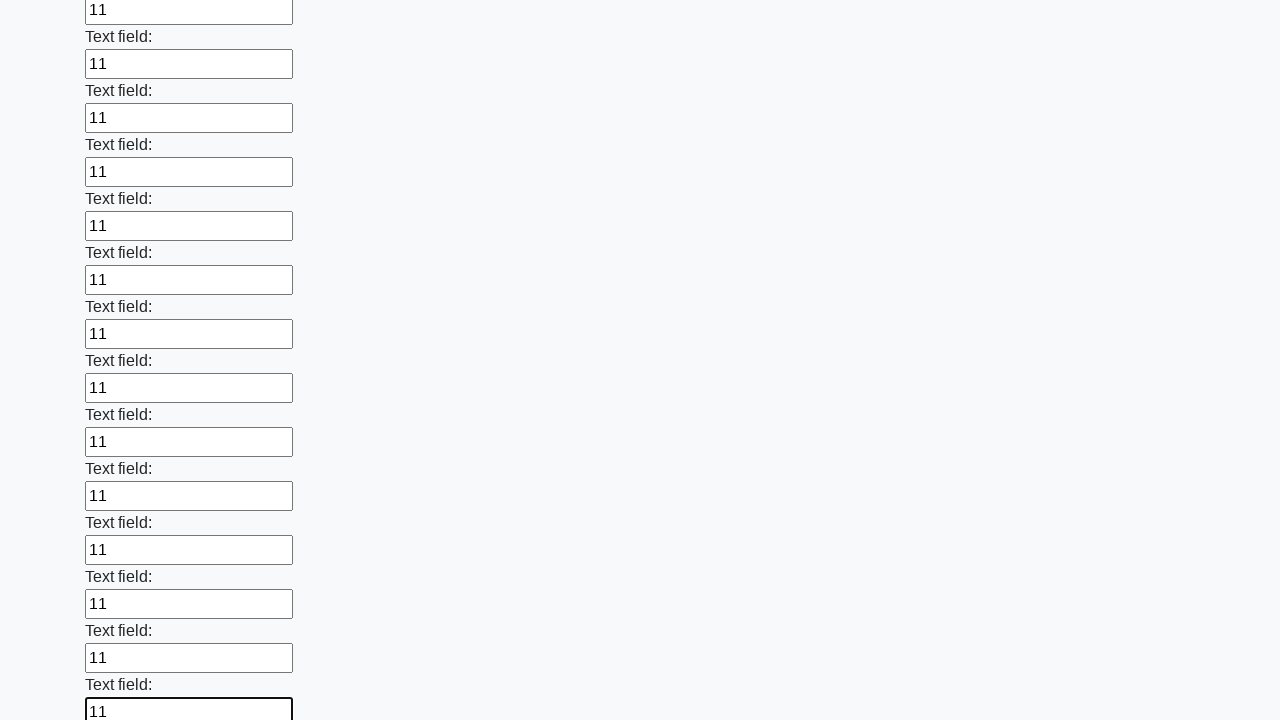

Filled text input field with '11' on input[type='text'] >> nth=47
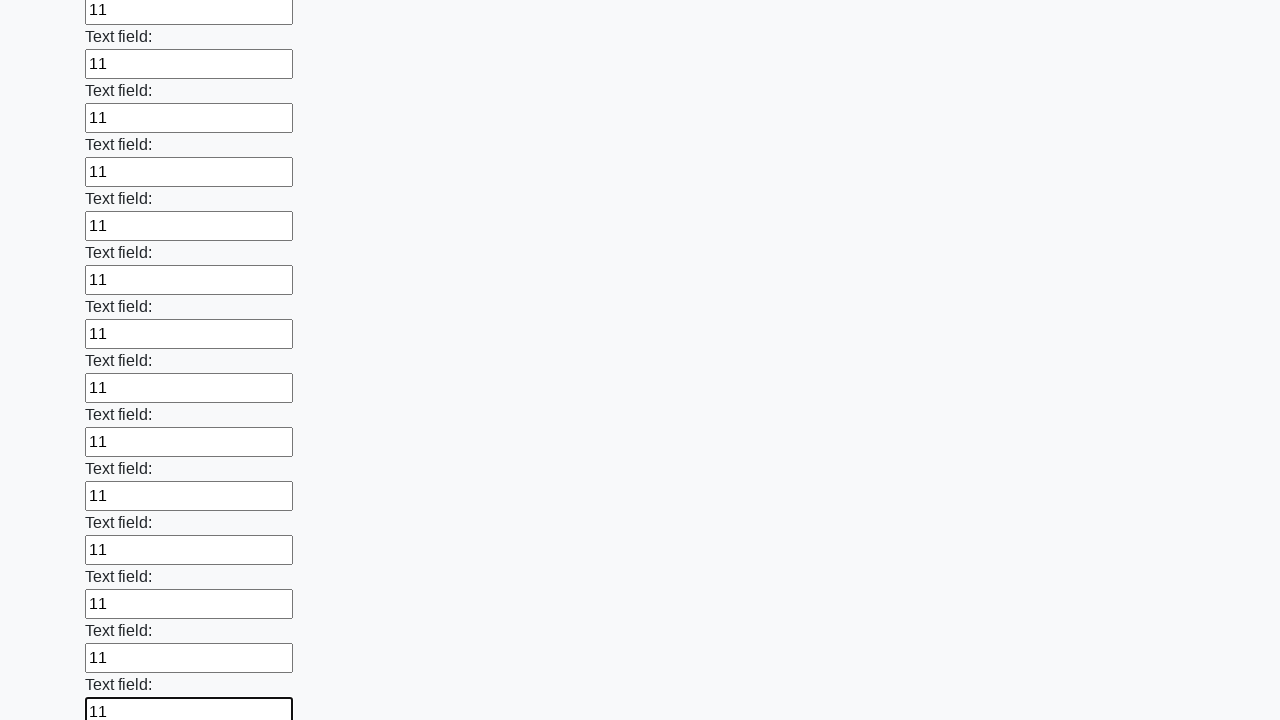

Filled text input field with '11' on input[type='text'] >> nth=48
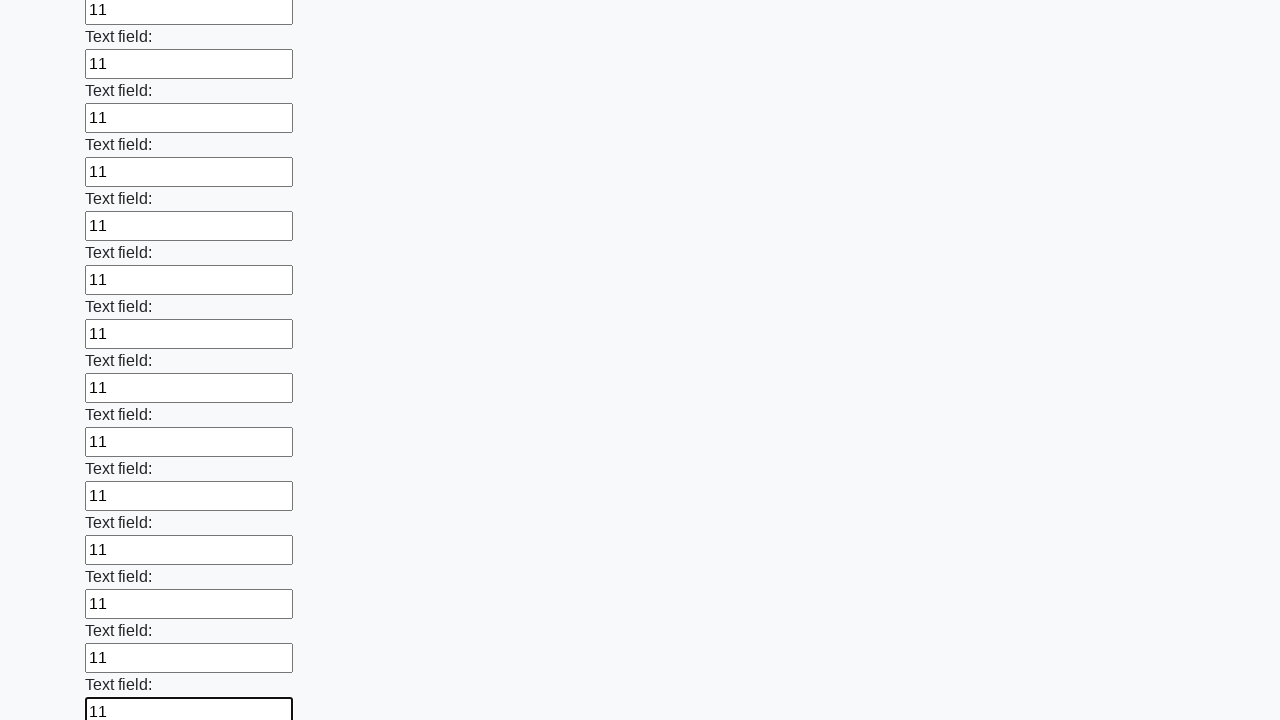

Filled text input field with '11' on input[type='text'] >> nth=49
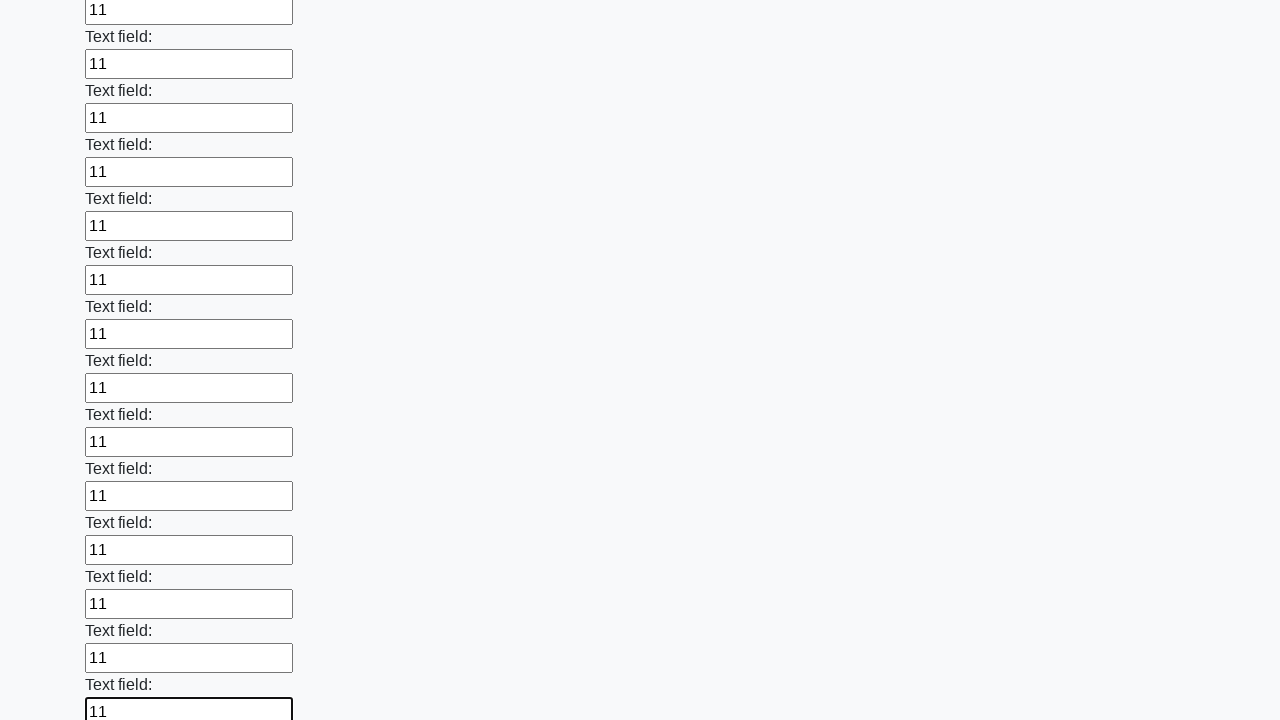

Filled text input field with '11' on input[type='text'] >> nth=50
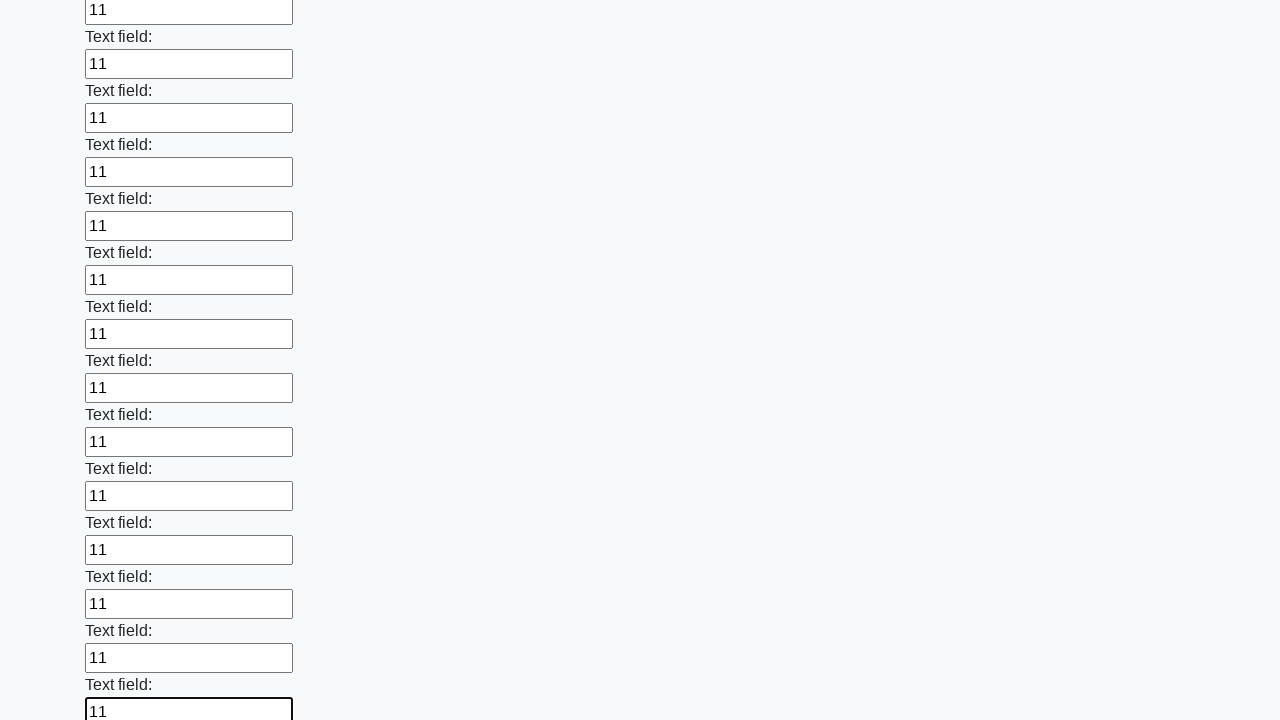

Filled text input field with '11' on input[type='text'] >> nth=51
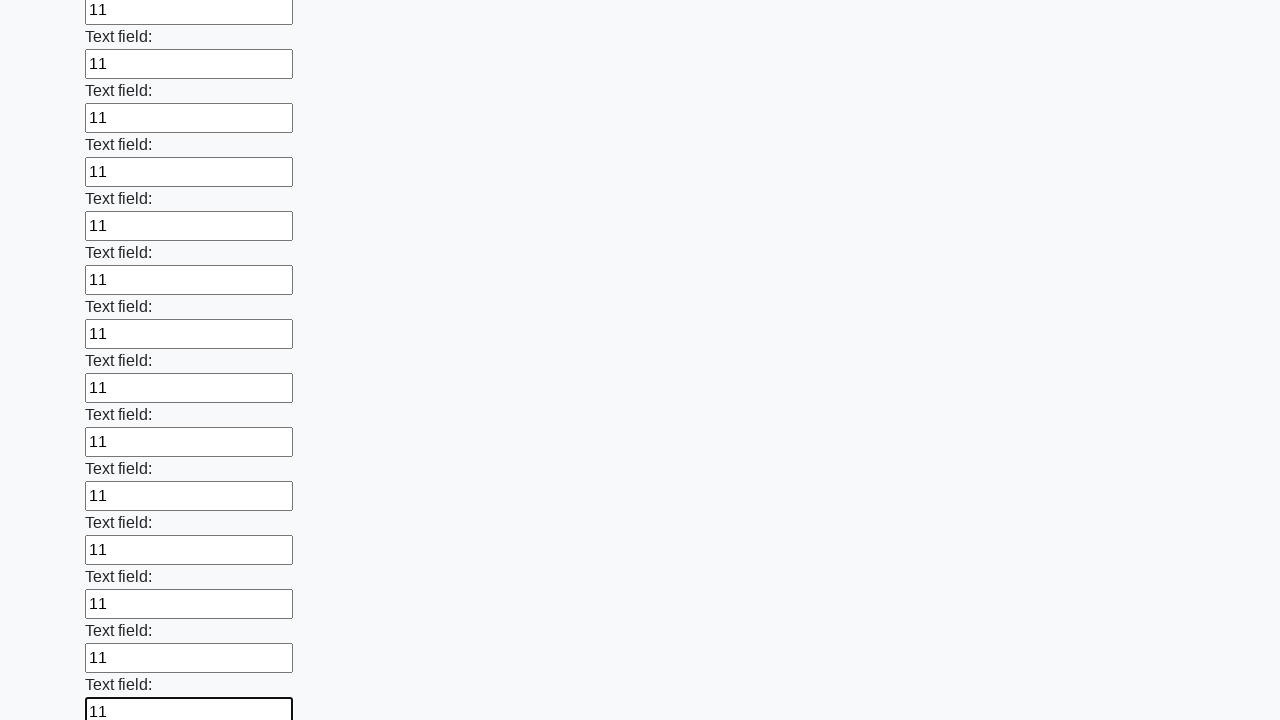

Filled text input field with '11' on input[type='text'] >> nth=52
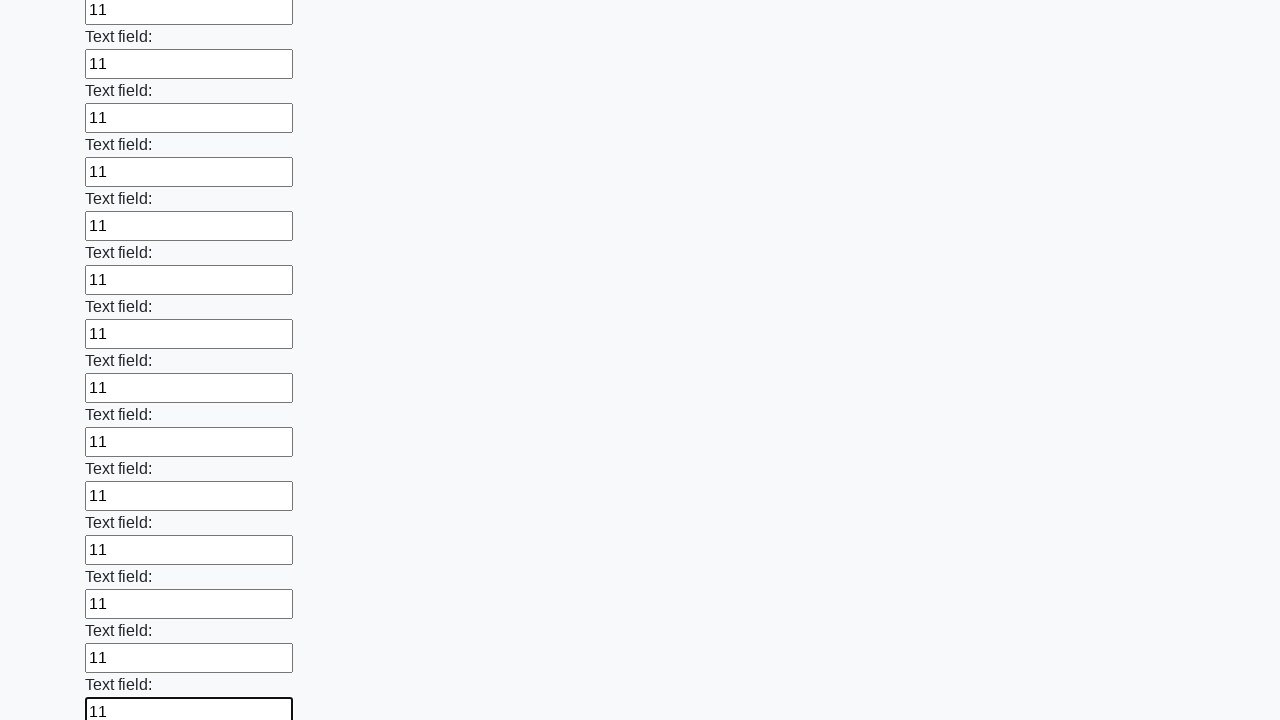

Filled text input field with '11' on input[type='text'] >> nth=53
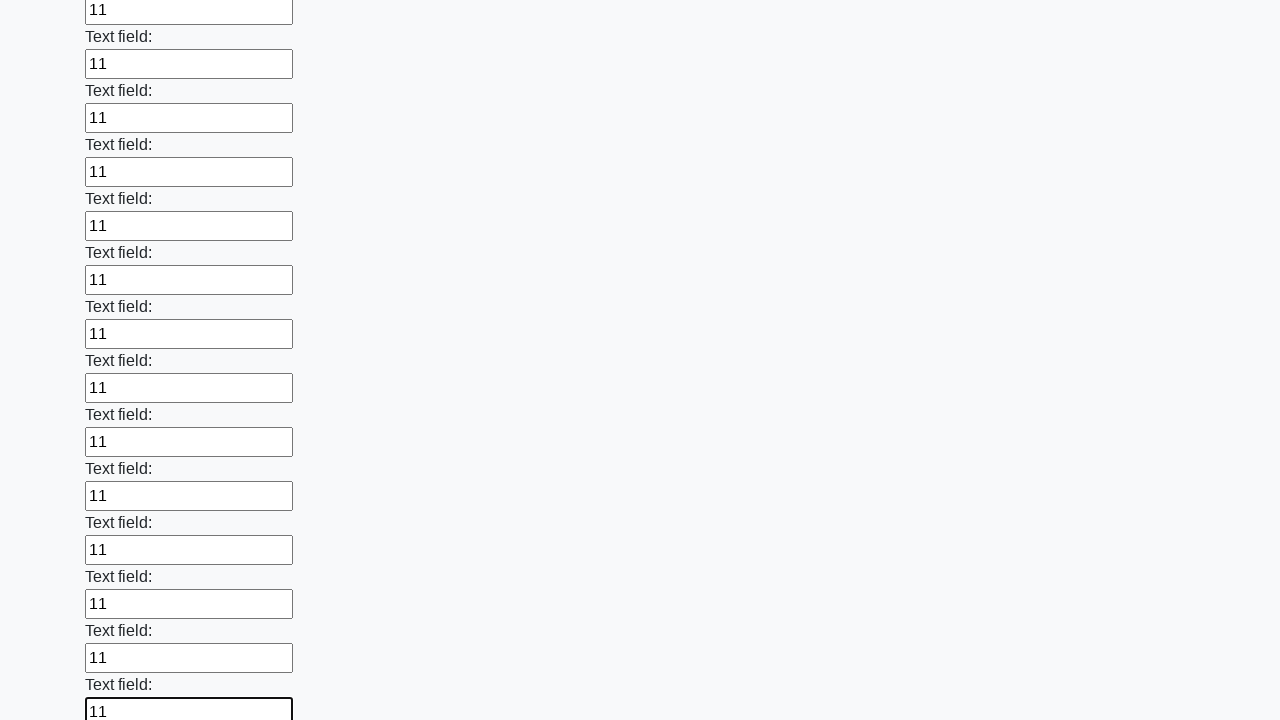

Filled text input field with '11' on input[type='text'] >> nth=54
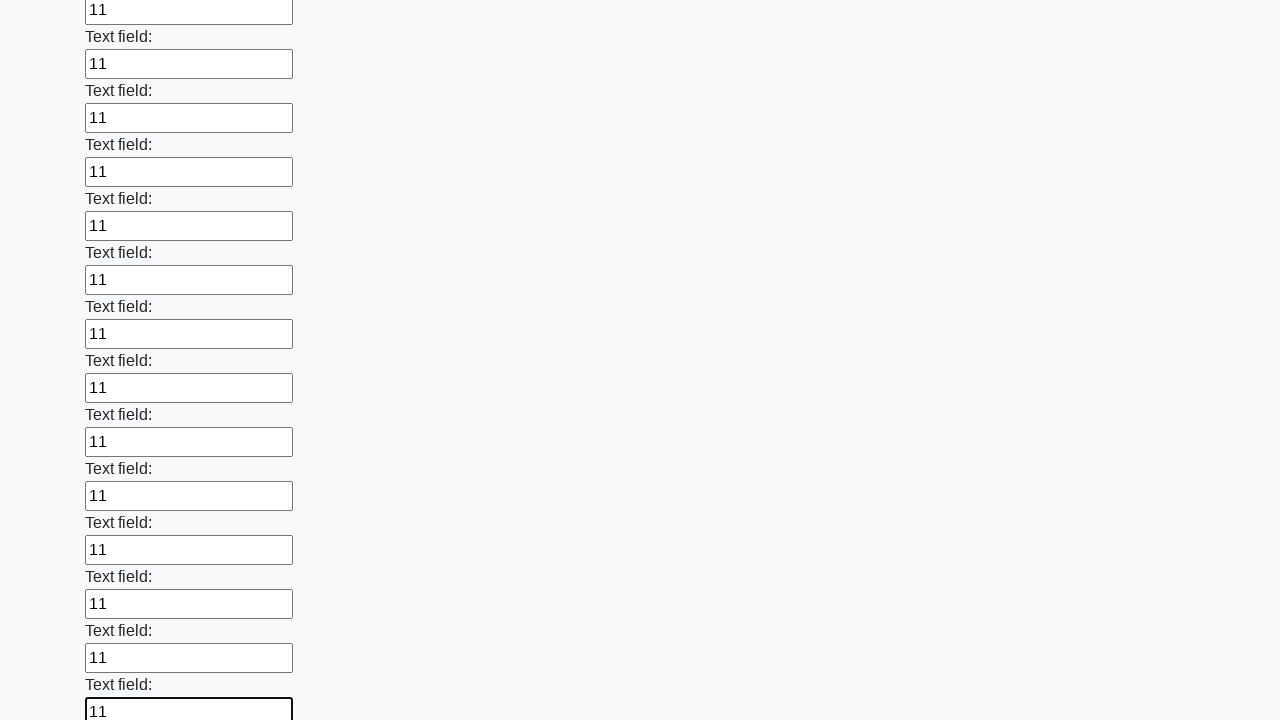

Filled text input field with '11' on input[type='text'] >> nth=55
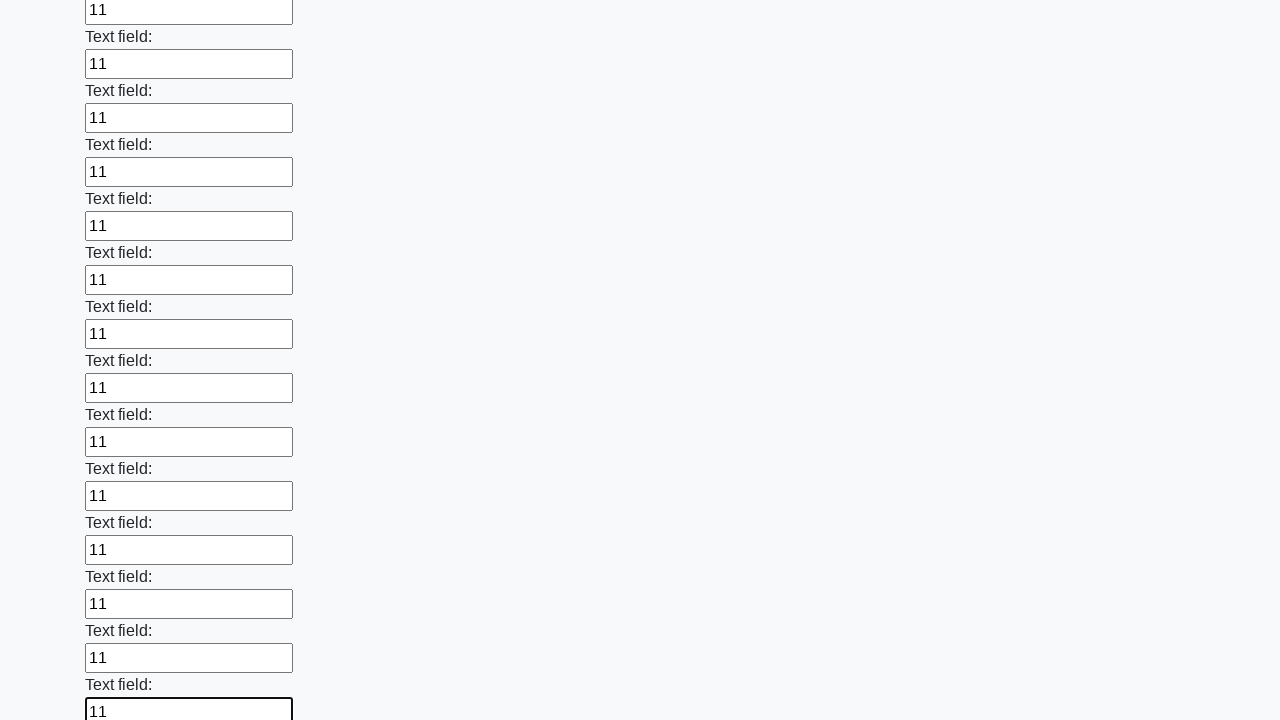

Filled text input field with '11' on input[type='text'] >> nth=56
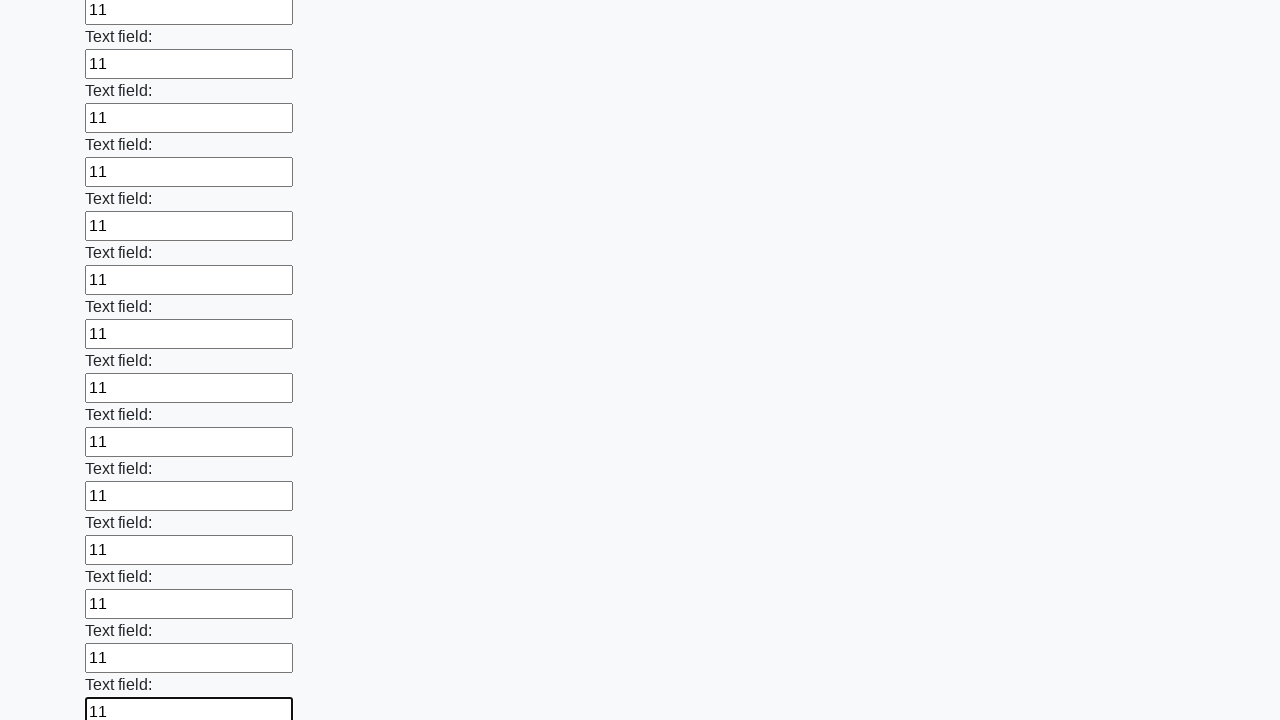

Filled text input field with '11' on input[type='text'] >> nth=57
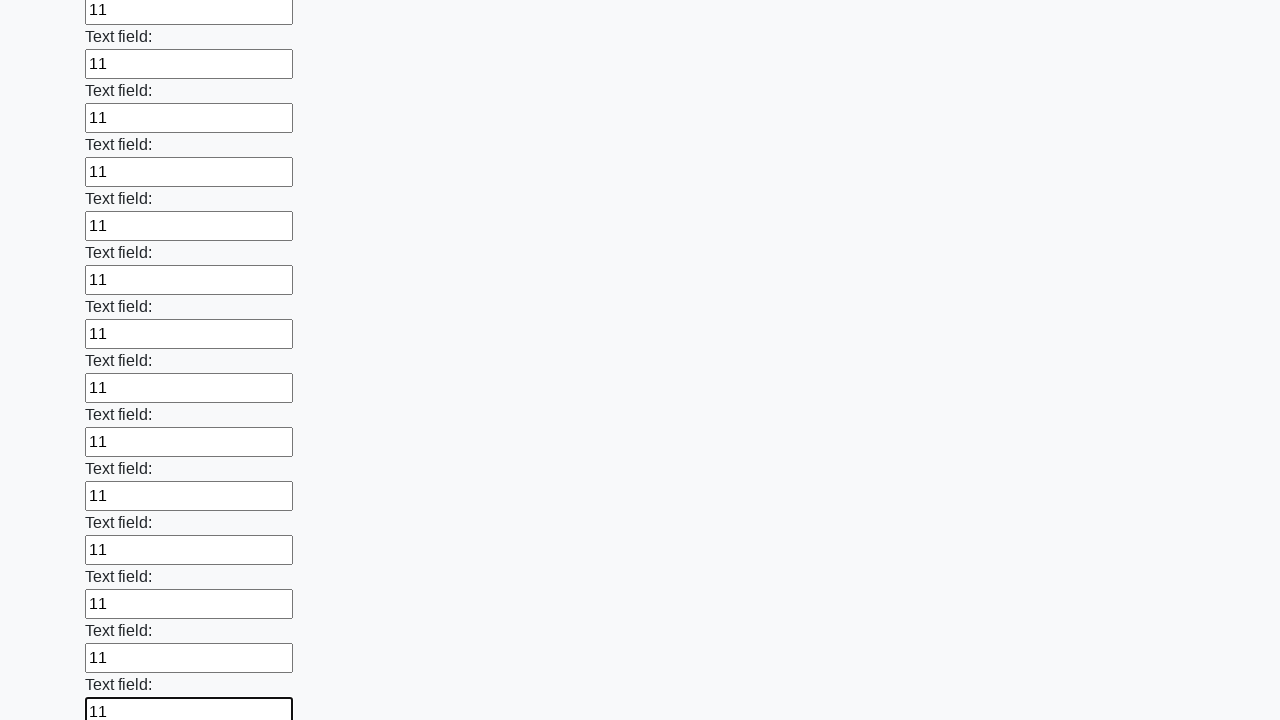

Filled text input field with '11' on input[type='text'] >> nth=58
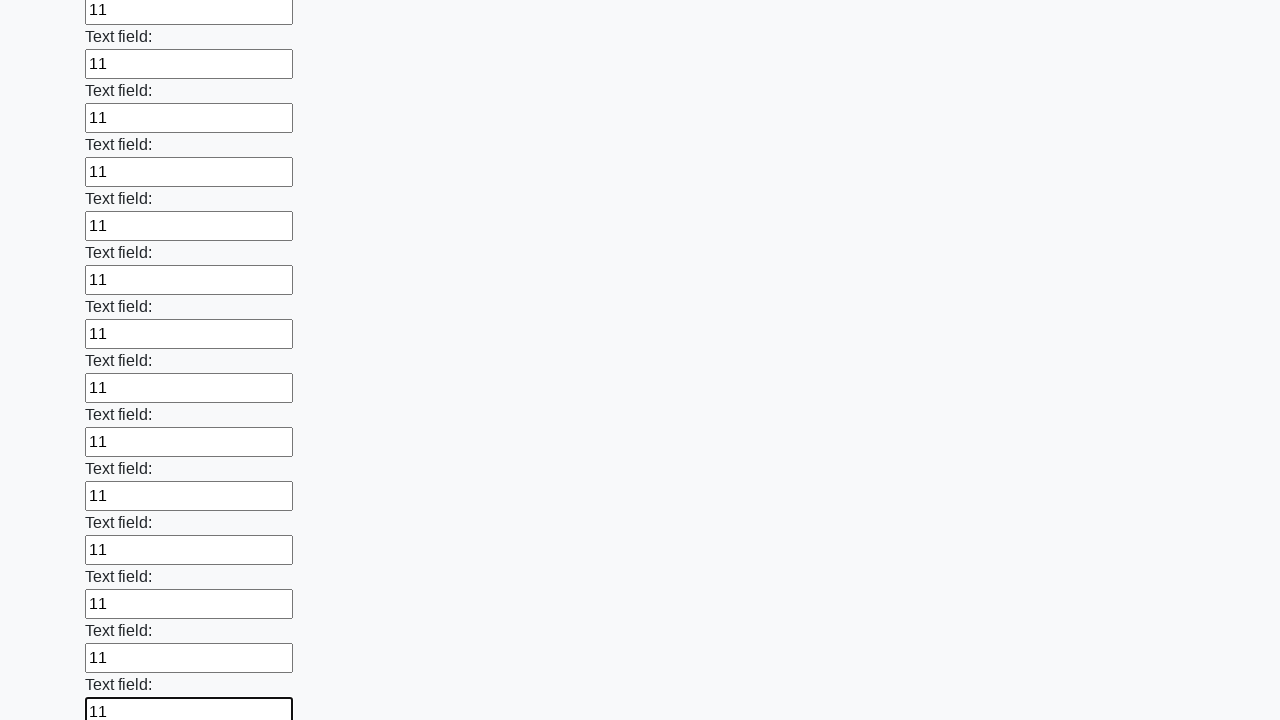

Filled text input field with '11' on input[type='text'] >> nth=59
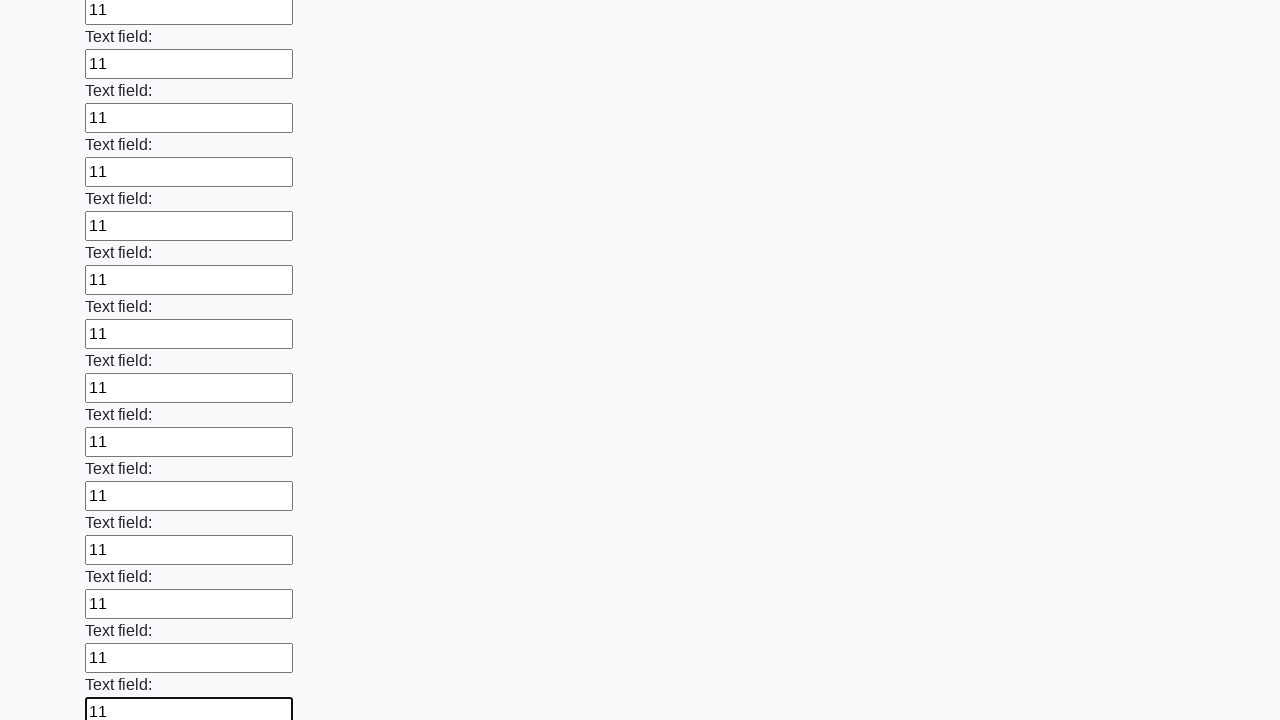

Filled text input field with '11' on input[type='text'] >> nth=60
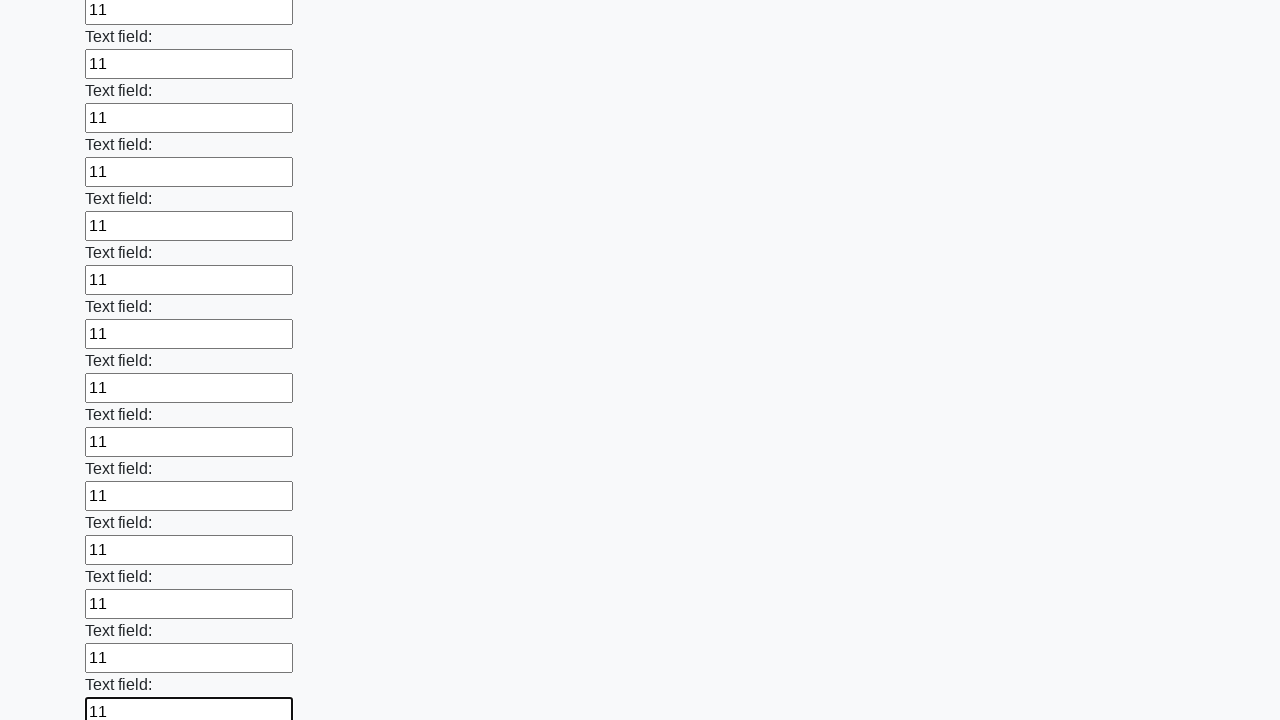

Filled text input field with '11' on input[type='text'] >> nth=61
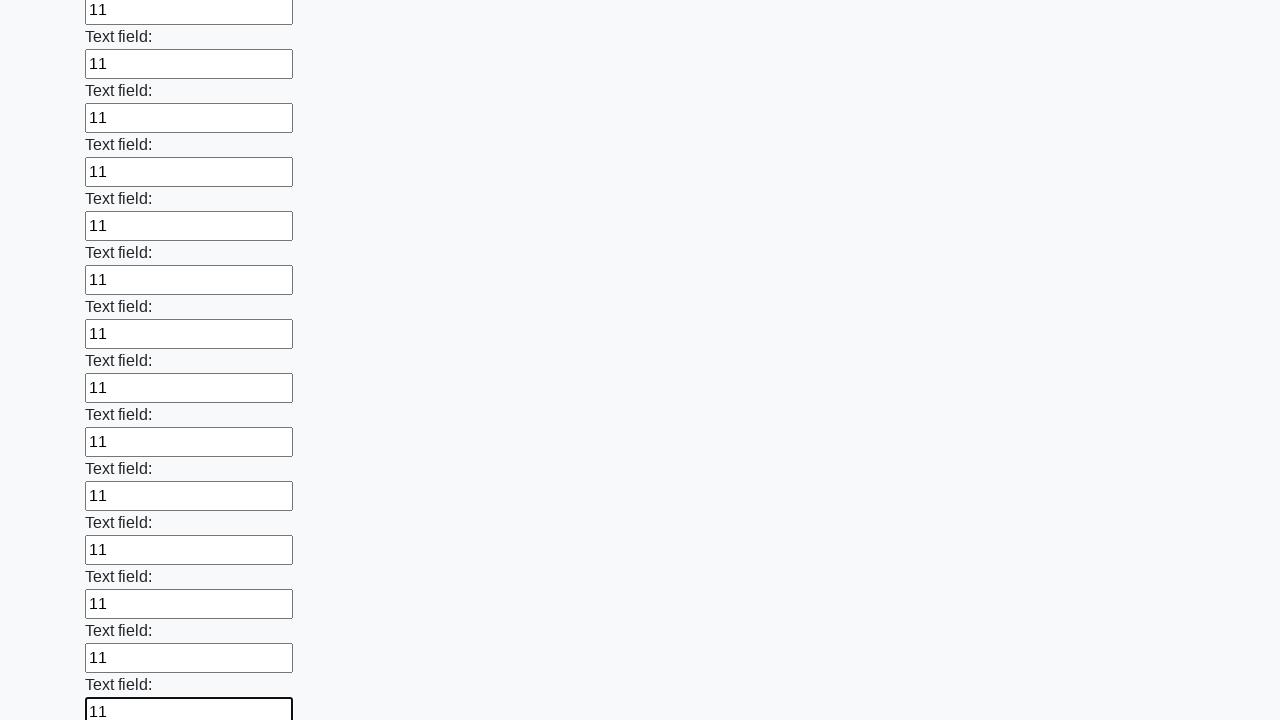

Filled text input field with '11' on input[type='text'] >> nth=62
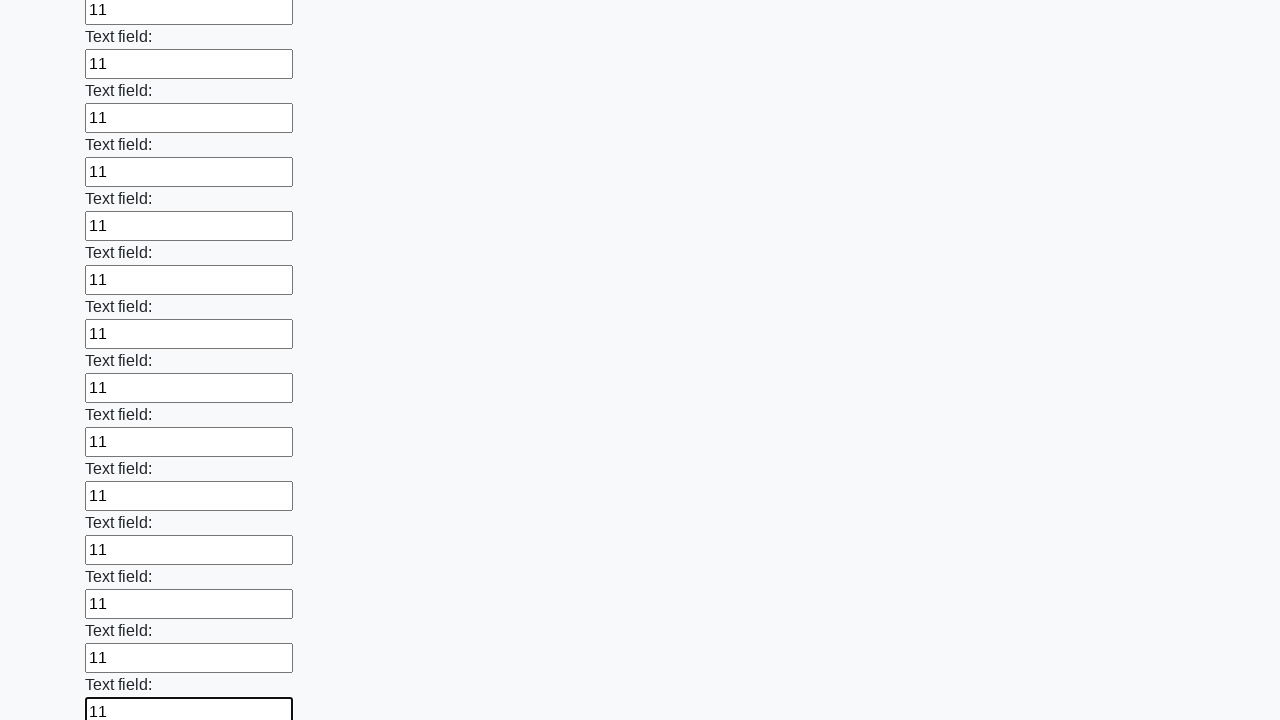

Filled text input field with '11' on input[type='text'] >> nth=63
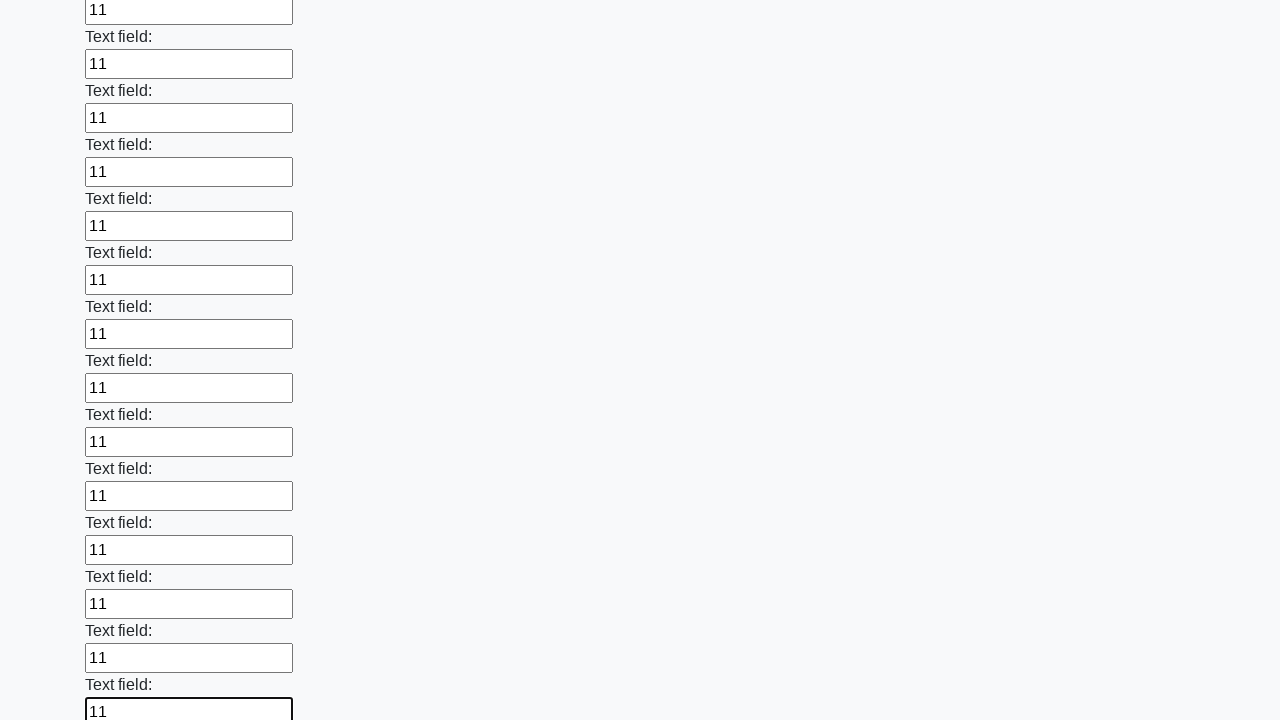

Filled text input field with '11' on input[type='text'] >> nth=64
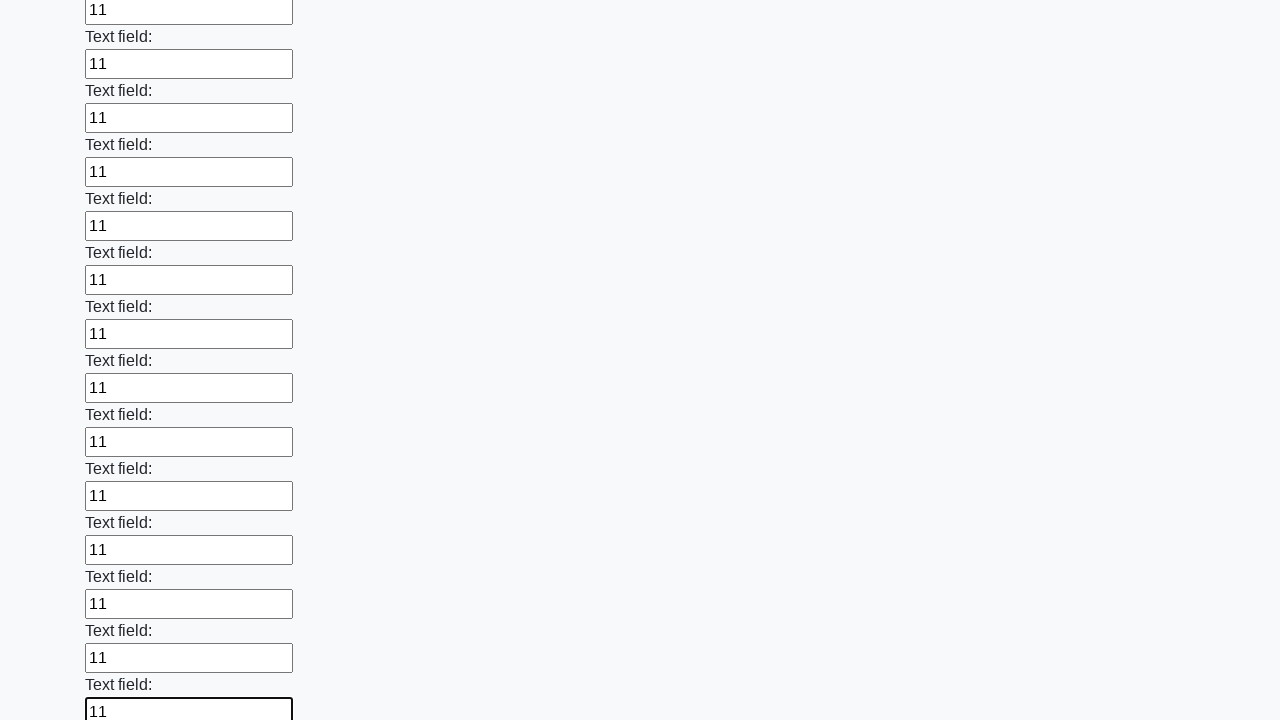

Filled text input field with '11' on input[type='text'] >> nth=65
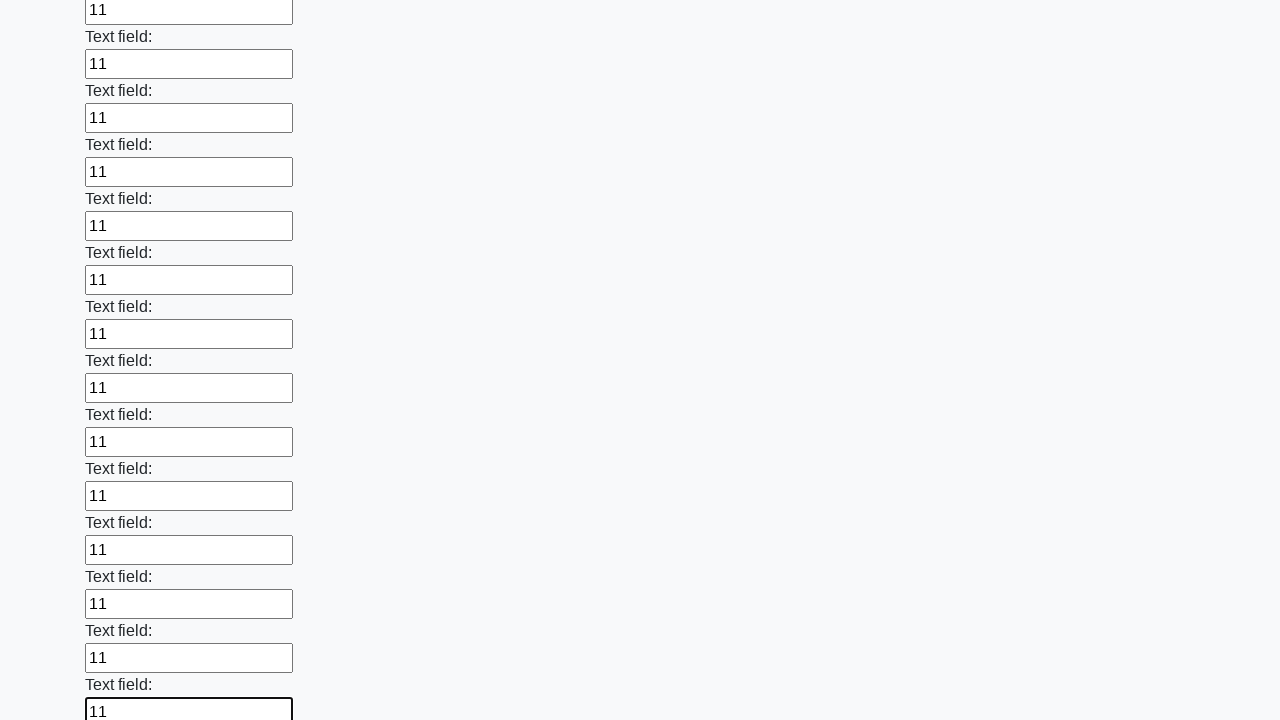

Filled text input field with '11' on input[type='text'] >> nth=66
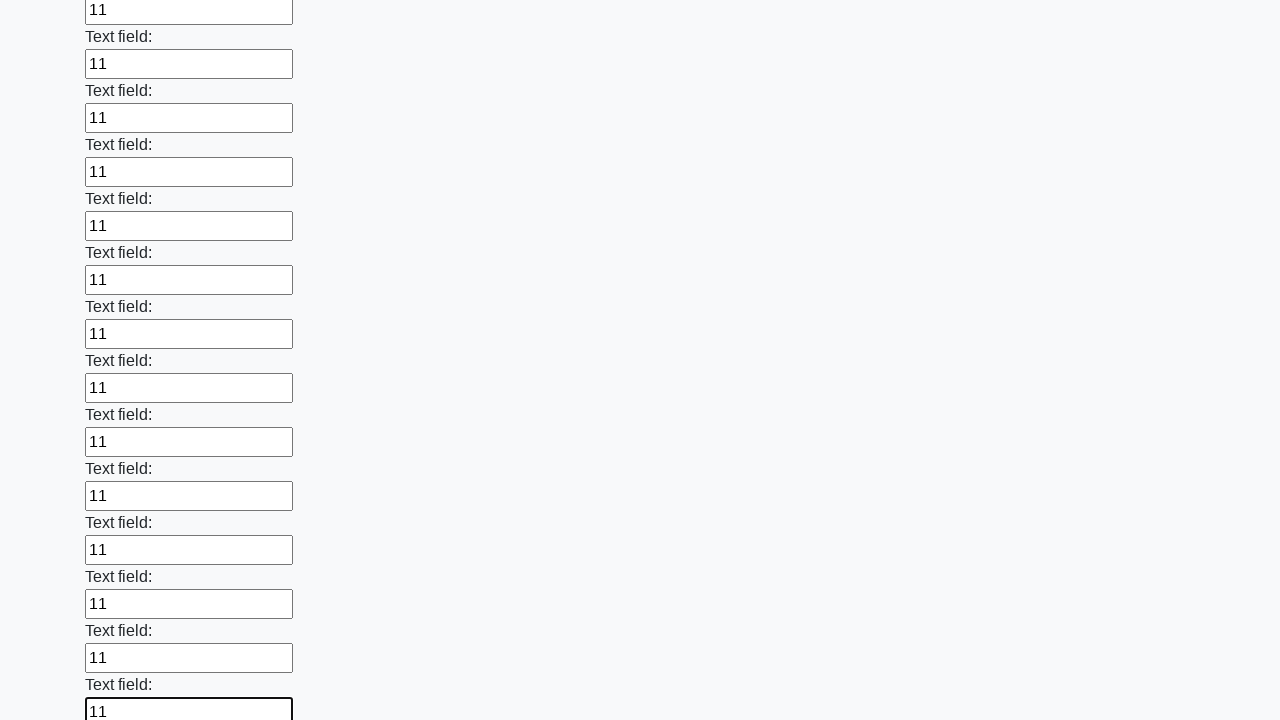

Filled text input field with '11' on input[type='text'] >> nth=67
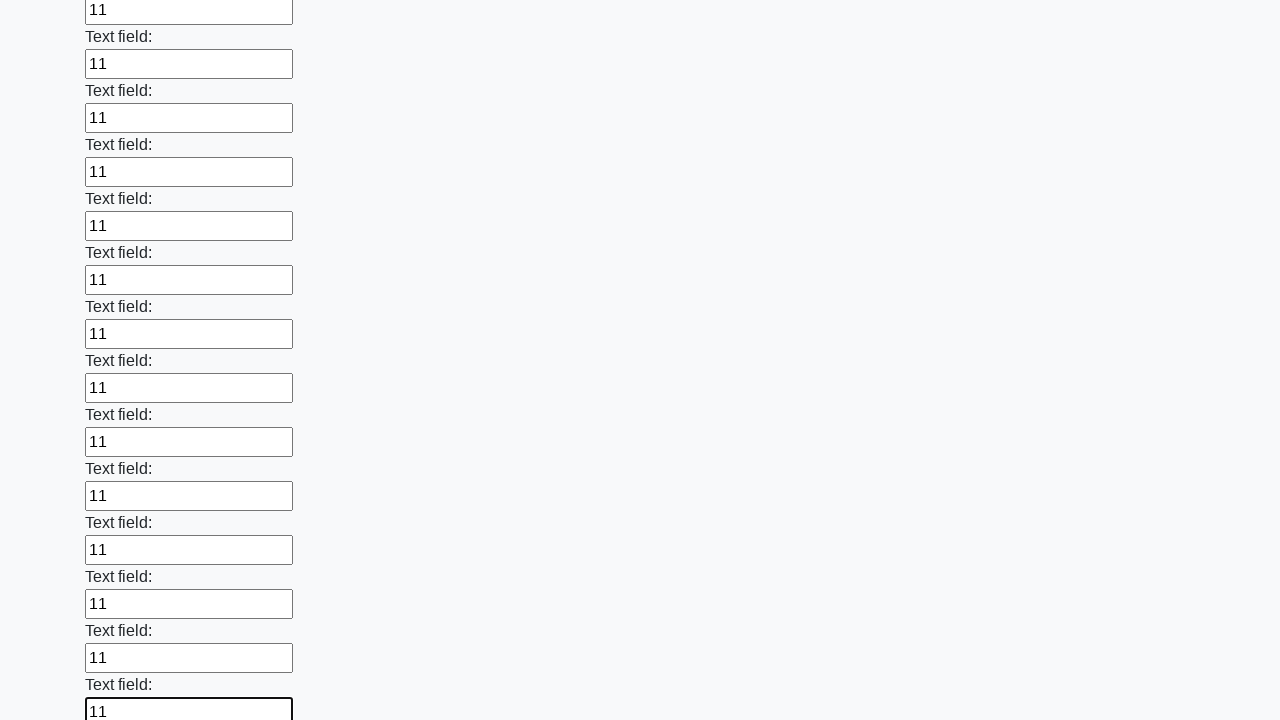

Filled text input field with '11' on input[type='text'] >> nth=68
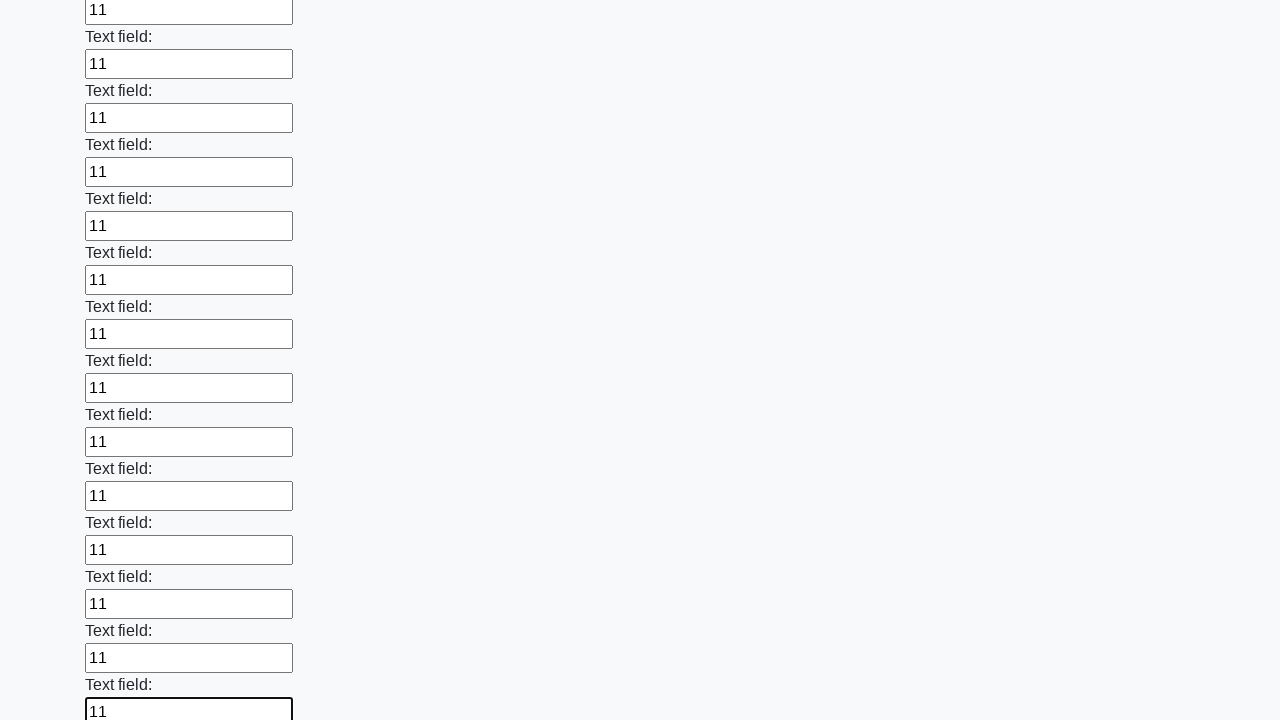

Filled text input field with '11' on input[type='text'] >> nth=69
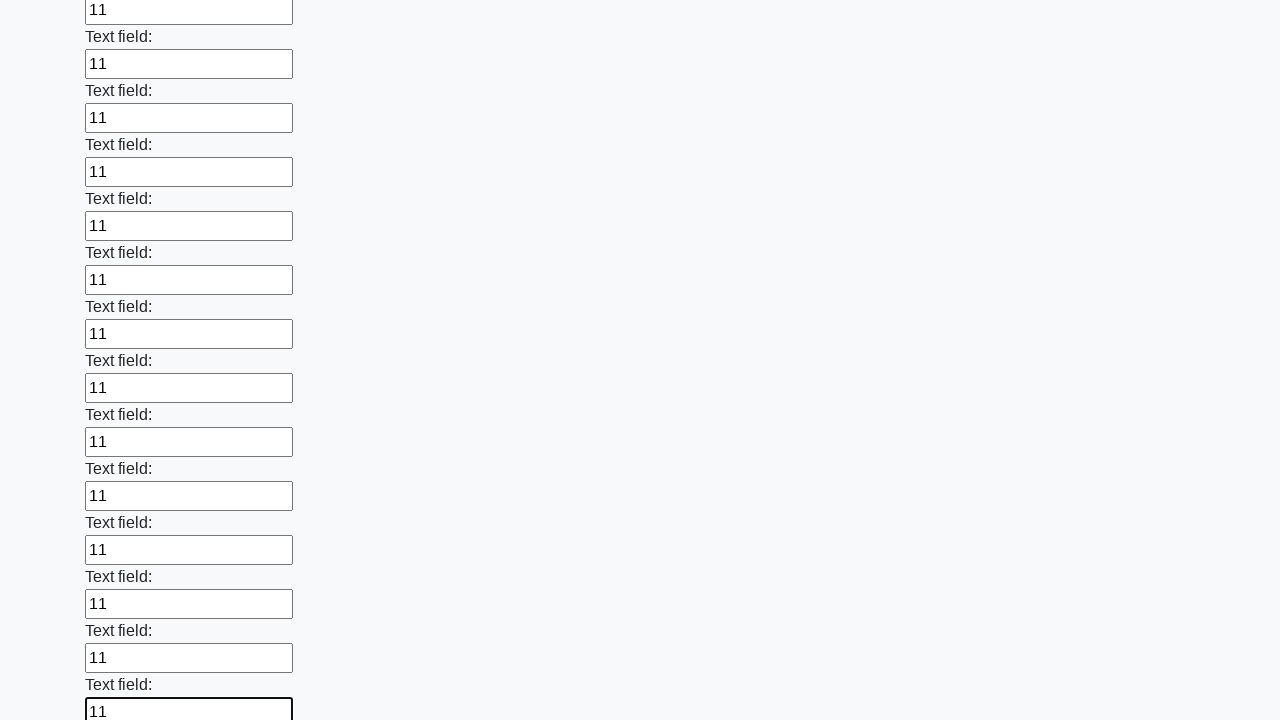

Filled text input field with '11' on input[type='text'] >> nth=70
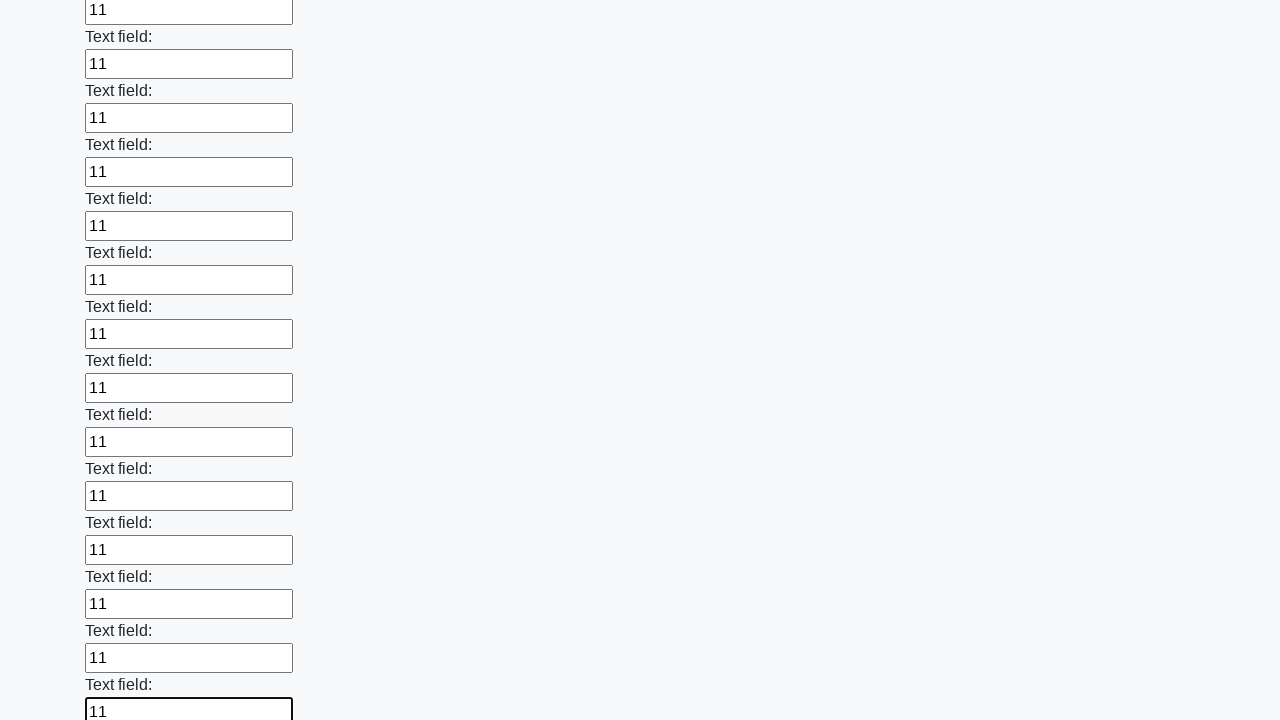

Filled text input field with '11' on input[type='text'] >> nth=71
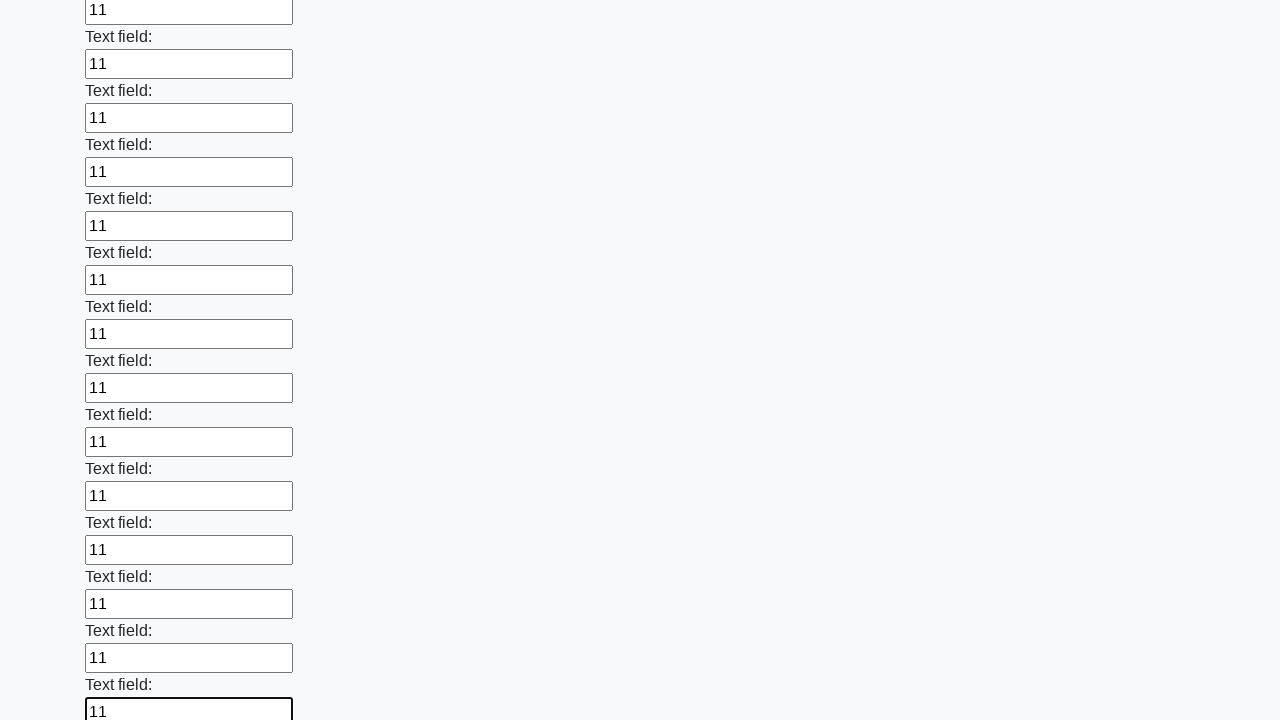

Filled text input field with '11' on input[type='text'] >> nth=72
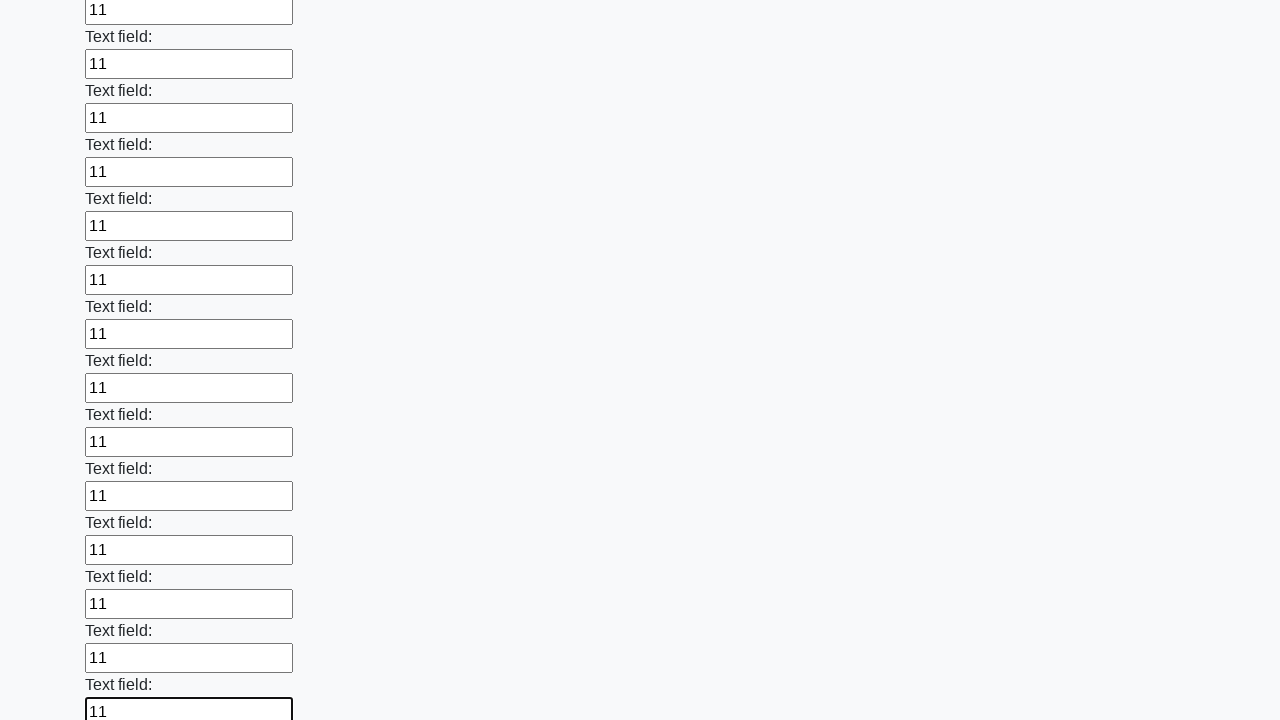

Filled text input field with '11' on input[type='text'] >> nth=73
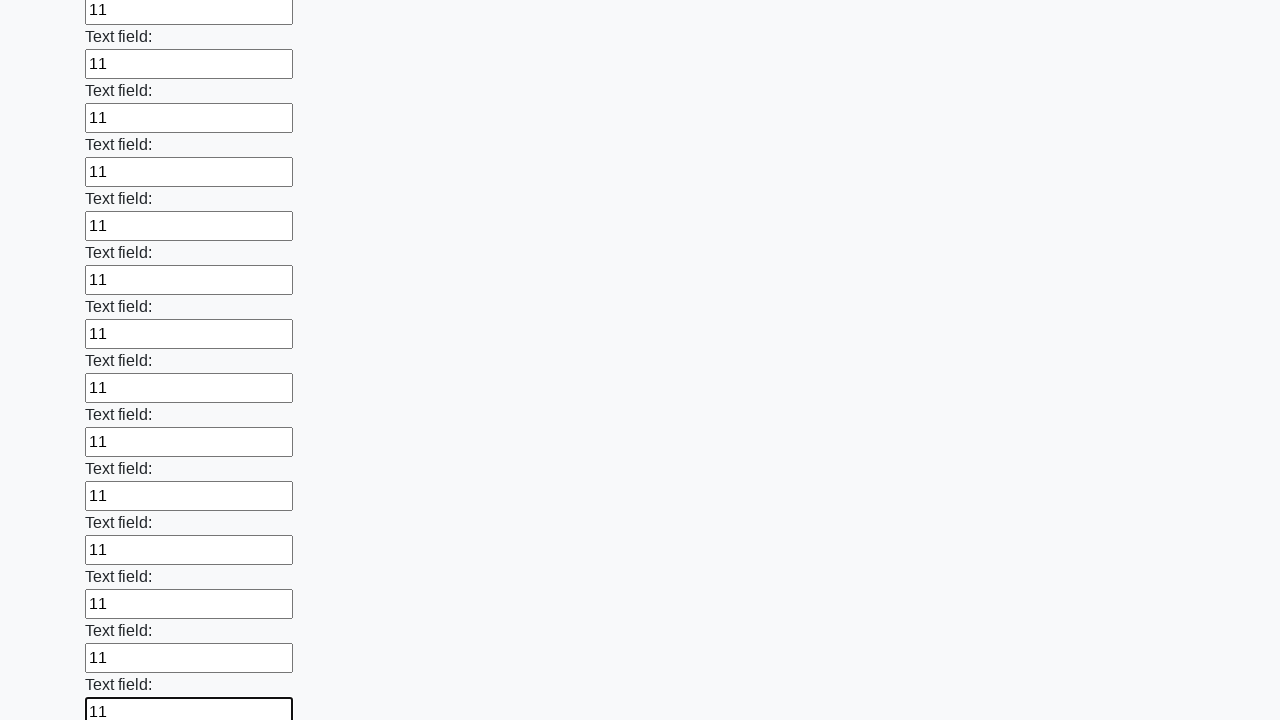

Filled text input field with '11' on input[type='text'] >> nth=74
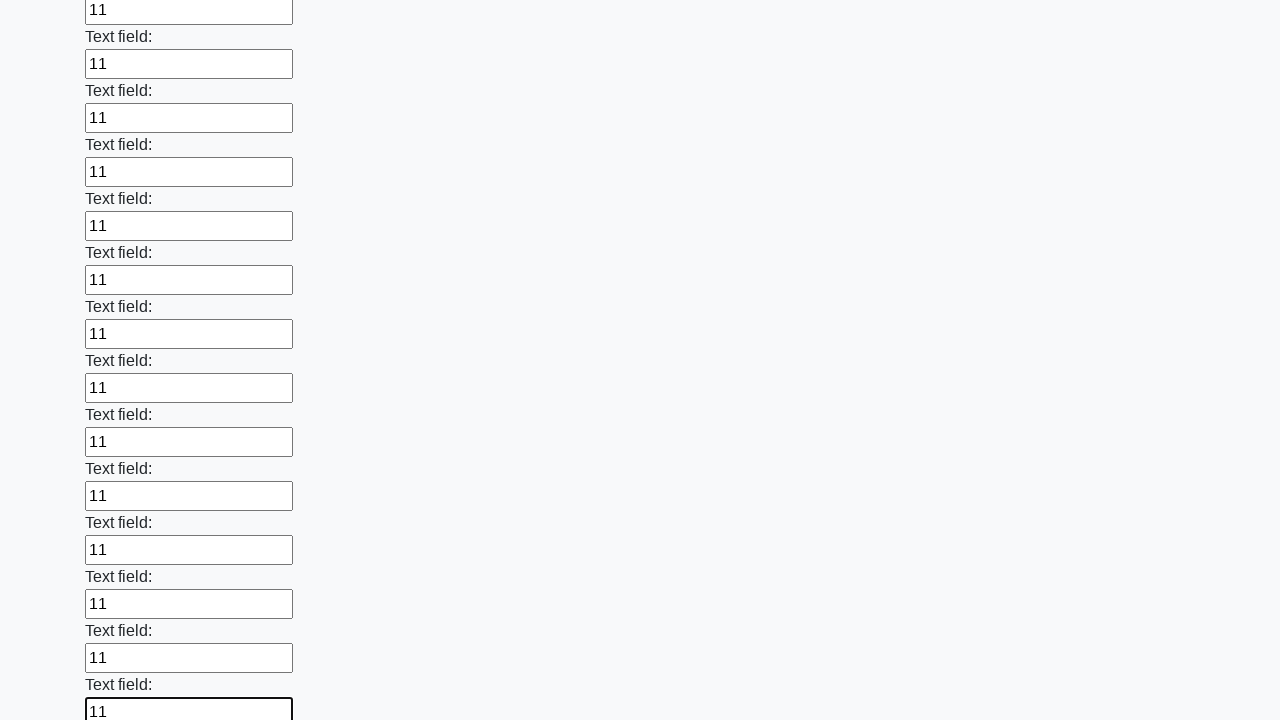

Filled text input field with '11' on input[type='text'] >> nth=75
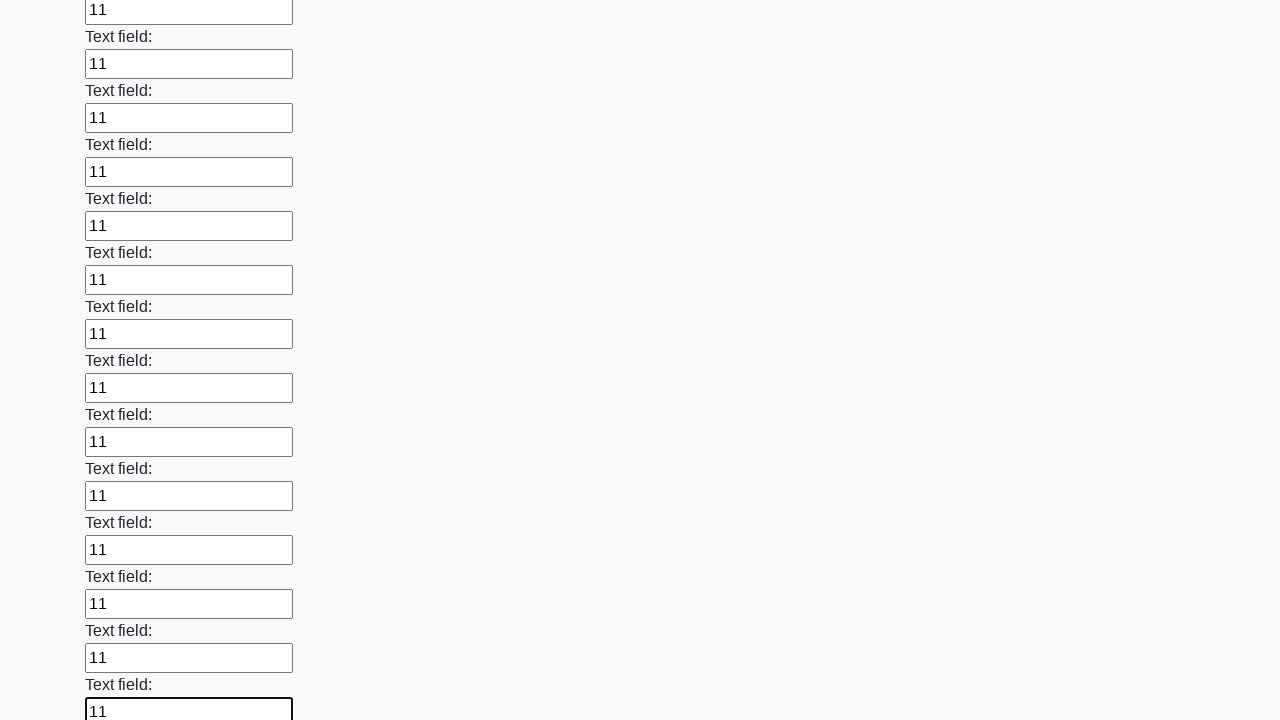

Filled text input field with '11' on input[type='text'] >> nth=76
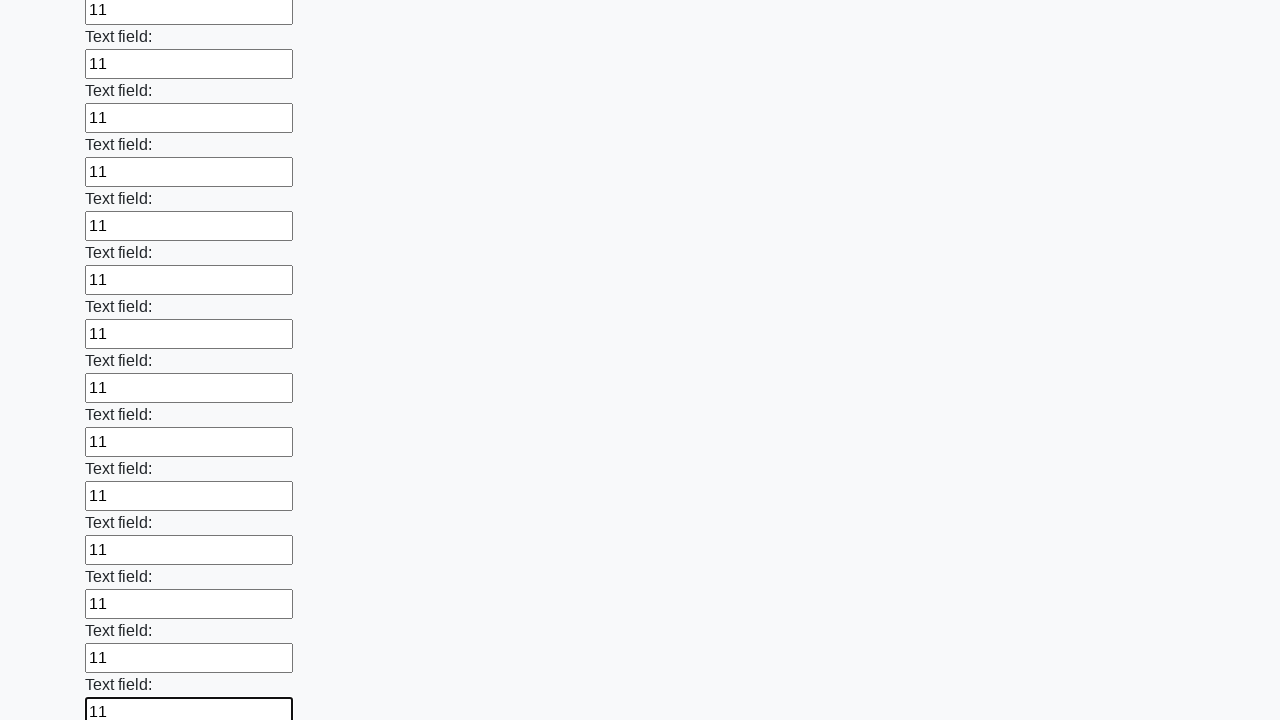

Filled text input field with '11' on input[type='text'] >> nth=77
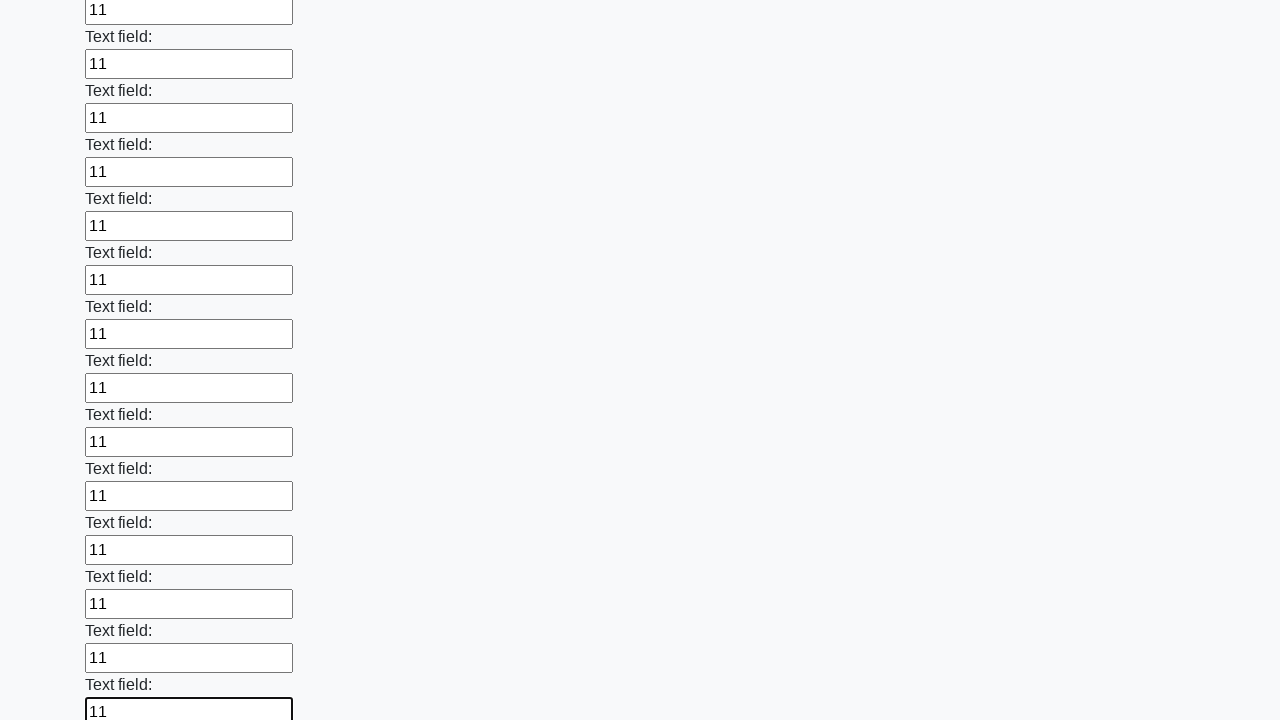

Filled text input field with '11' on input[type='text'] >> nth=78
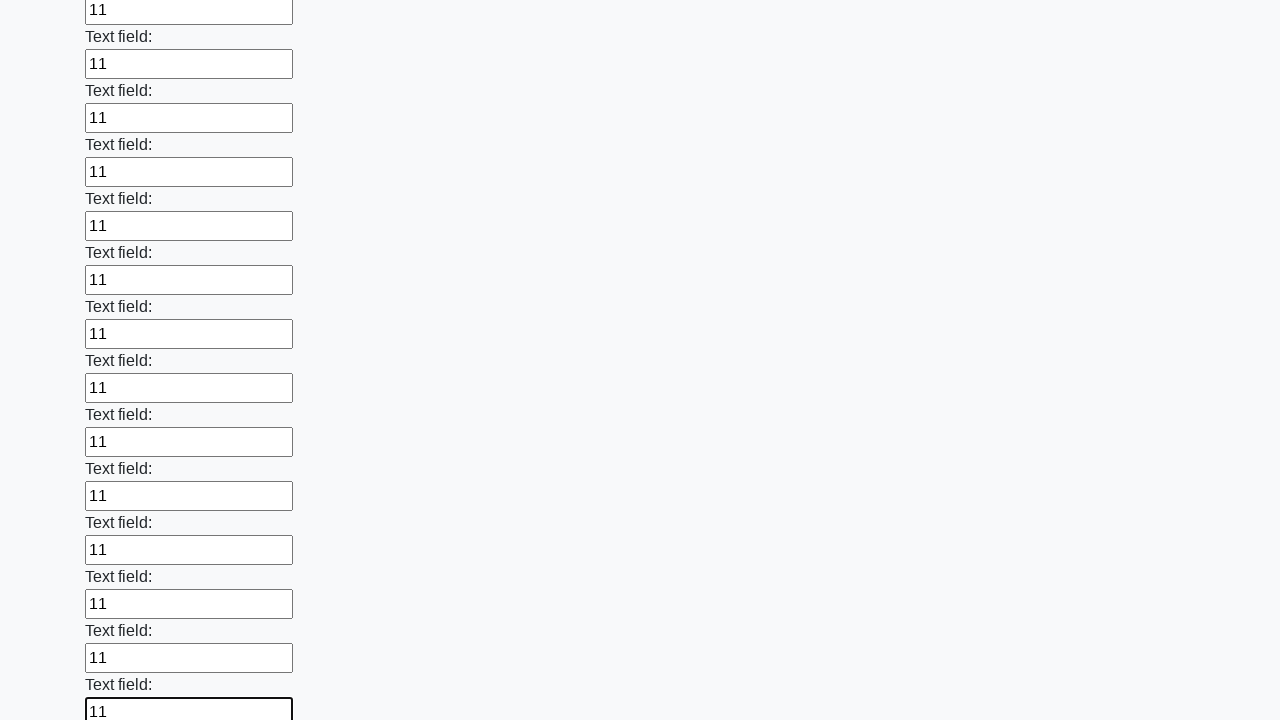

Filled text input field with '11' on input[type='text'] >> nth=79
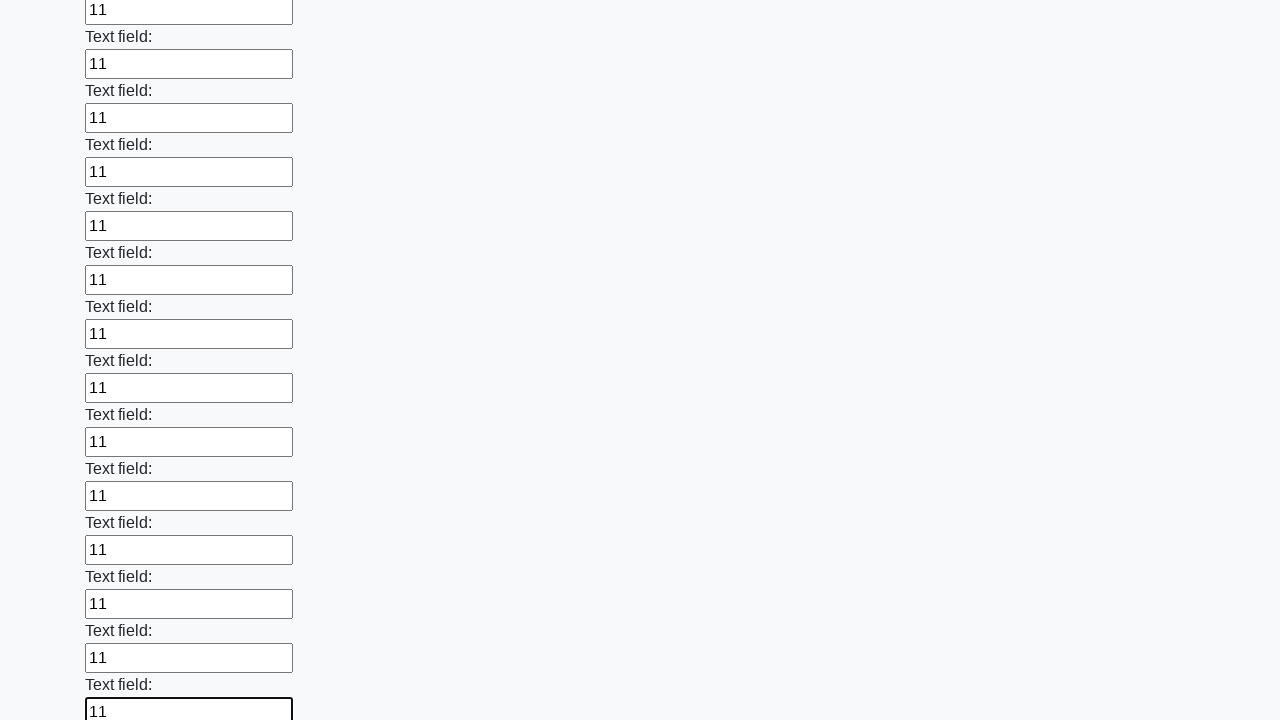

Filled text input field with '11' on input[type='text'] >> nth=80
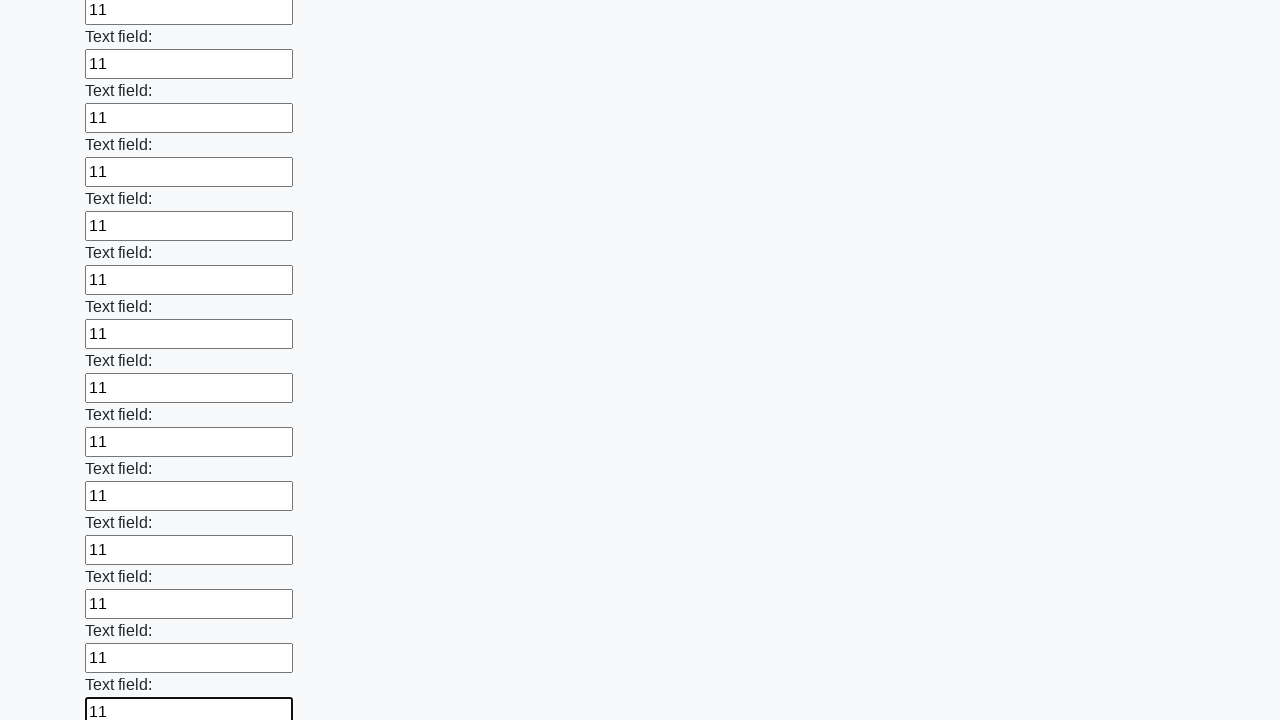

Filled text input field with '11' on input[type='text'] >> nth=81
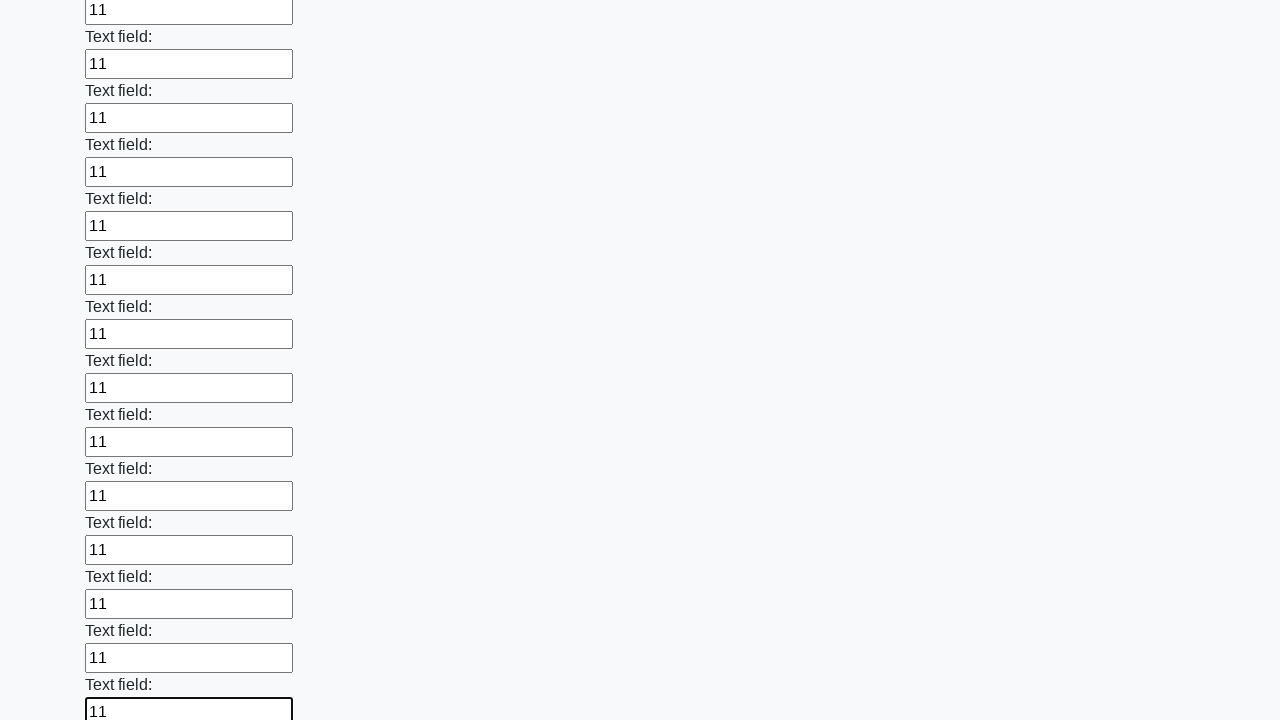

Filled text input field with '11' on input[type='text'] >> nth=82
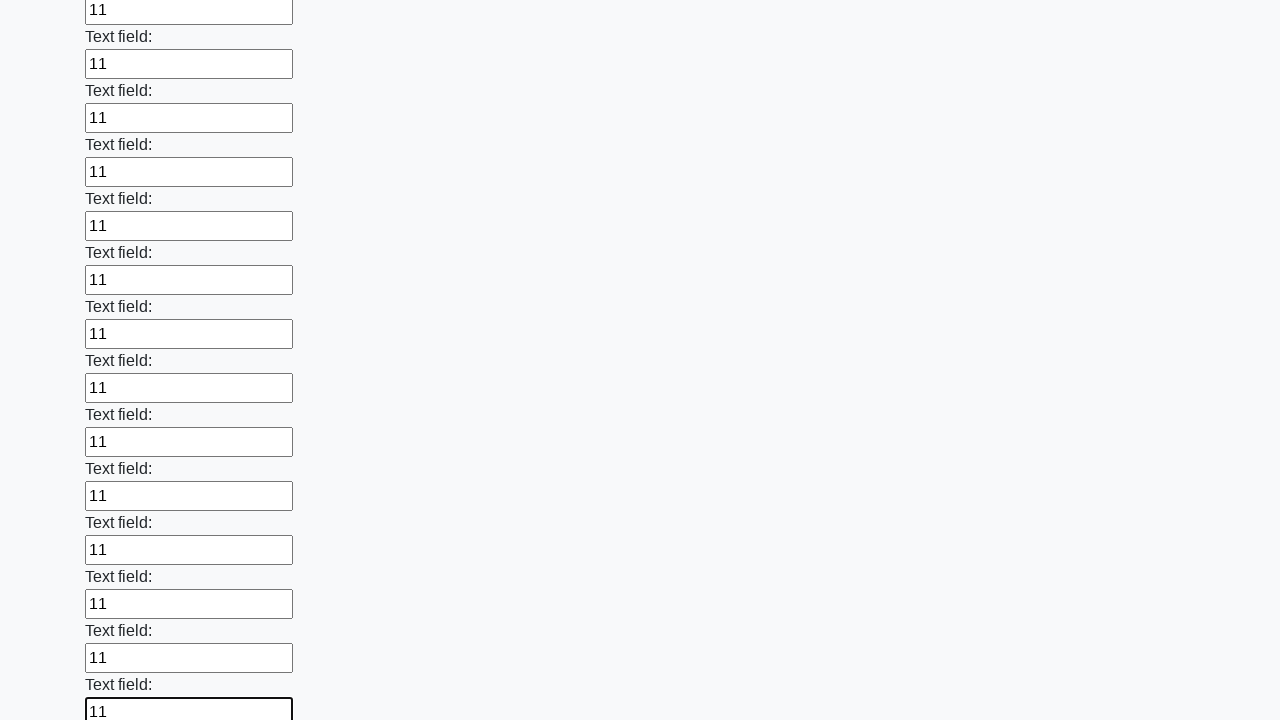

Filled text input field with '11' on input[type='text'] >> nth=83
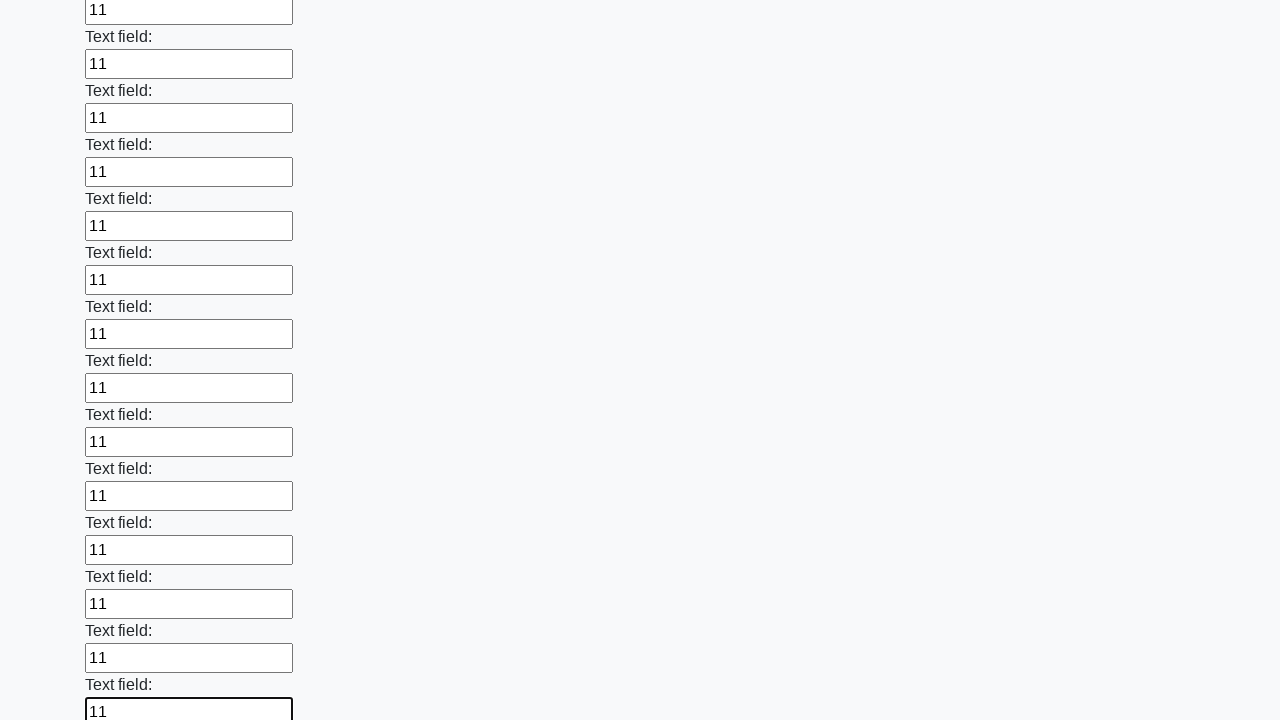

Filled text input field with '11' on input[type='text'] >> nth=84
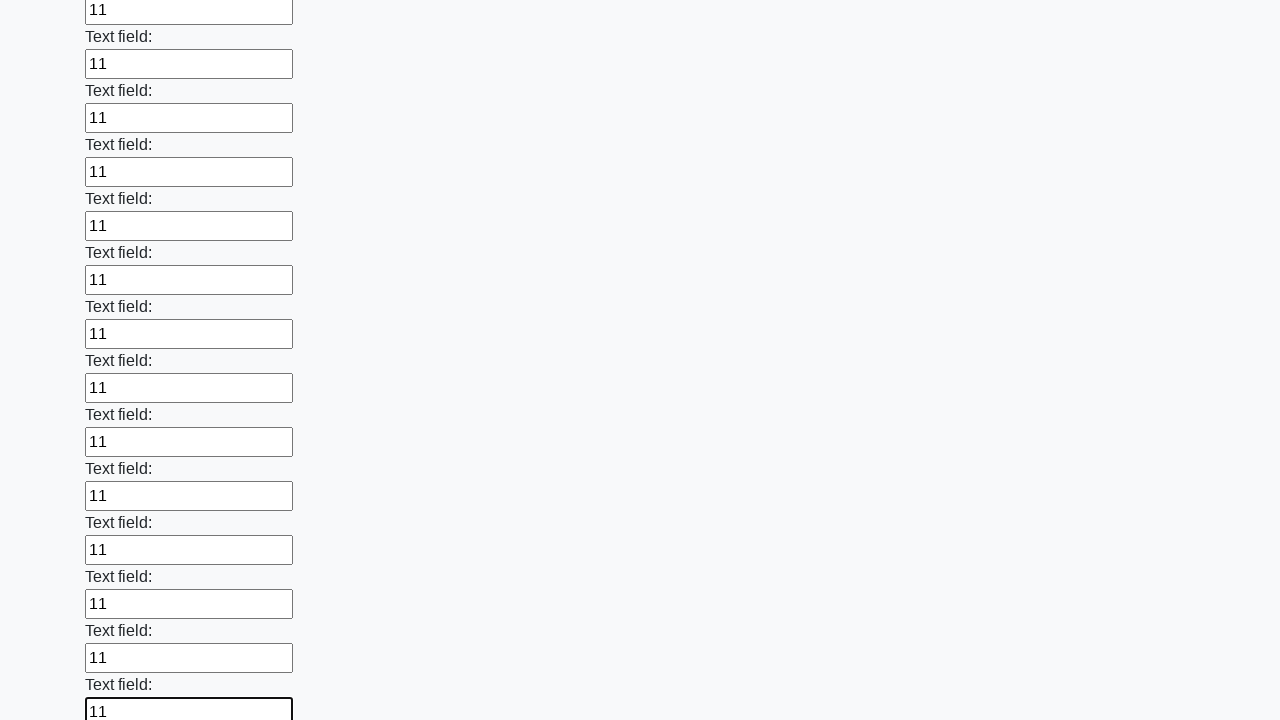

Filled text input field with '11' on input[type='text'] >> nth=85
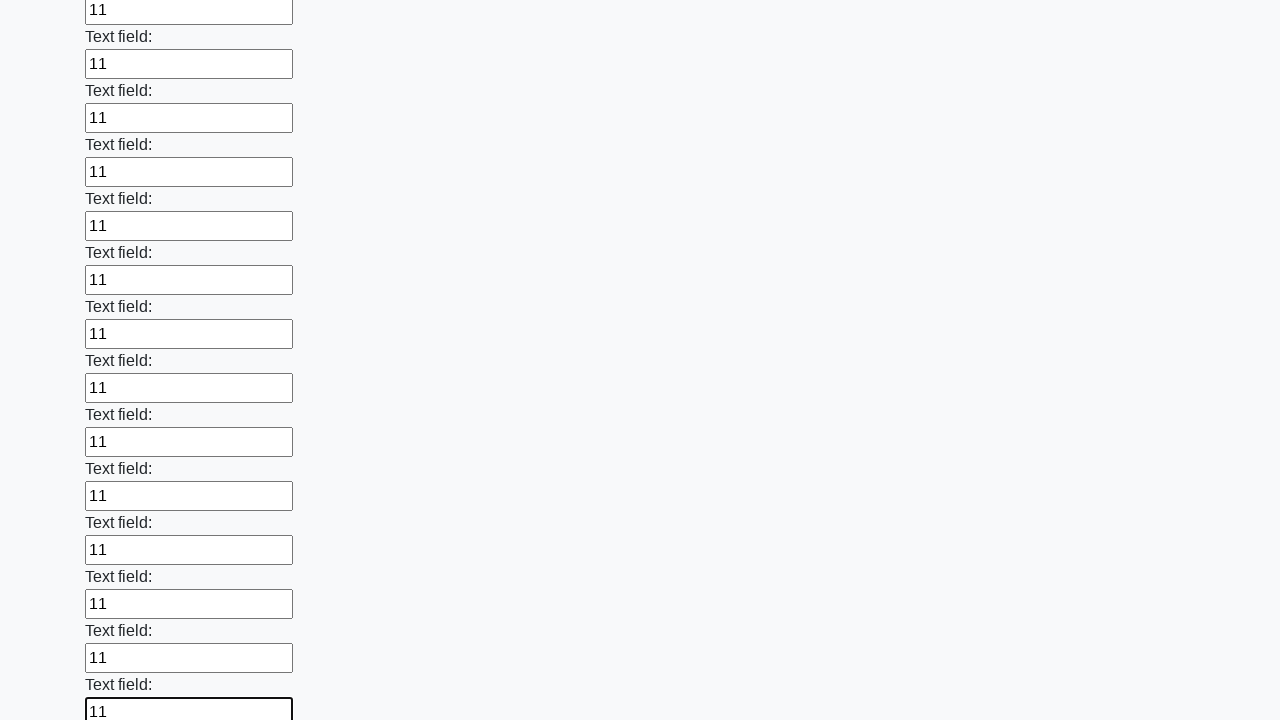

Filled text input field with '11' on input[type='text'] >> nth=86
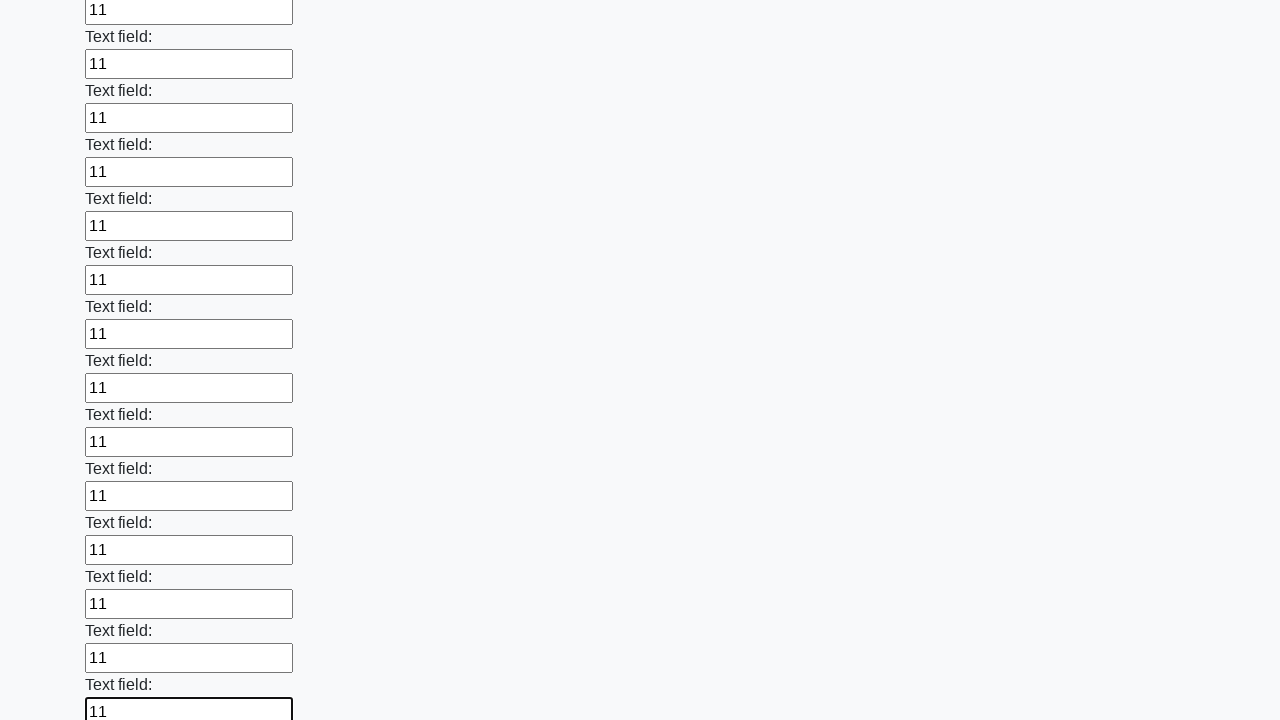

Filled text input field with '11' on input[type='text'] >> nth=87
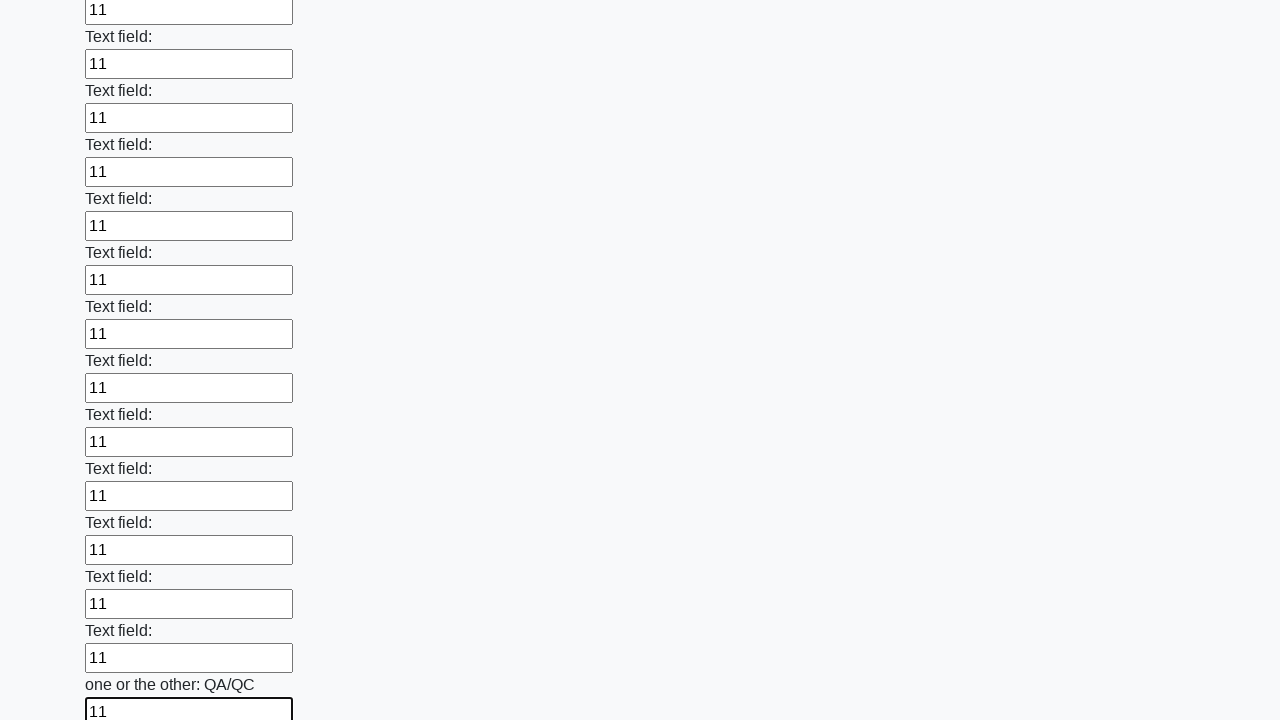

Filled text input field with '11' on input[type='text'] >> nth=88
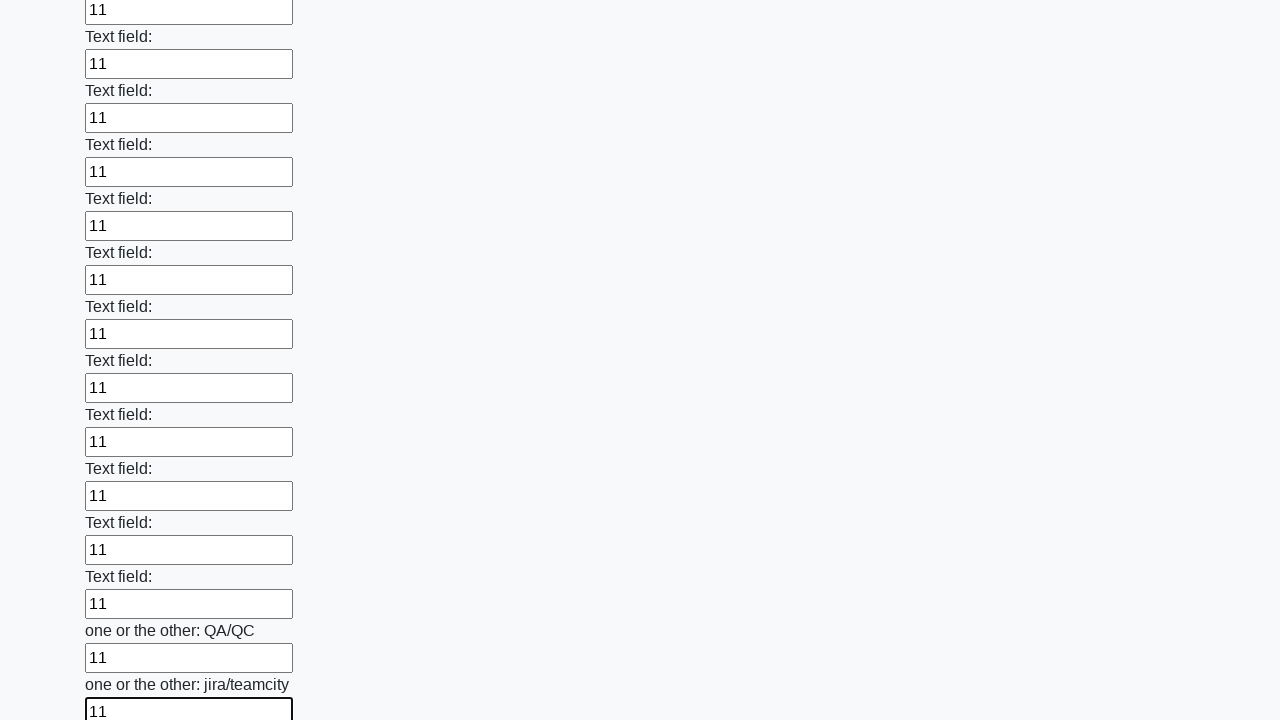

Filled text input field with '11' on input[type='text'] >> nth=89
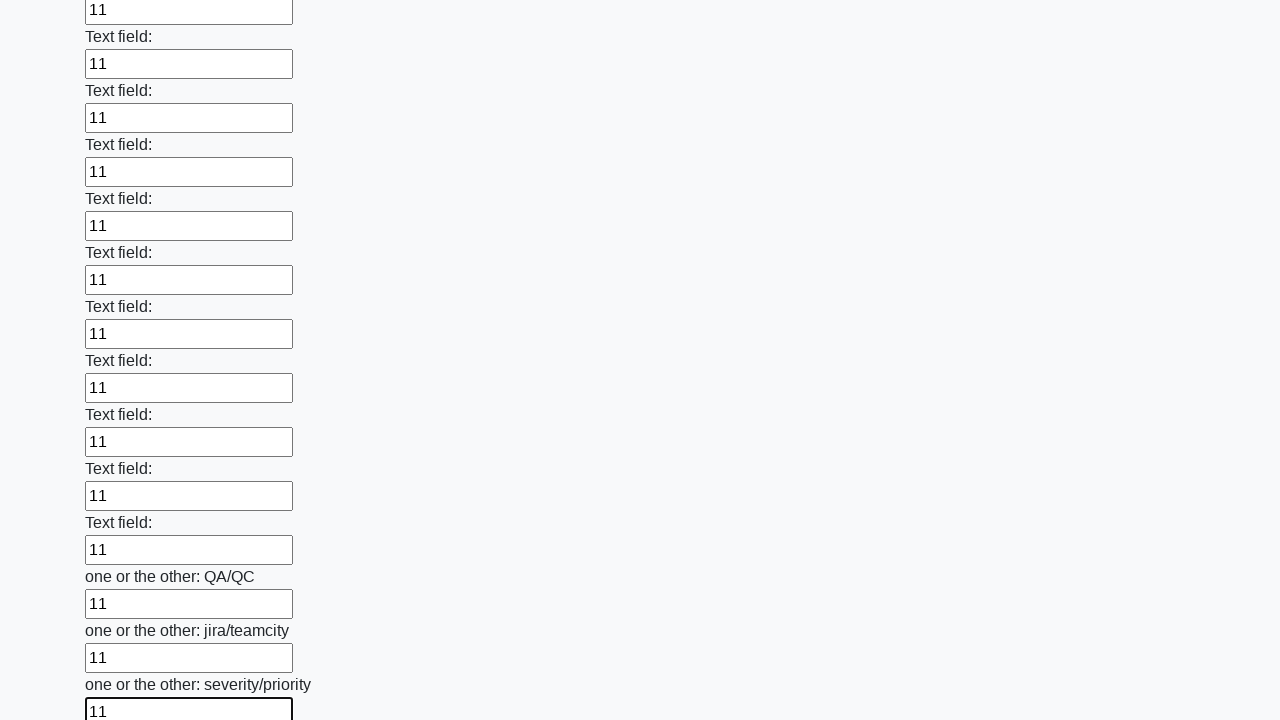

Filled text input field with '11' on input[type='text'] >> nth=90
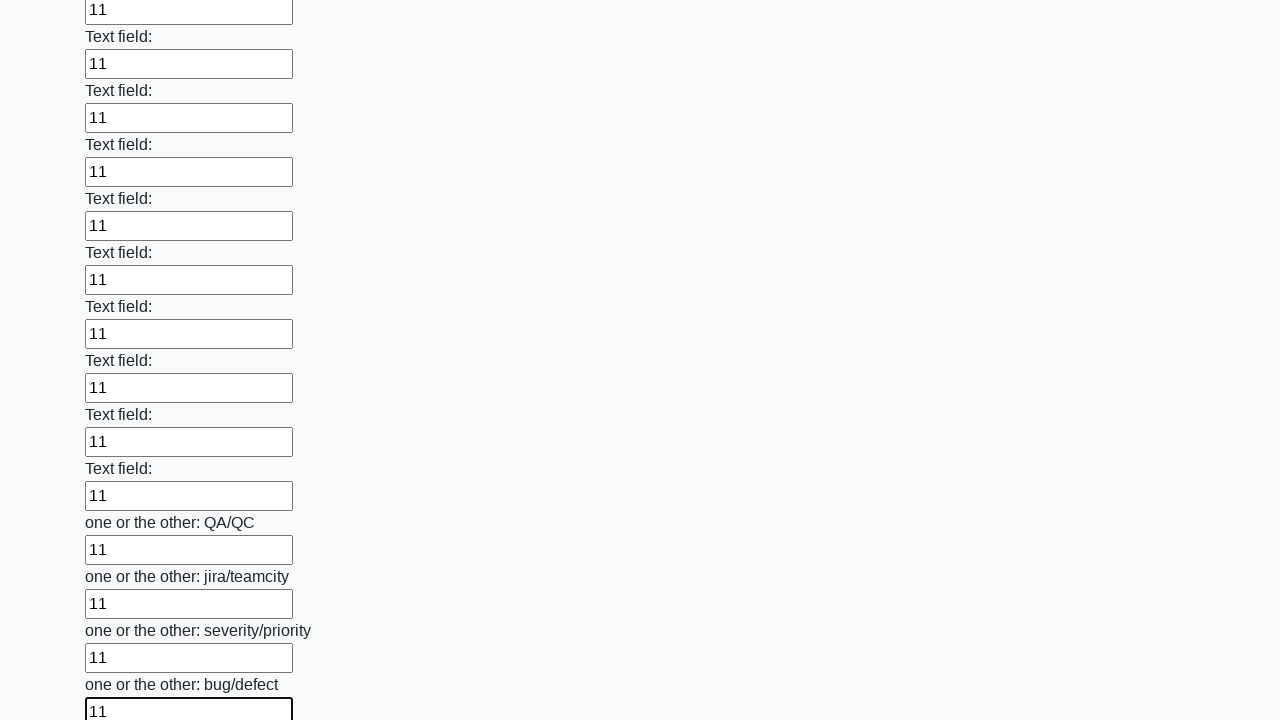

Filled text input field with '11' on input[type='text'] >> nth=91
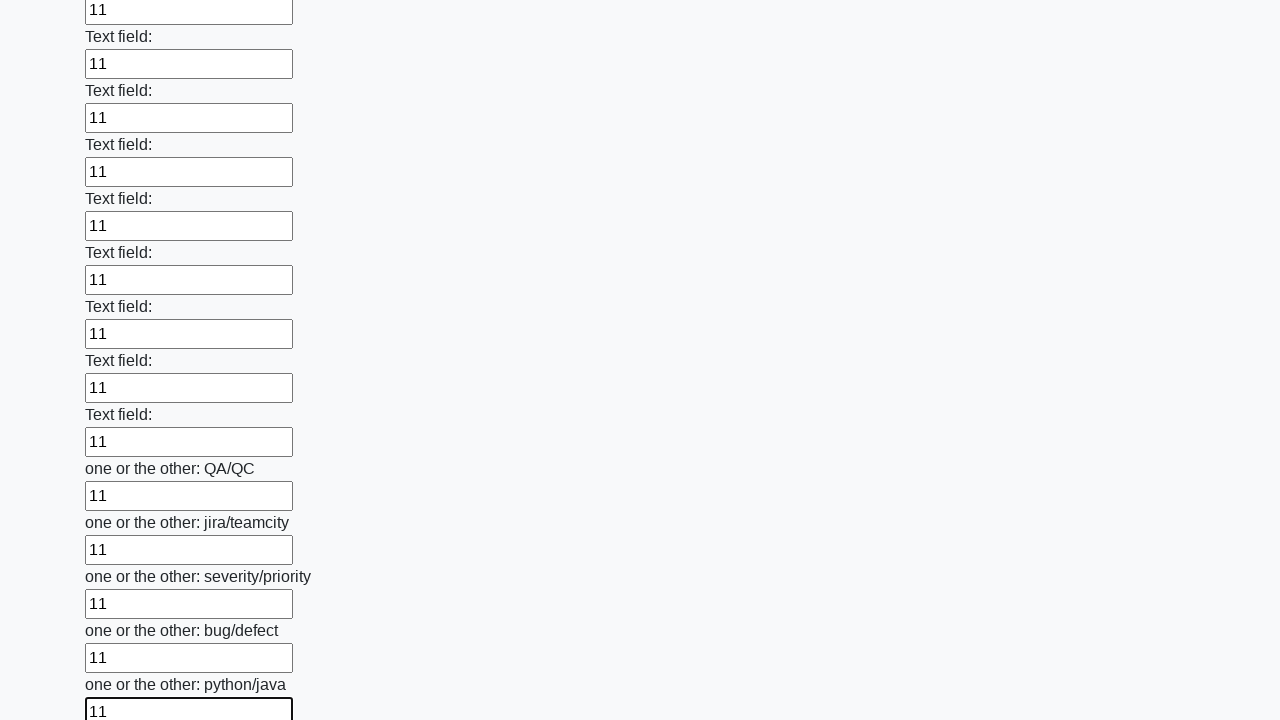

Filled text input field with '11' on input[type='text'] >> nth=92
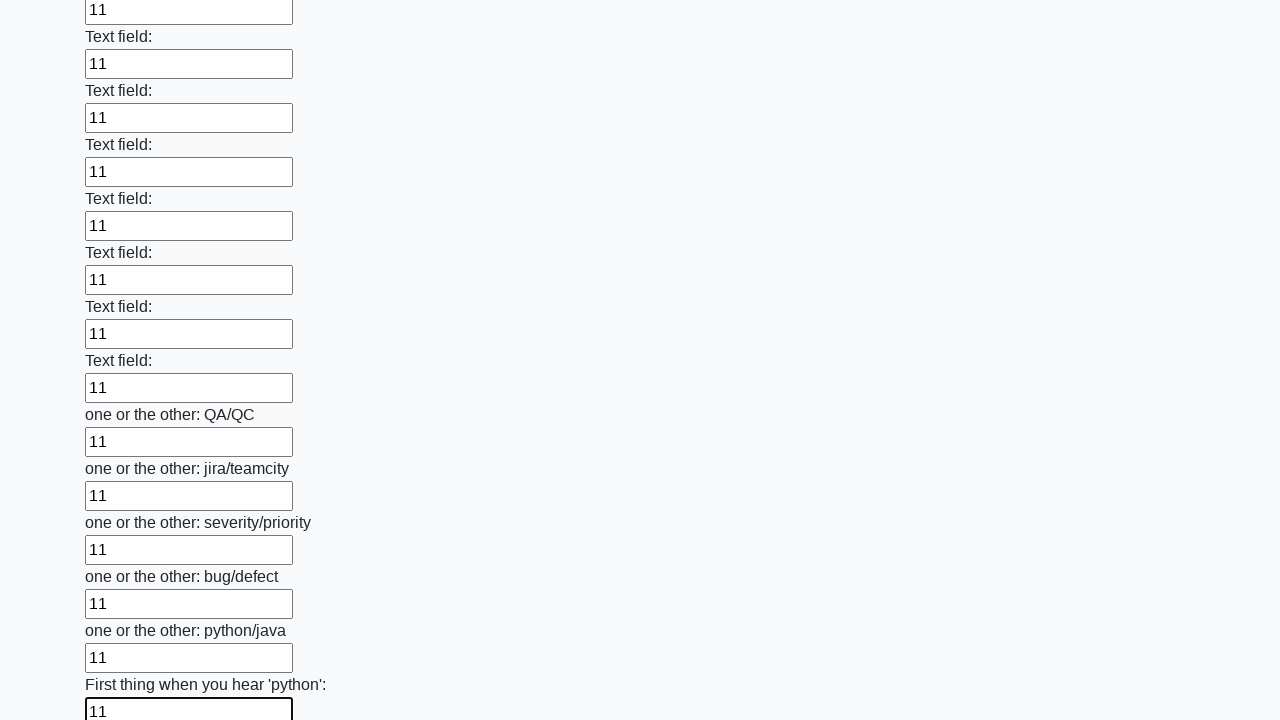

Filled text input field with '11' on input[type='text'] >> nth=93
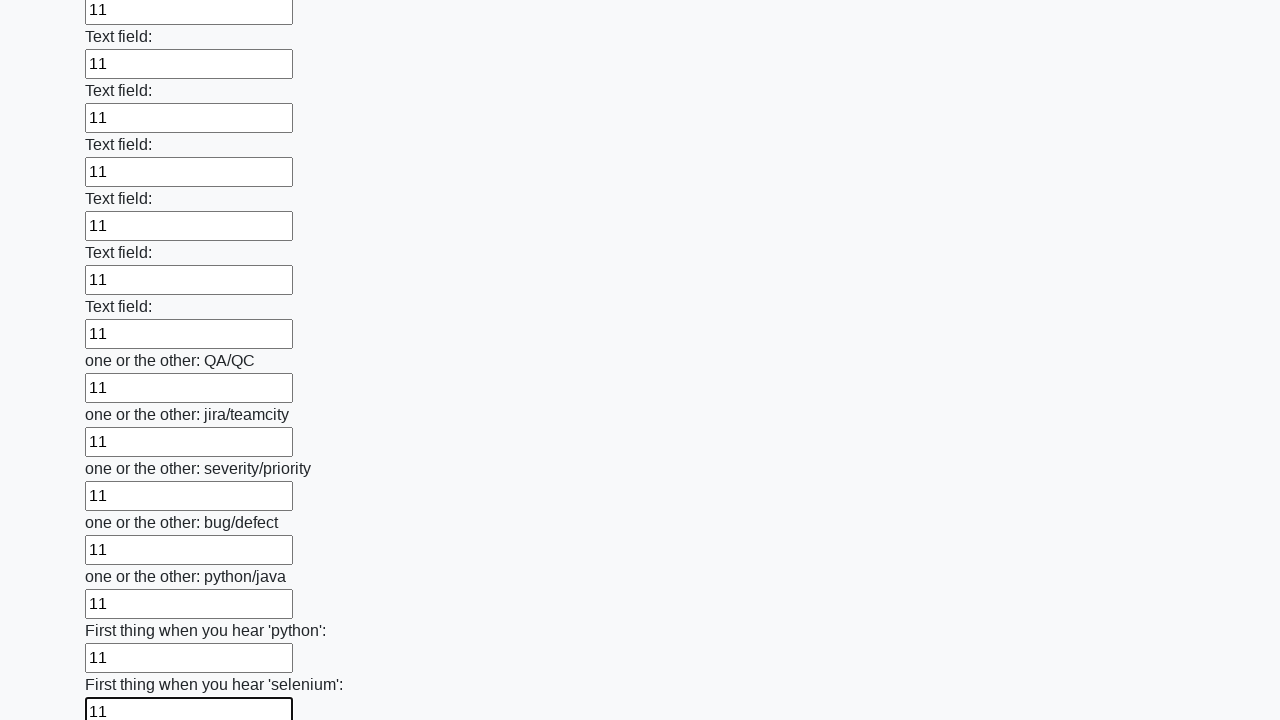

Filled text input field with '11' on input[type='text'] >> nth=94
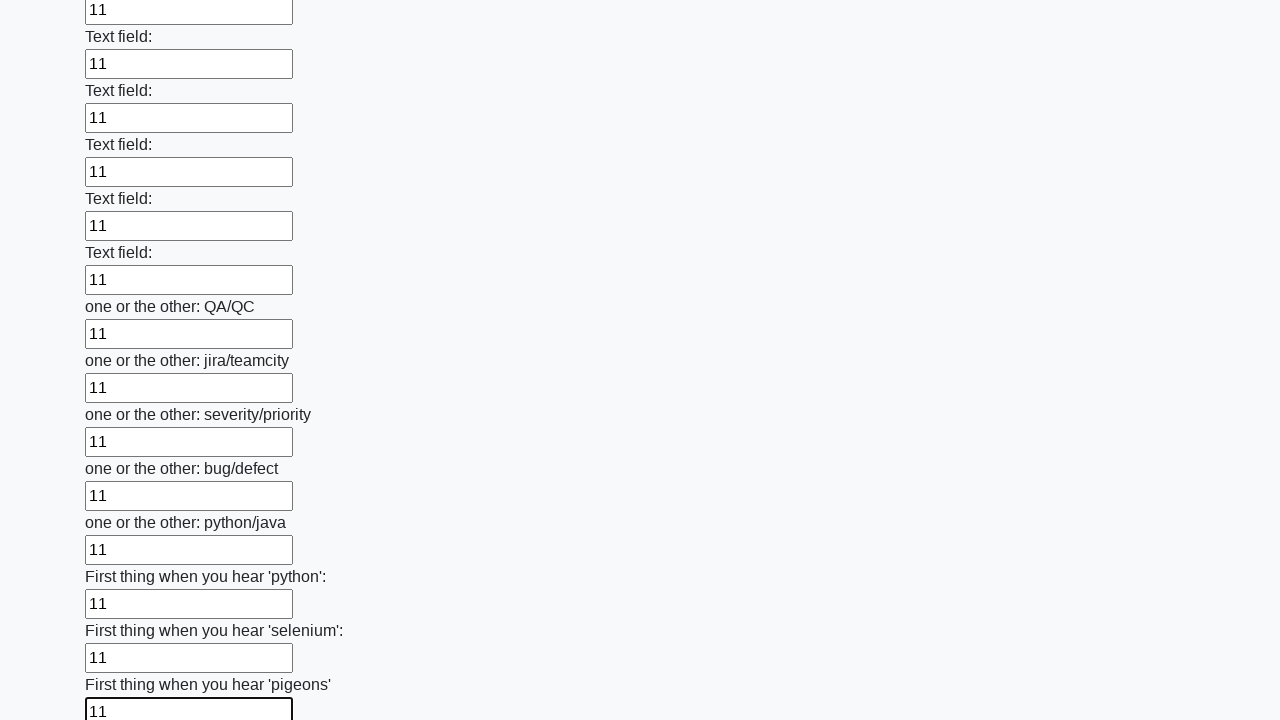

Filled text input field with '11' on input[type='text'] >> nth=95
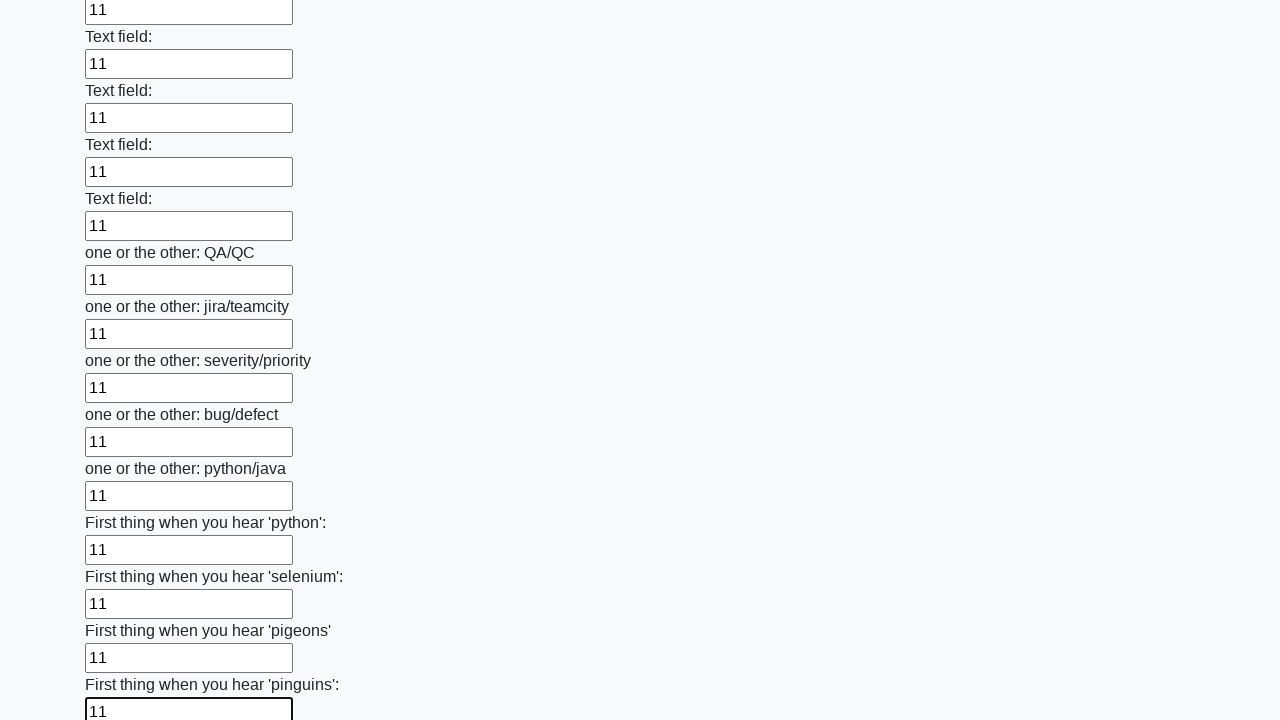

Filled text input field with '11' on input[type='text'] >> nth=96
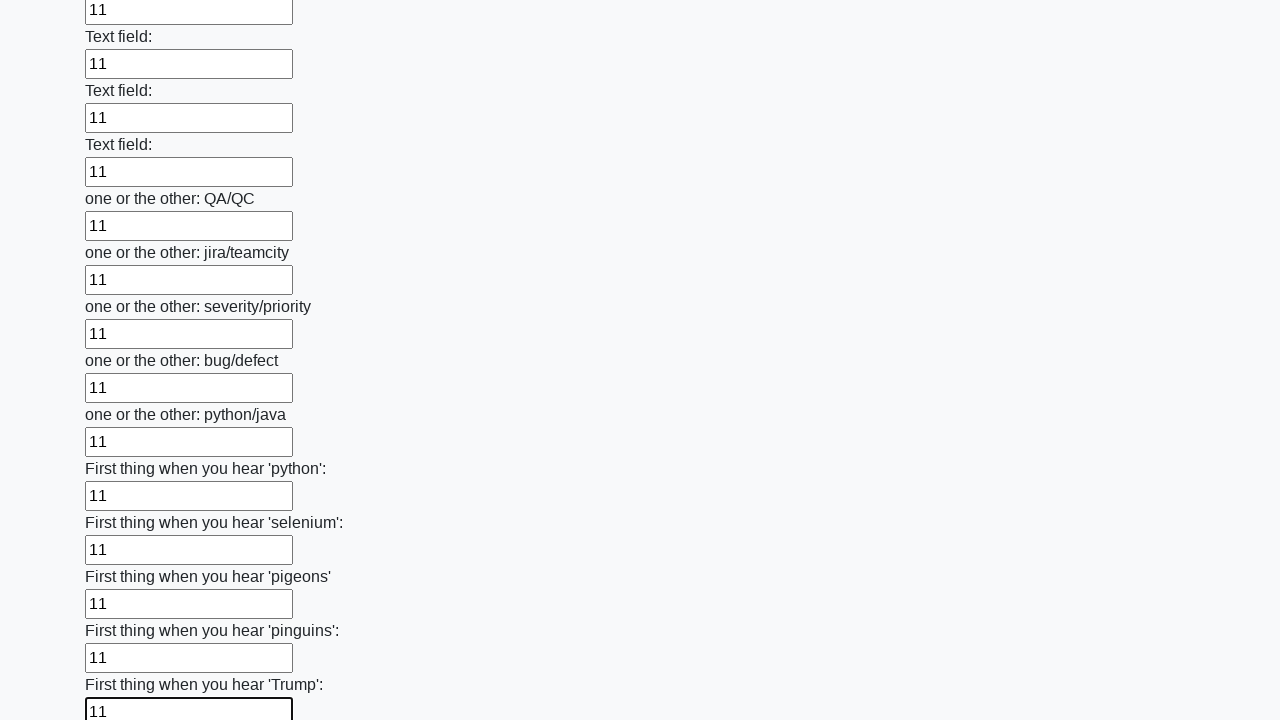

Filled text input field with '11' on input[type='text'] >> nth=97
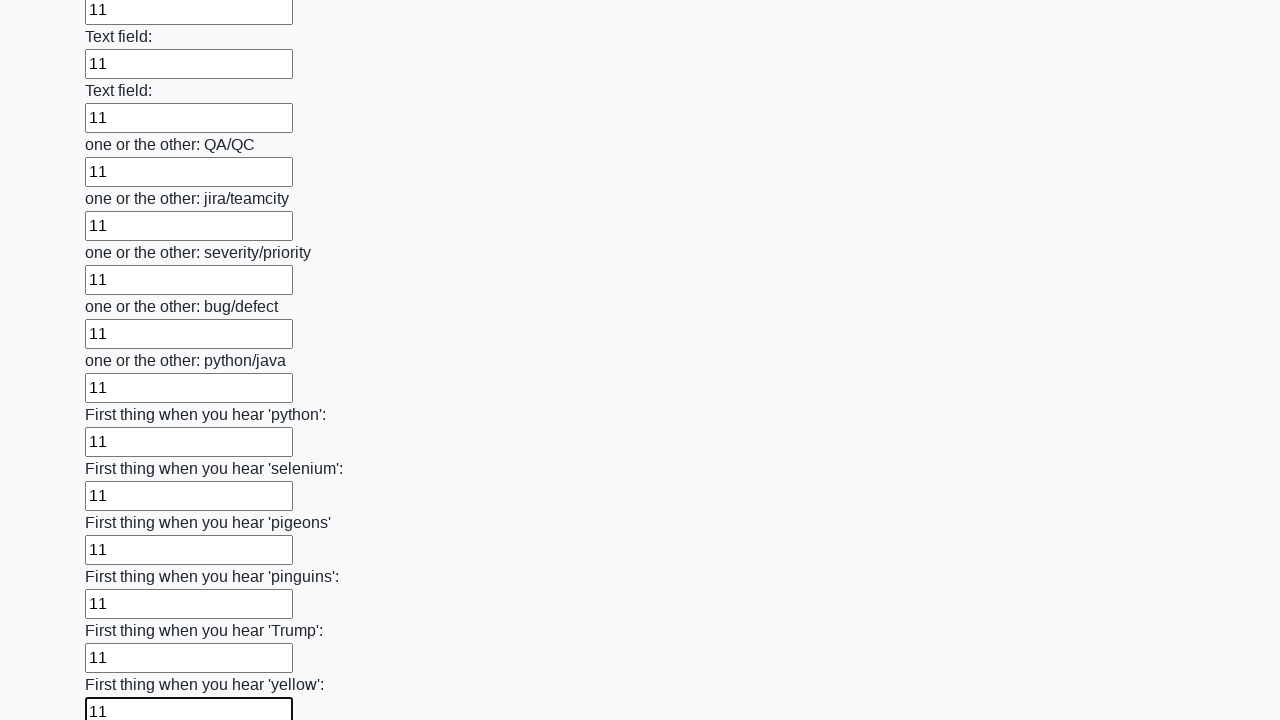

Filled text input field with '11' on input[type='text'] >> nth=98
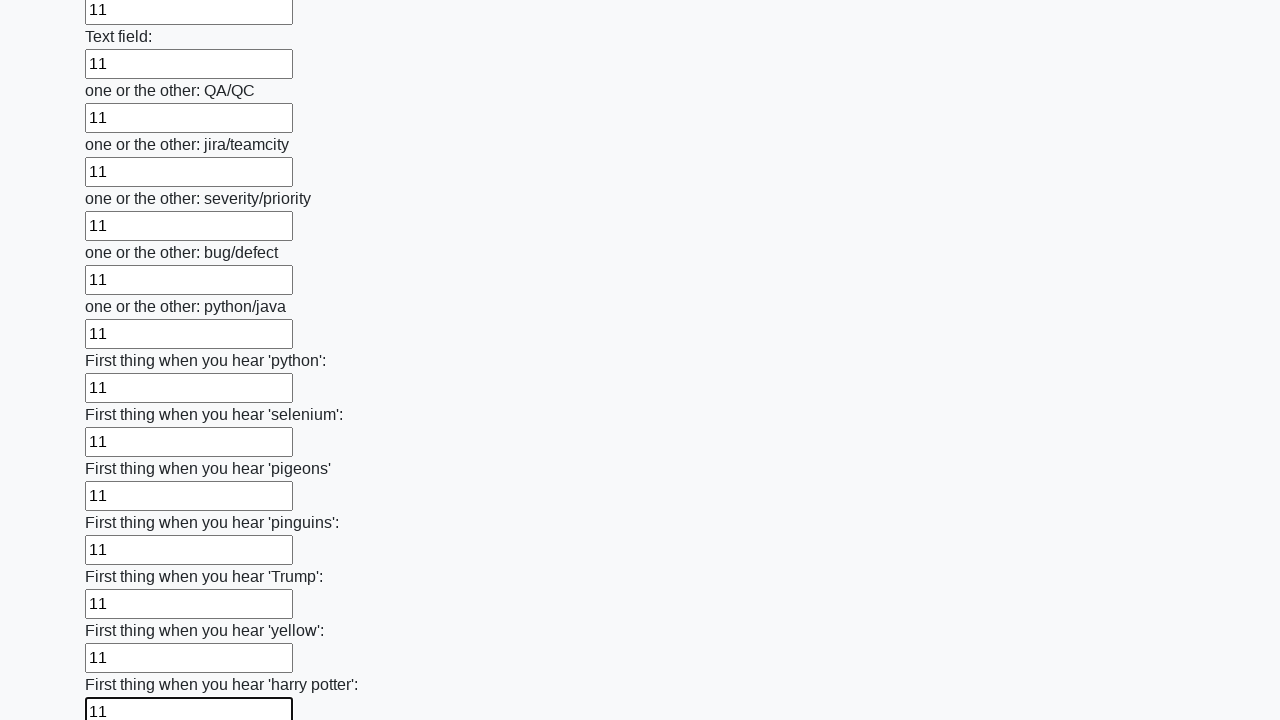

Filled text input field with '11' on input[type='text'] >> nth=99
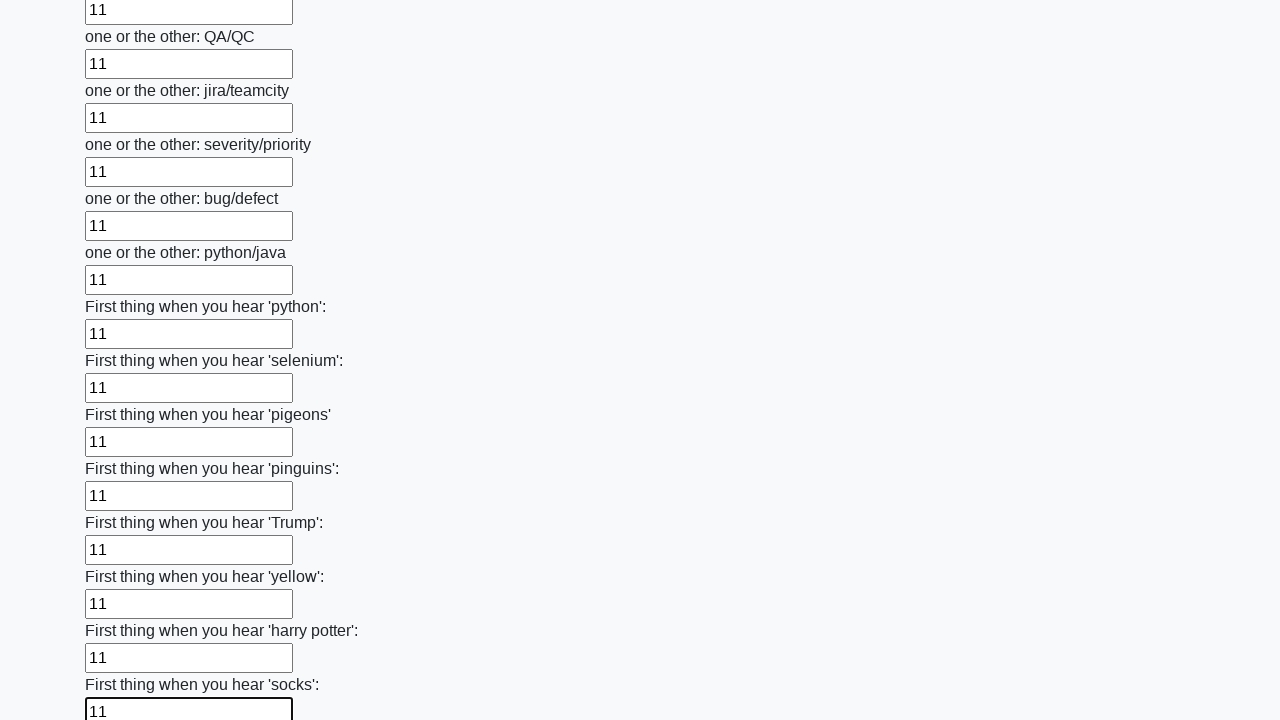

Clicked submit button to submit the form at (123, 611) on button.btn
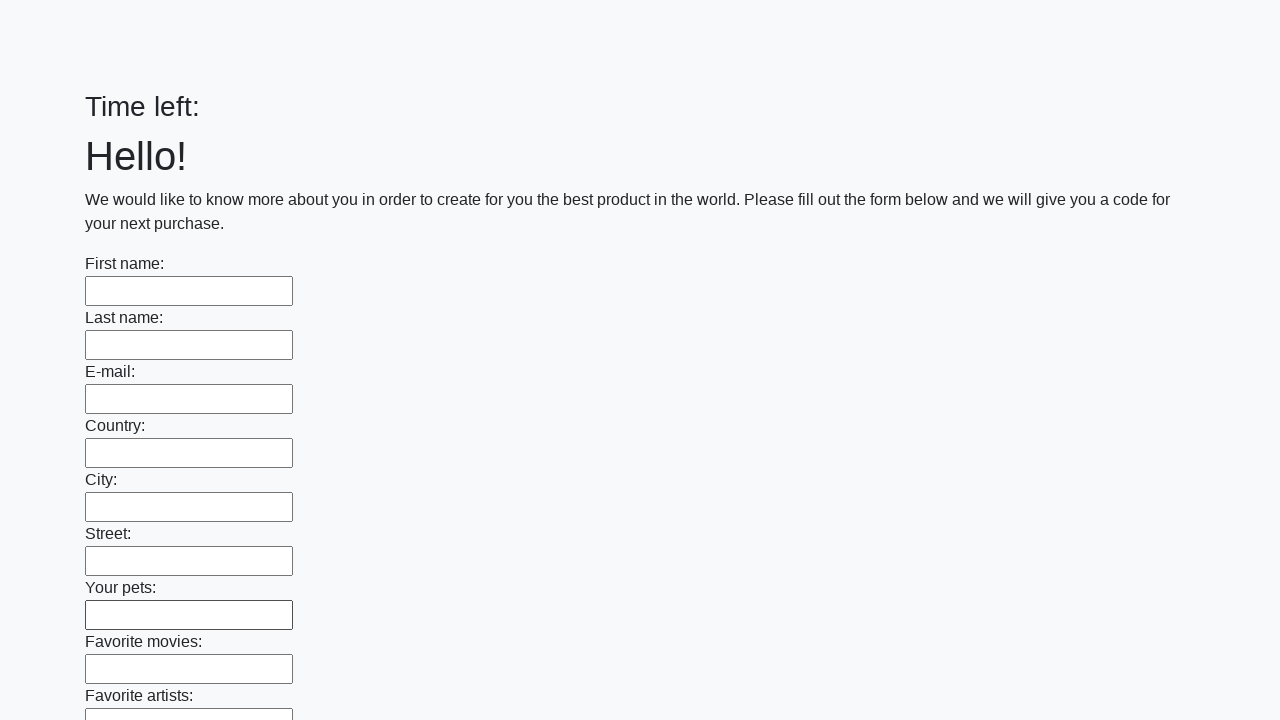

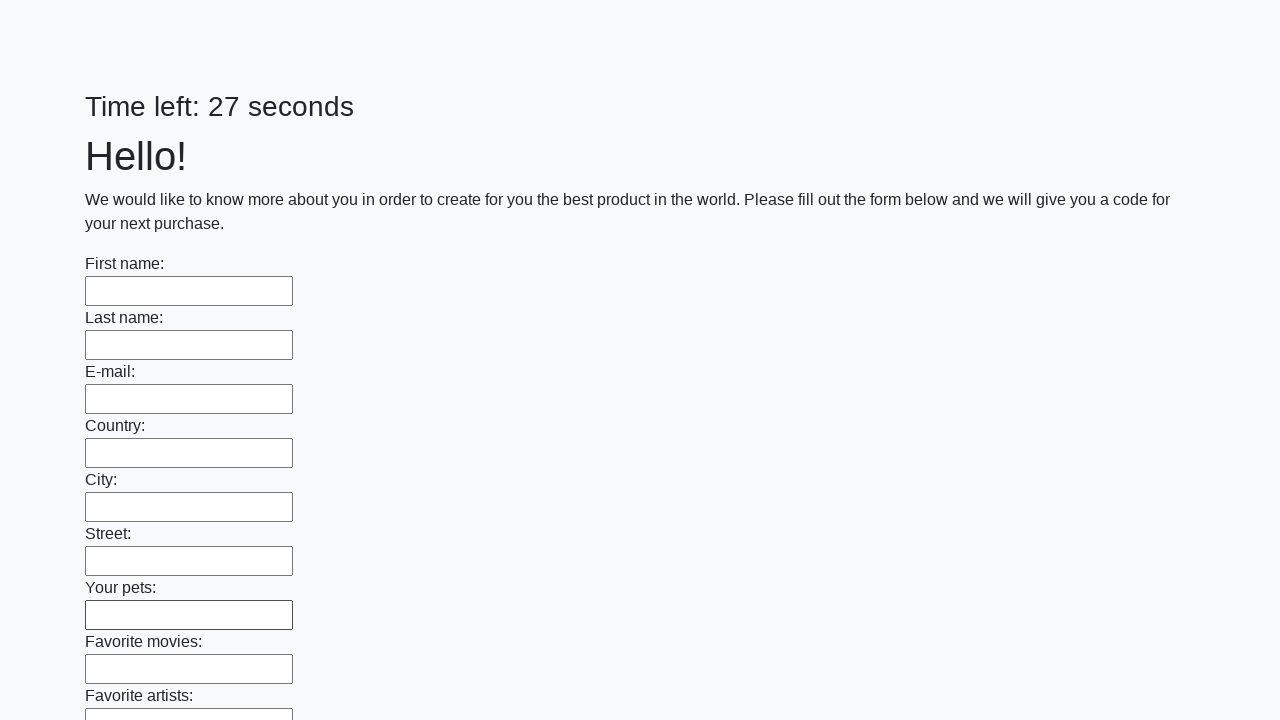